Tests filling a large form by entering text into all input fields and clicking the submit button

Starting URL: http://suninjuly.github.io/huge_form.html

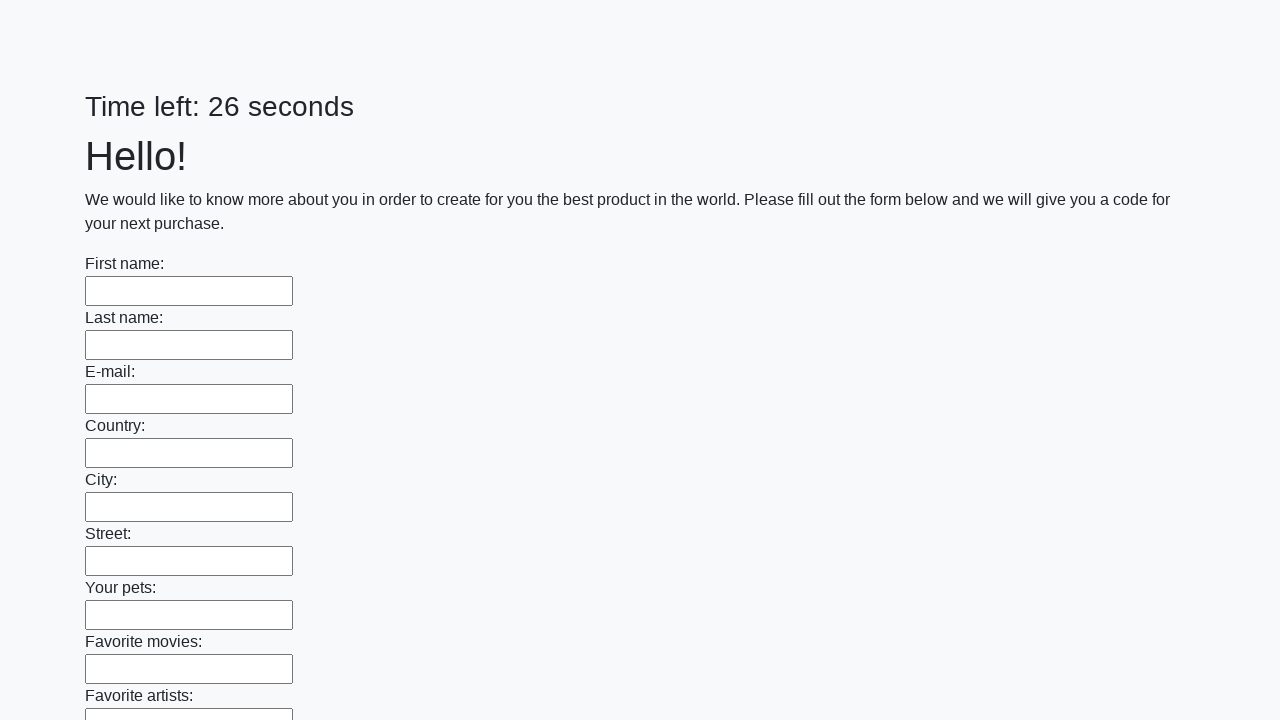

Navigated to huge form test page
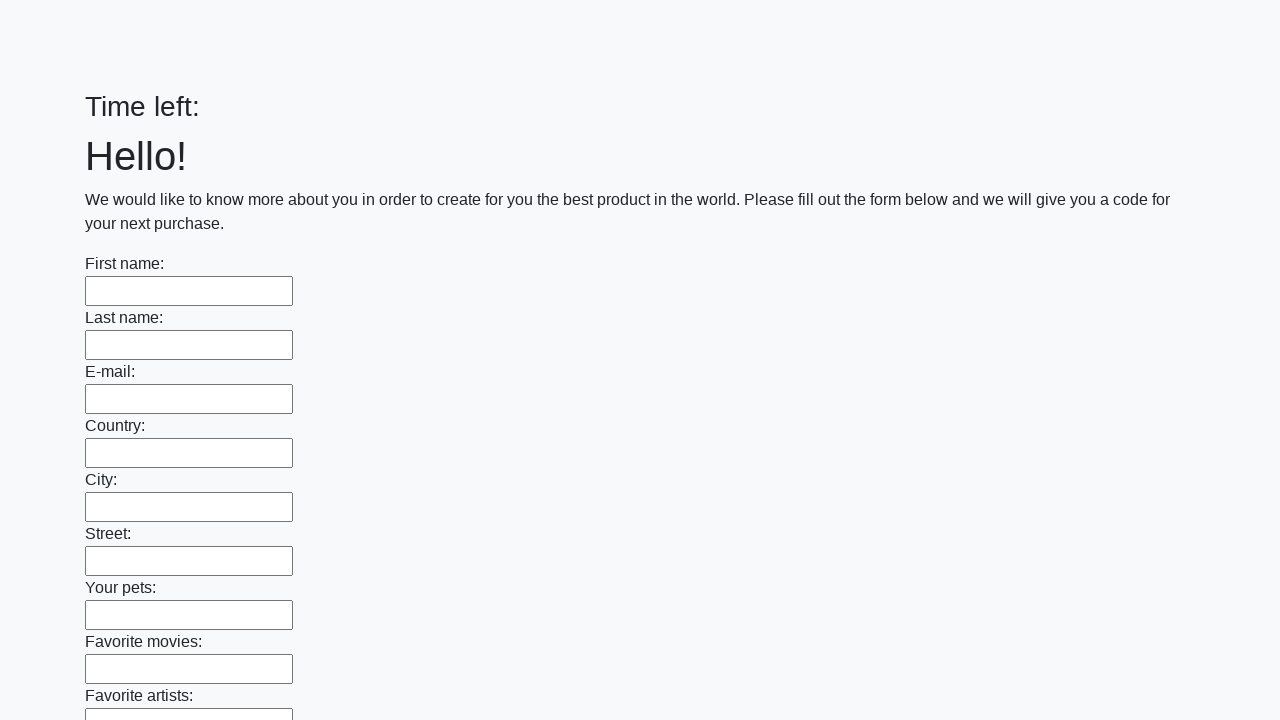

Filled an input field with 'Test input value' on input >> nth=0
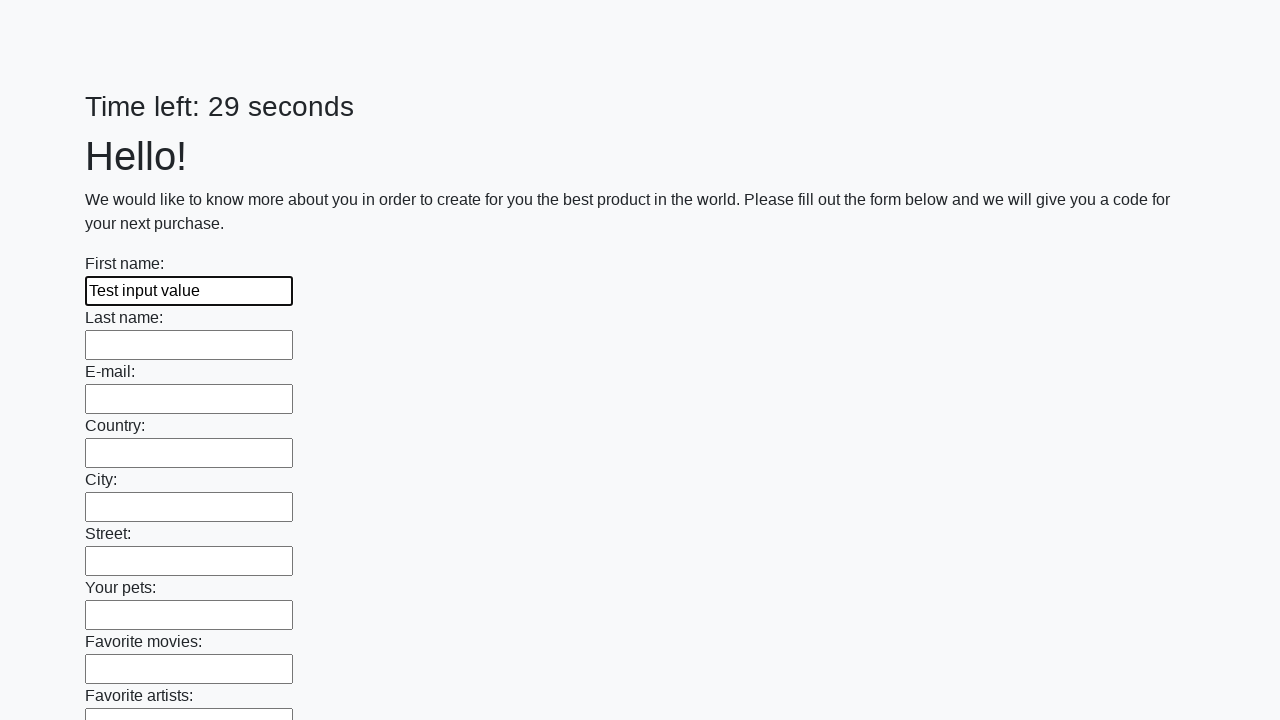

Filled an input field with 'Test input value' on input >> nth=1
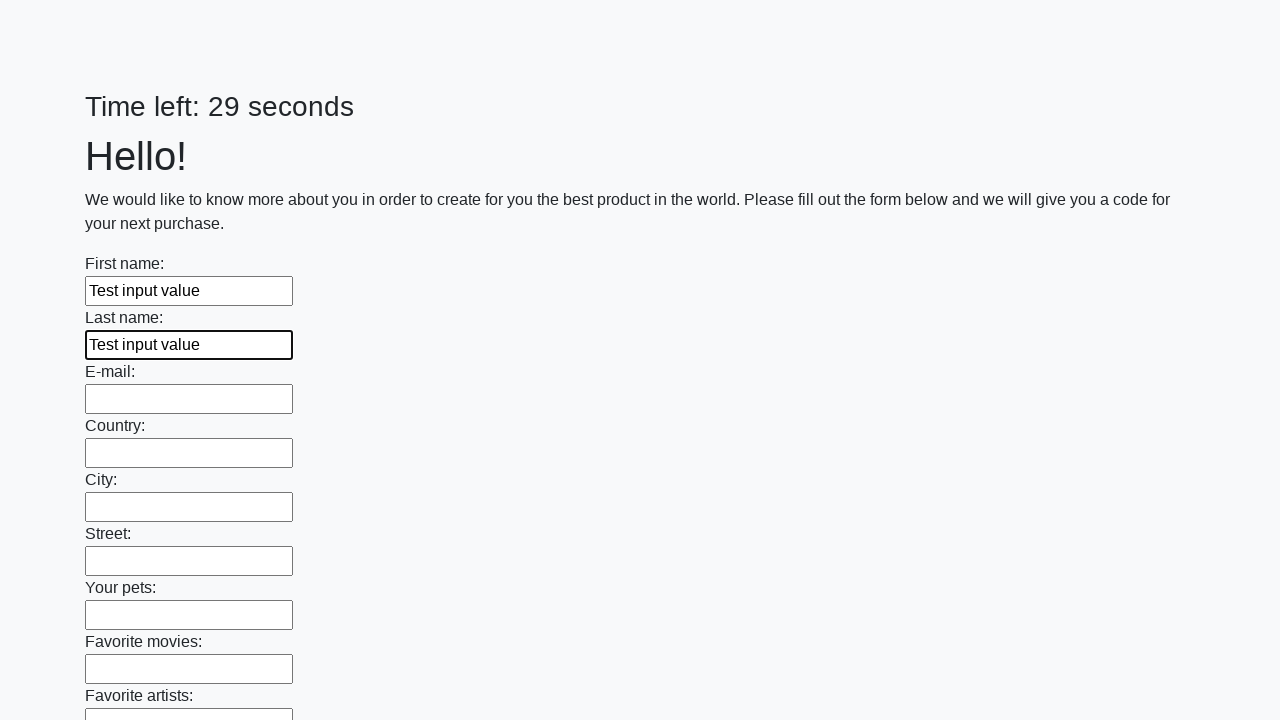

Filled an input field with 'Test input value' on input >> nth=2
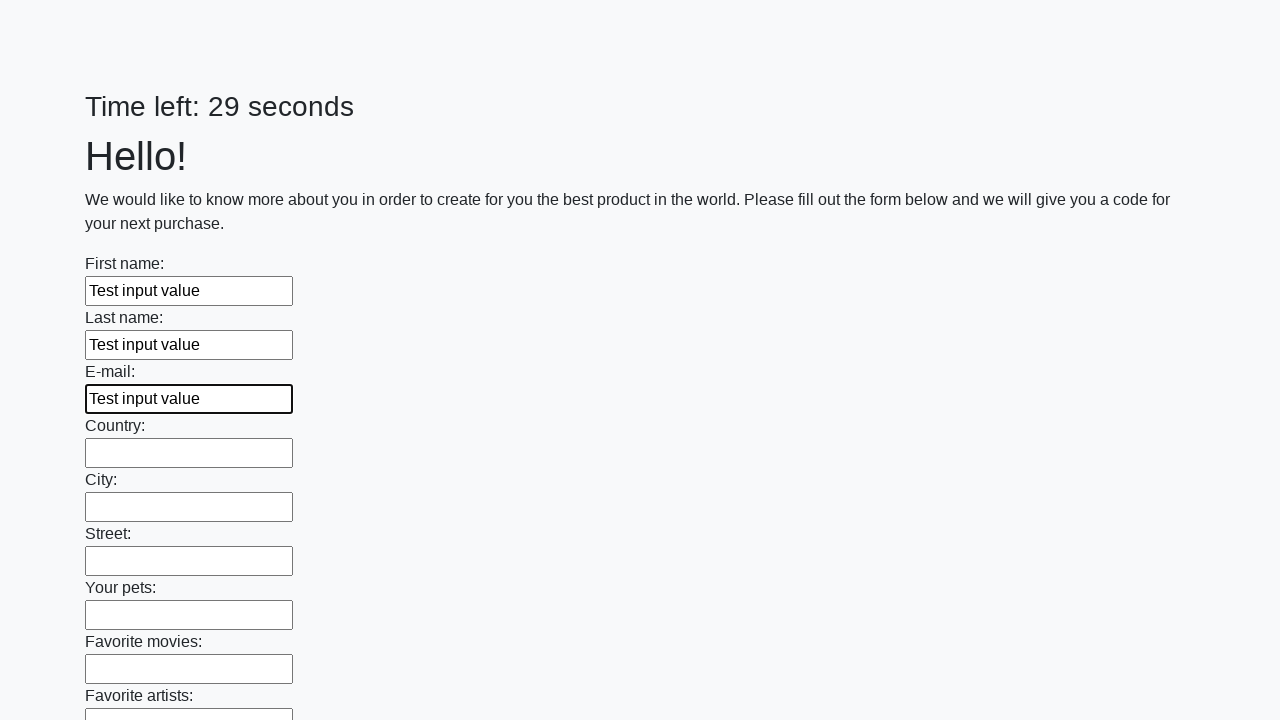

Filled an input field with 'Test input value' on input >> nth=3
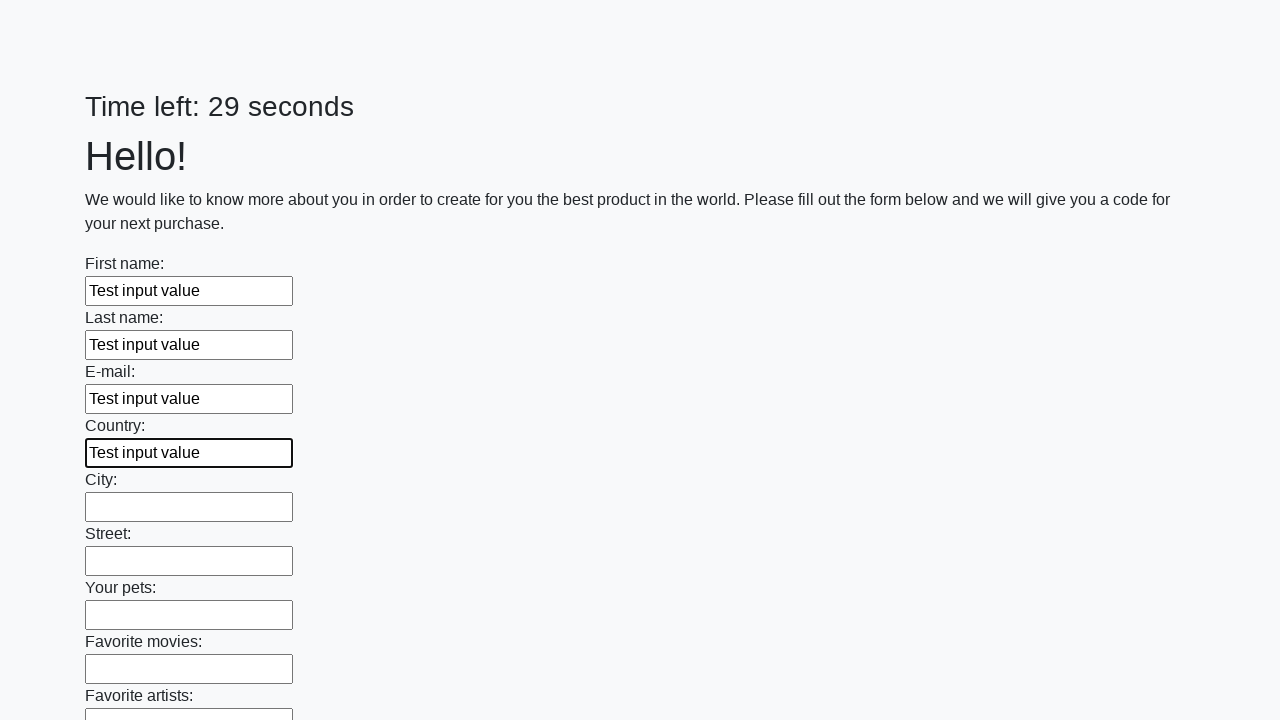

Filled an input field with 'Test input value' on input >> nth=4
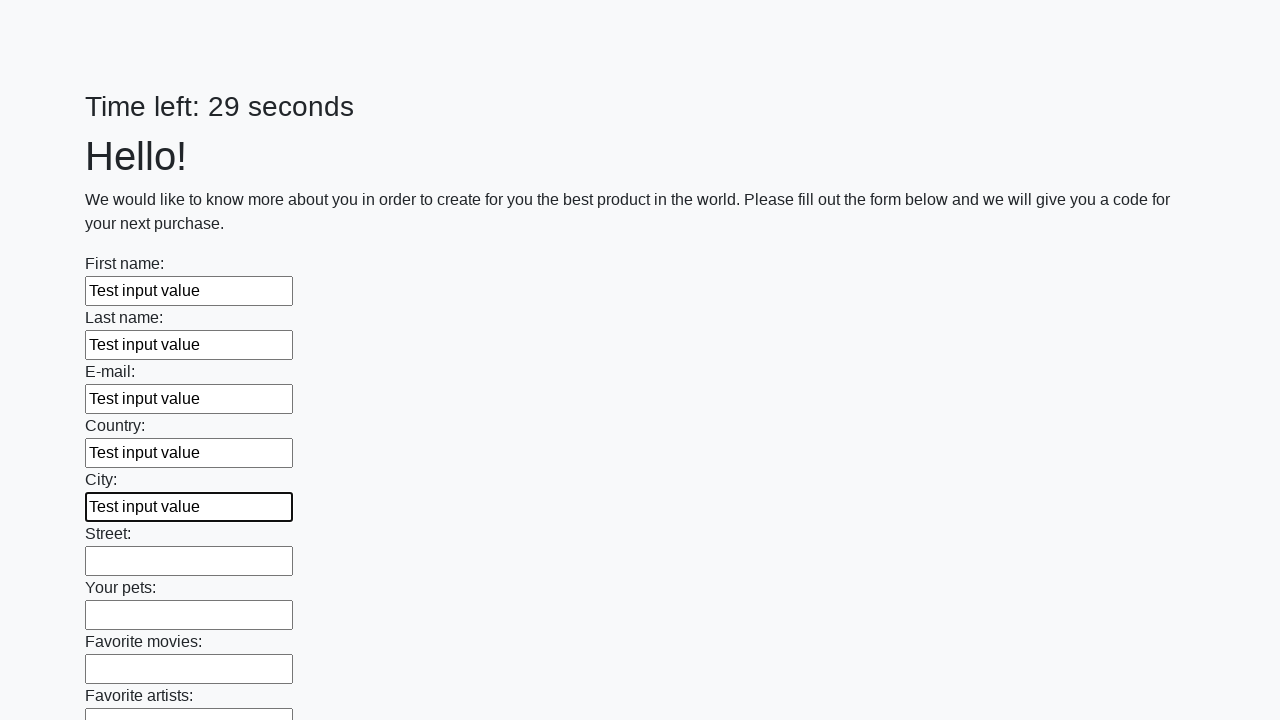

Filled an input field with 'Test input value' on input >> nth=5
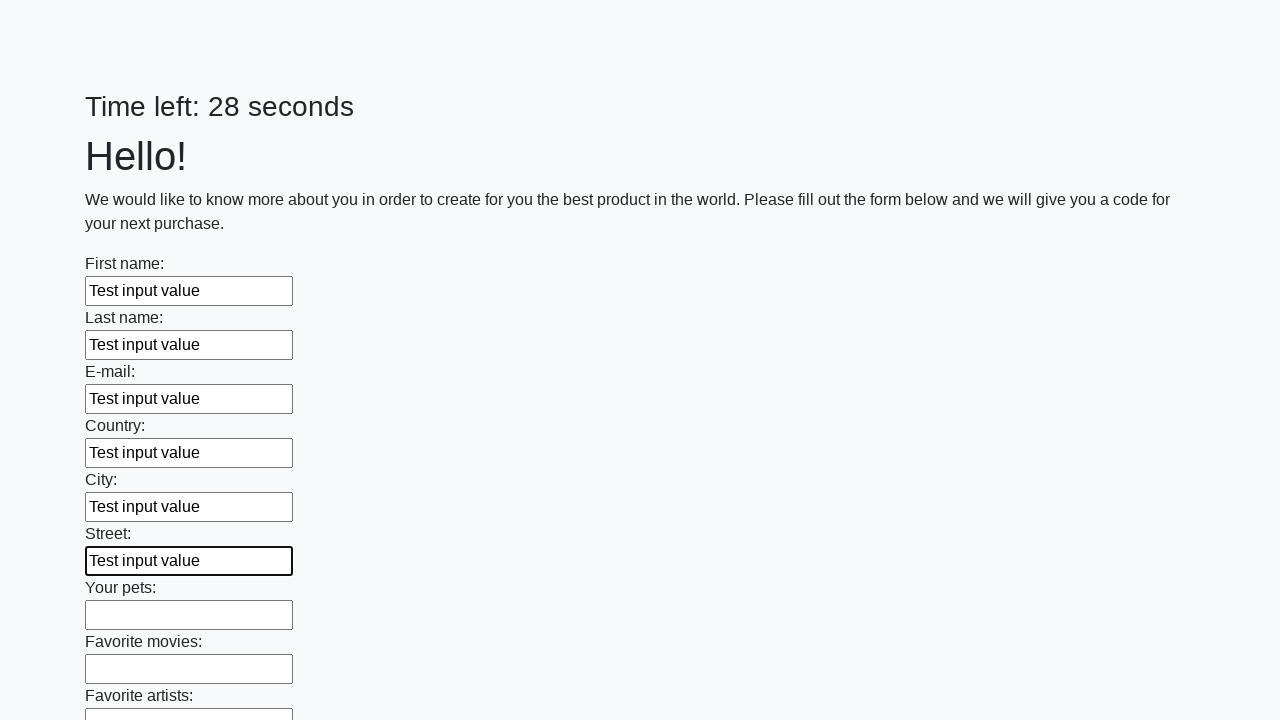

Filled an input field with 'Test input value' on input >> nth=6
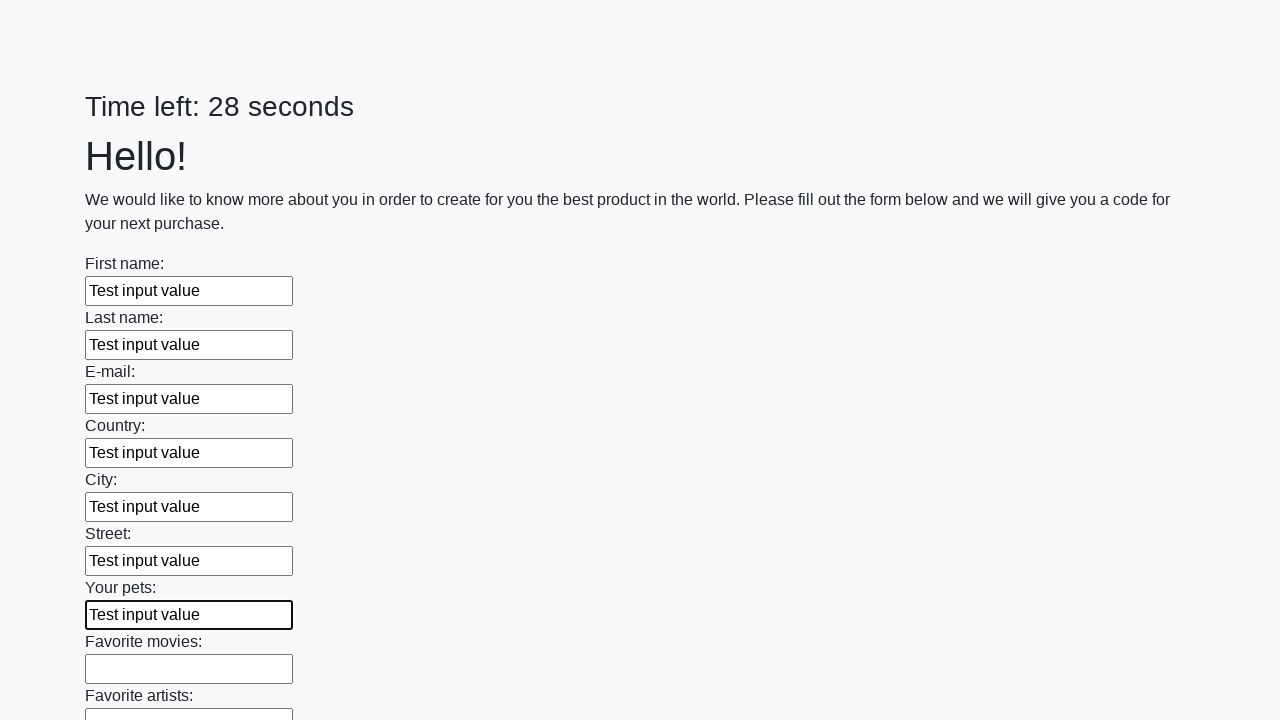

Filled an input field with 'Test input value' on input >> nth=7
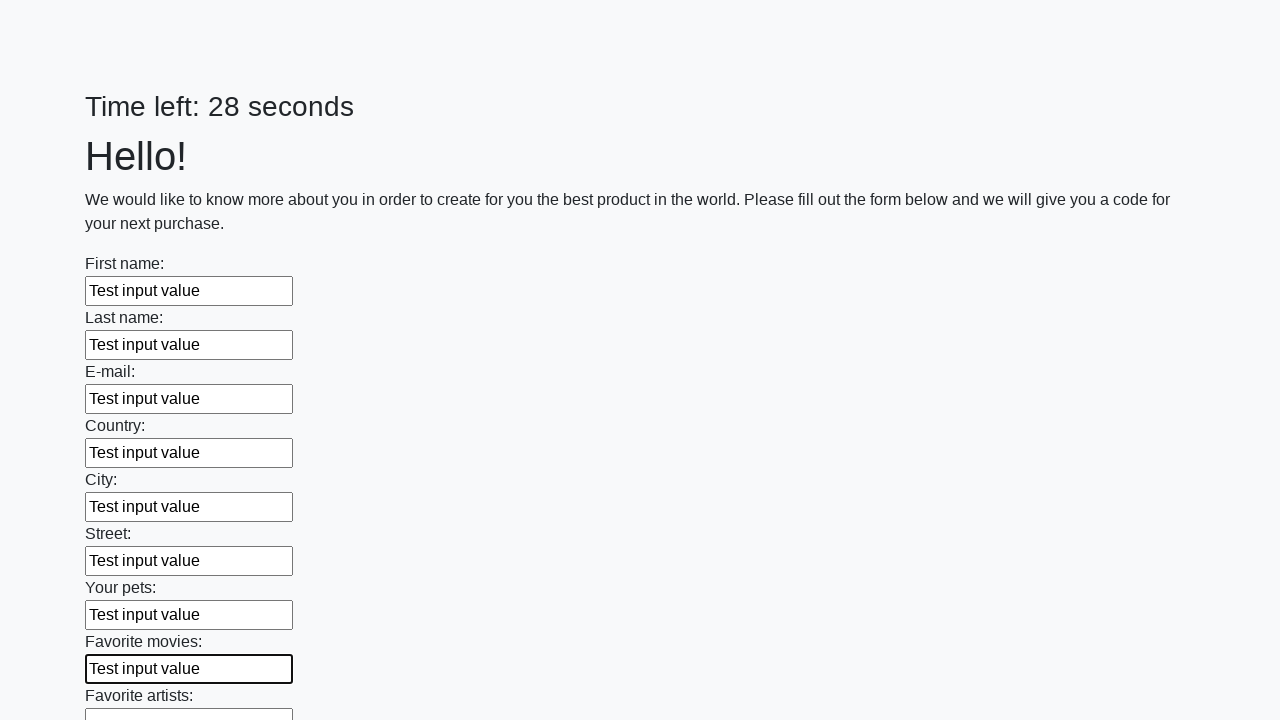

Filled an input field with 'Test input value' on input >> nth=8
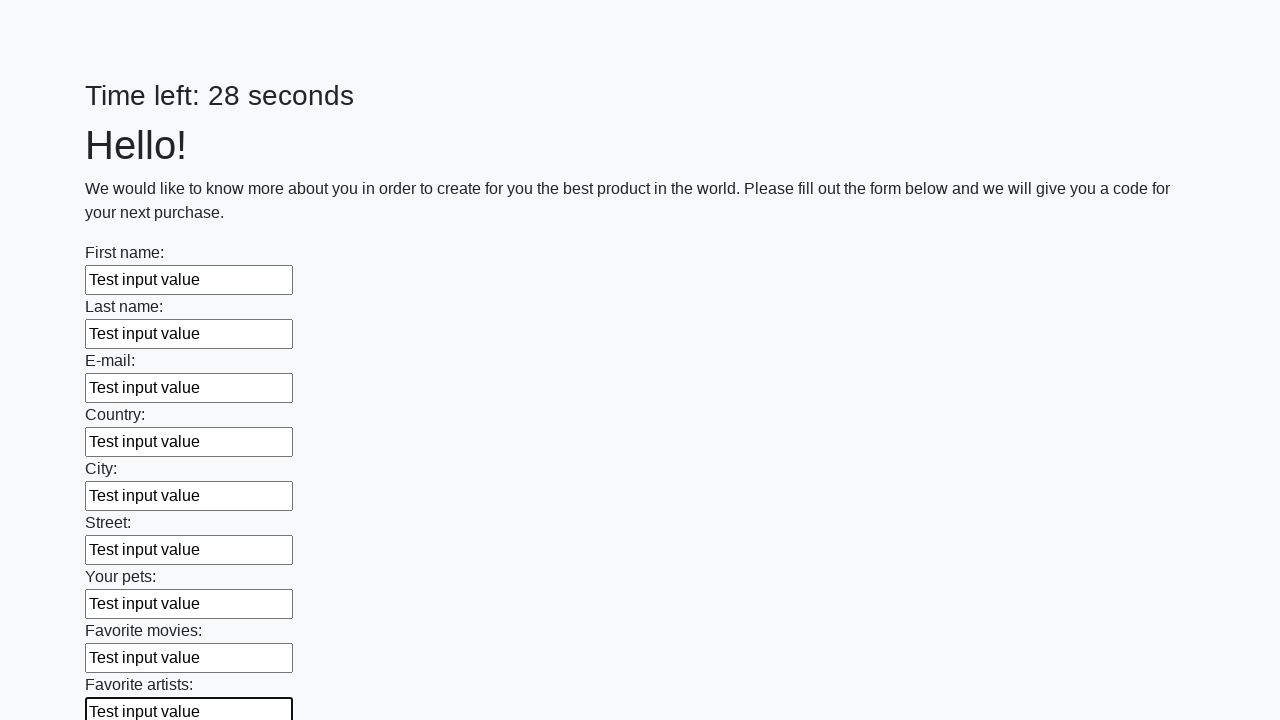

Filled an input field with 'Test input value' on input >> nth=9
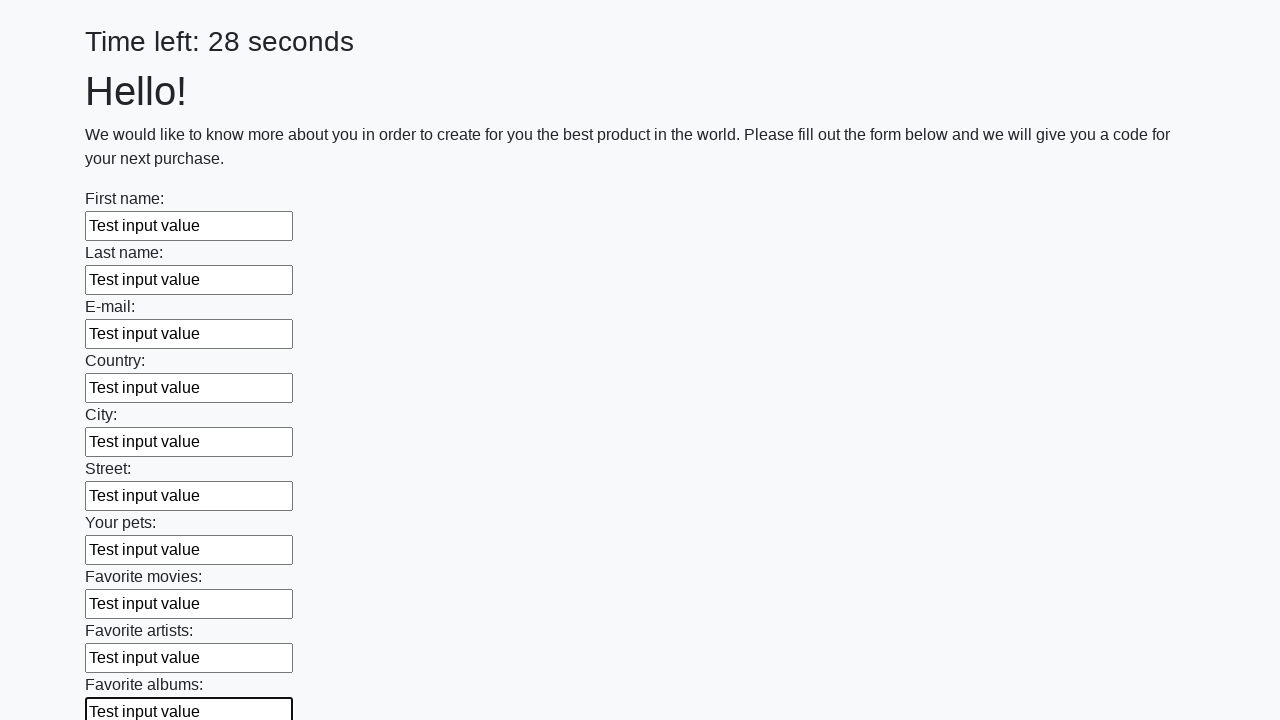

Filled an input field with 'Test input value' on input >> nth=10
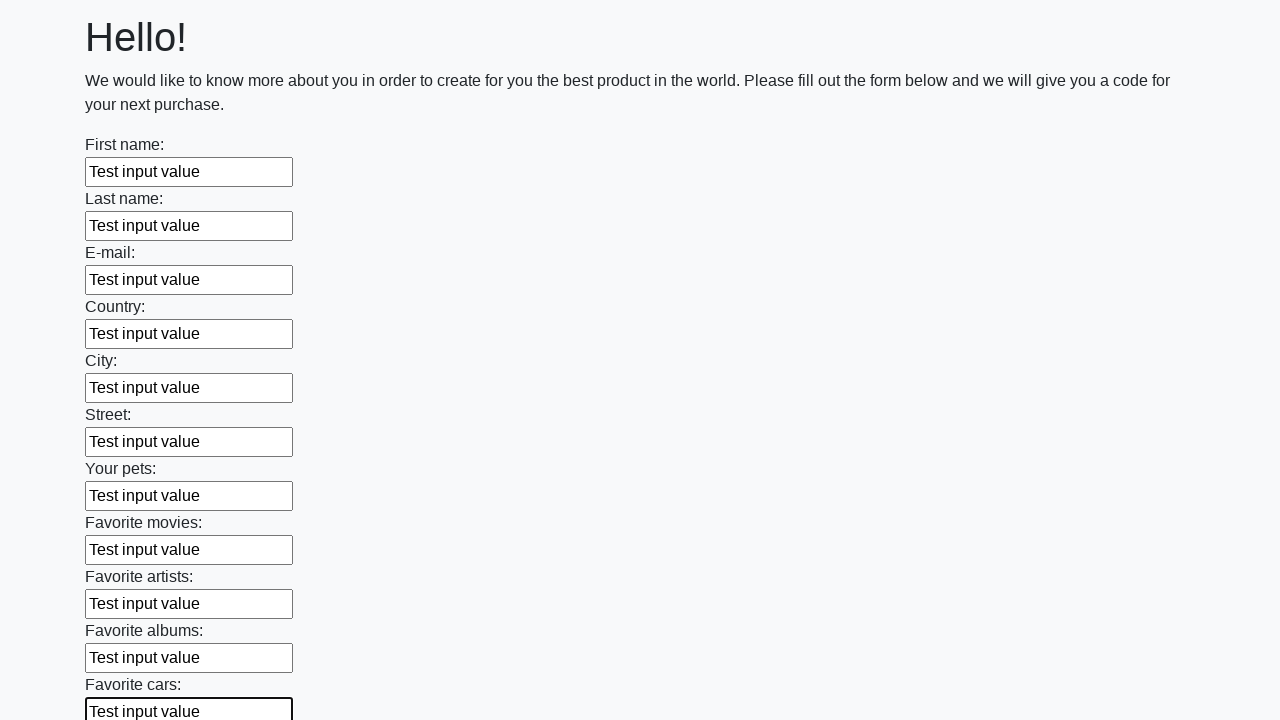

Filled an input field with 'Test input value' on input >> nth=11
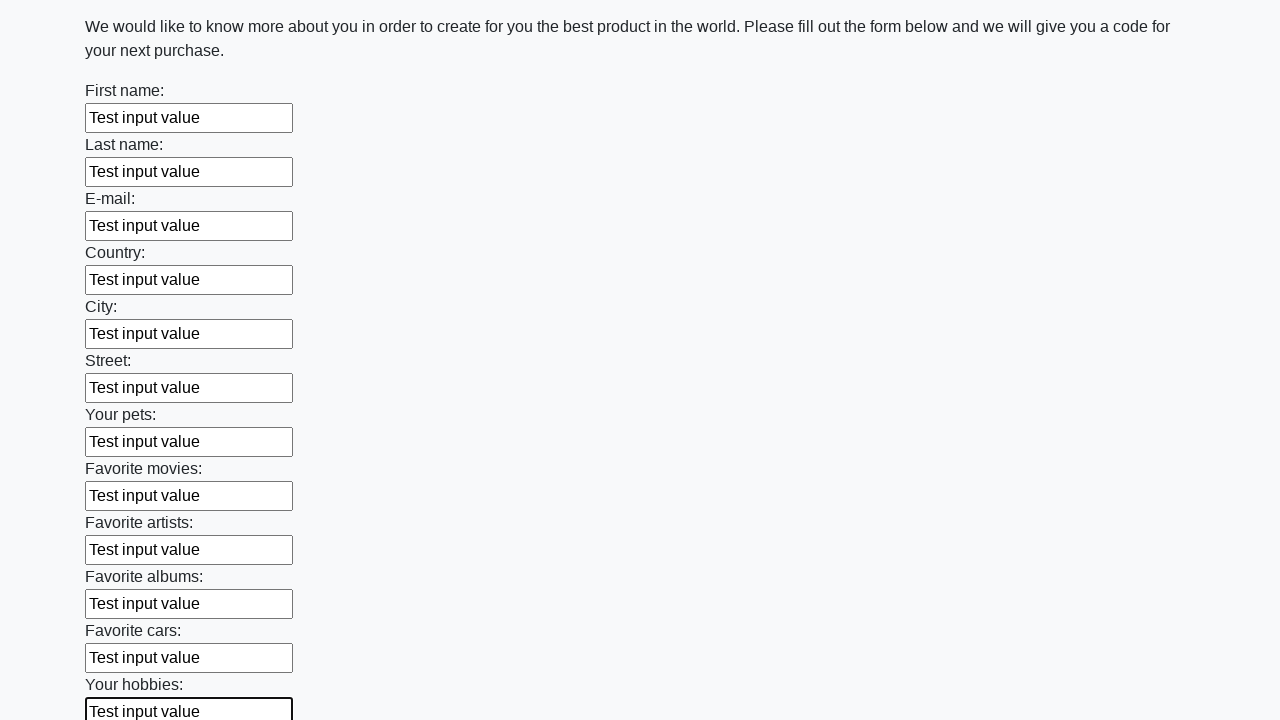

Filled an input field with 'Test input value' on input >> nth=12
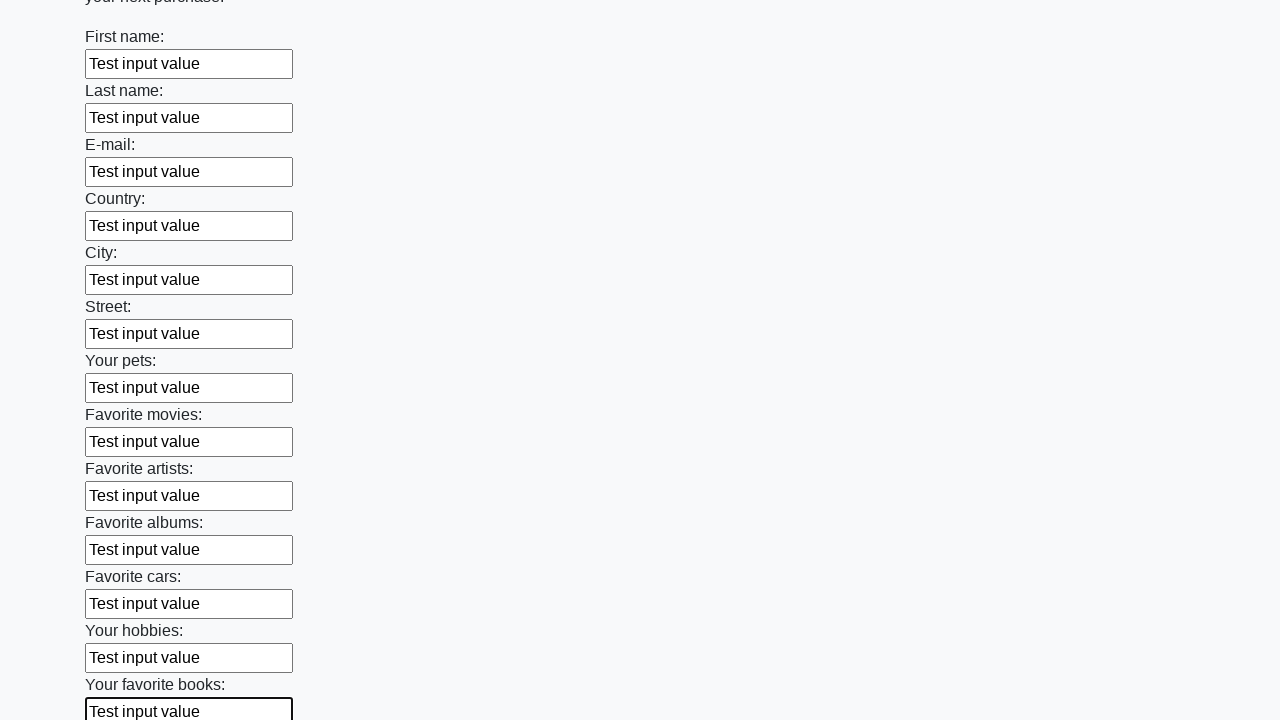

Filled an input field with 'Test input value' on input >> nth=13
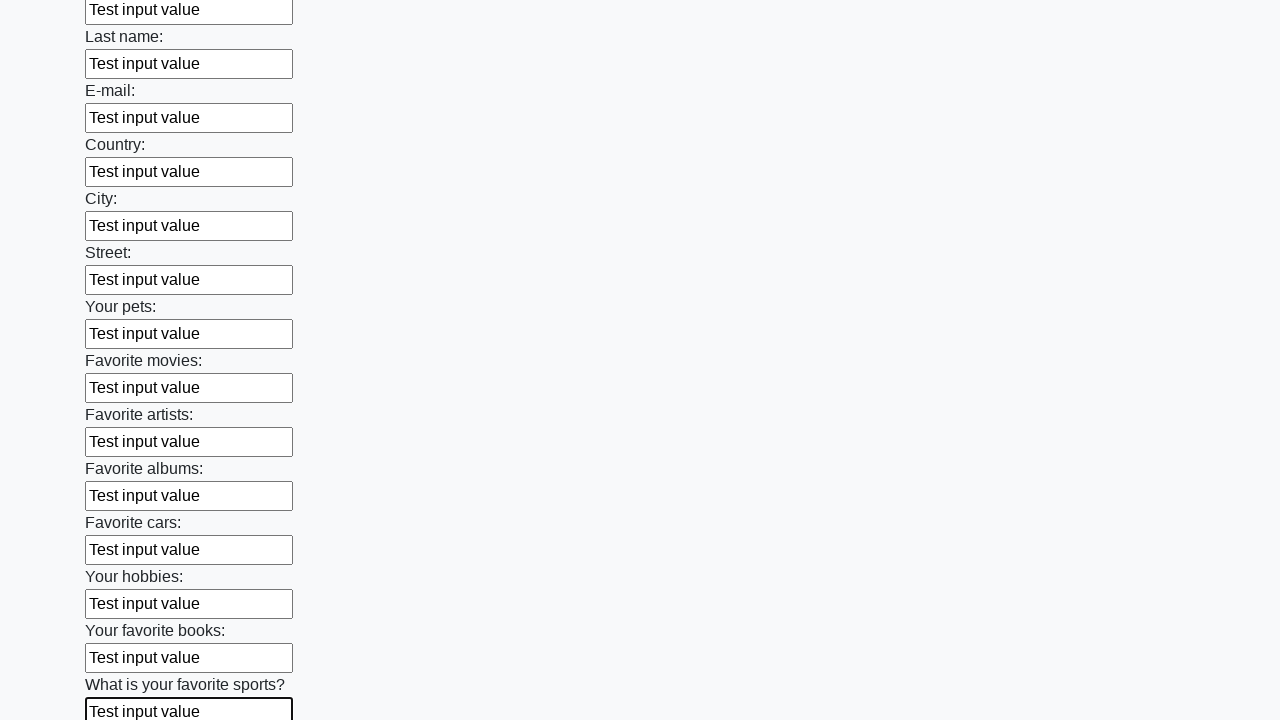

Filled an input field with 'Test input value' on input >> nth=14
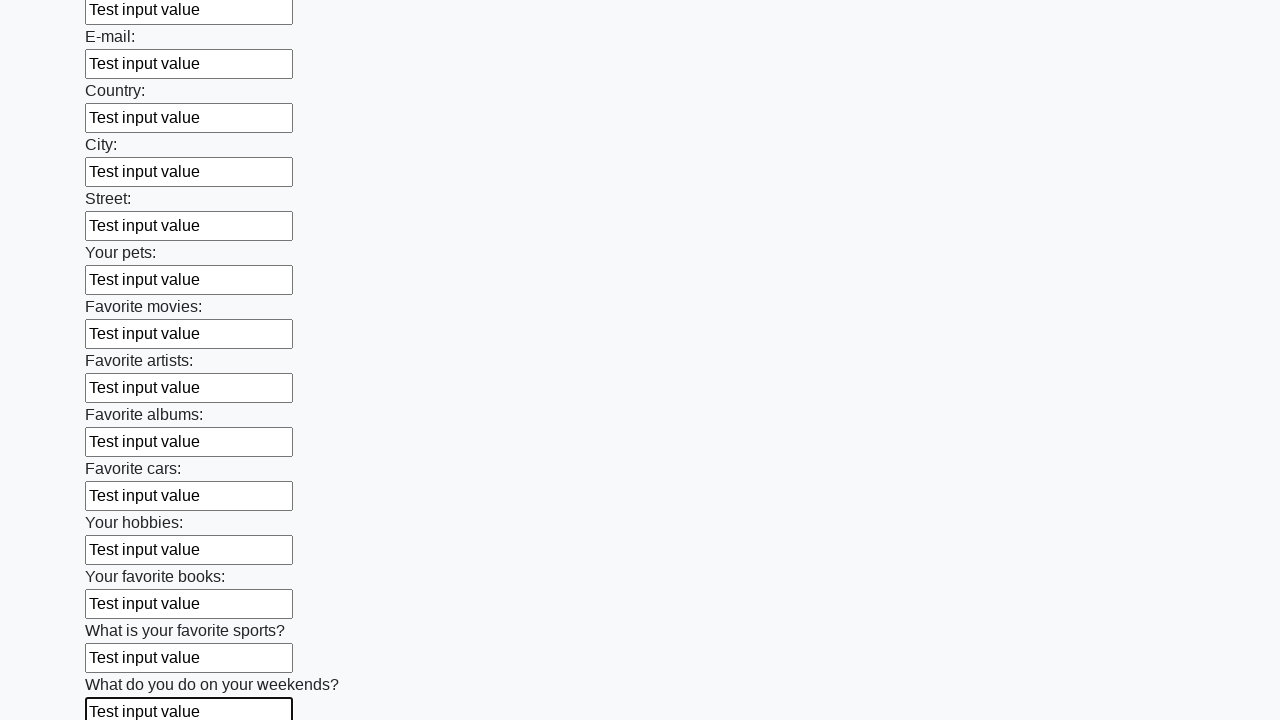

Filled an input field with 'Test input value' on input >> nth=15
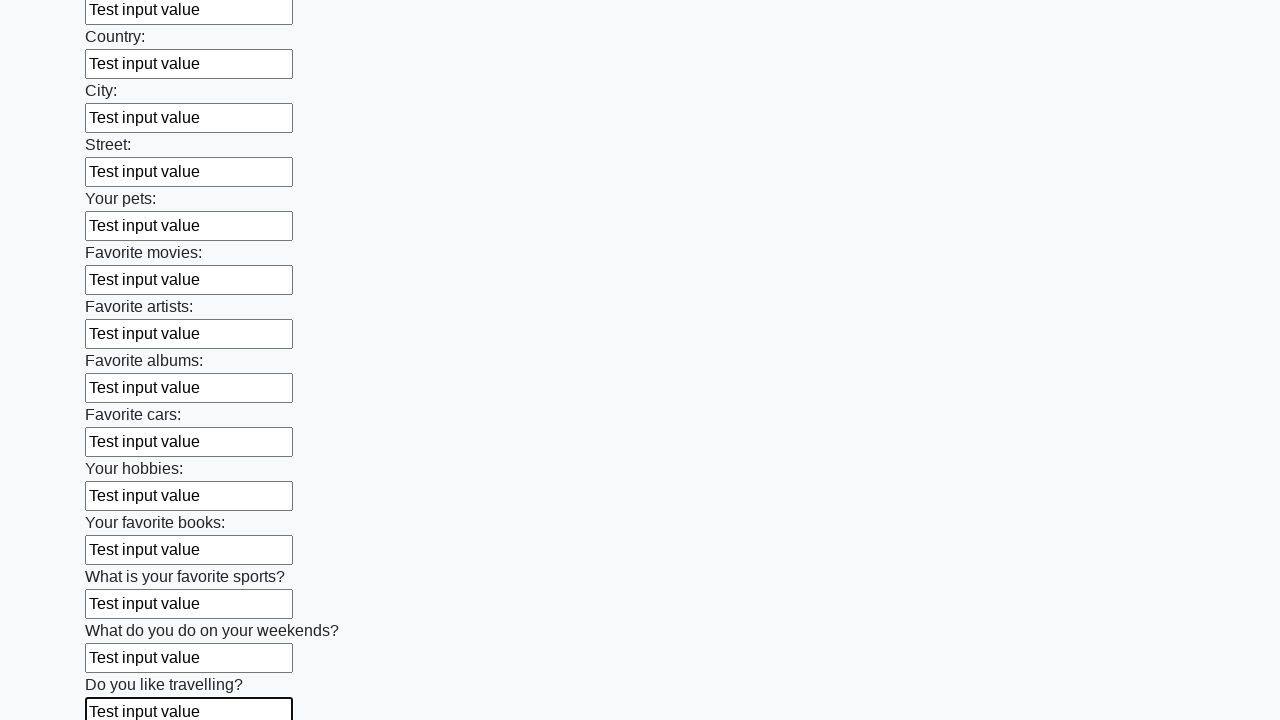

Filled an input field with 'Test input value' on input >> nth=16
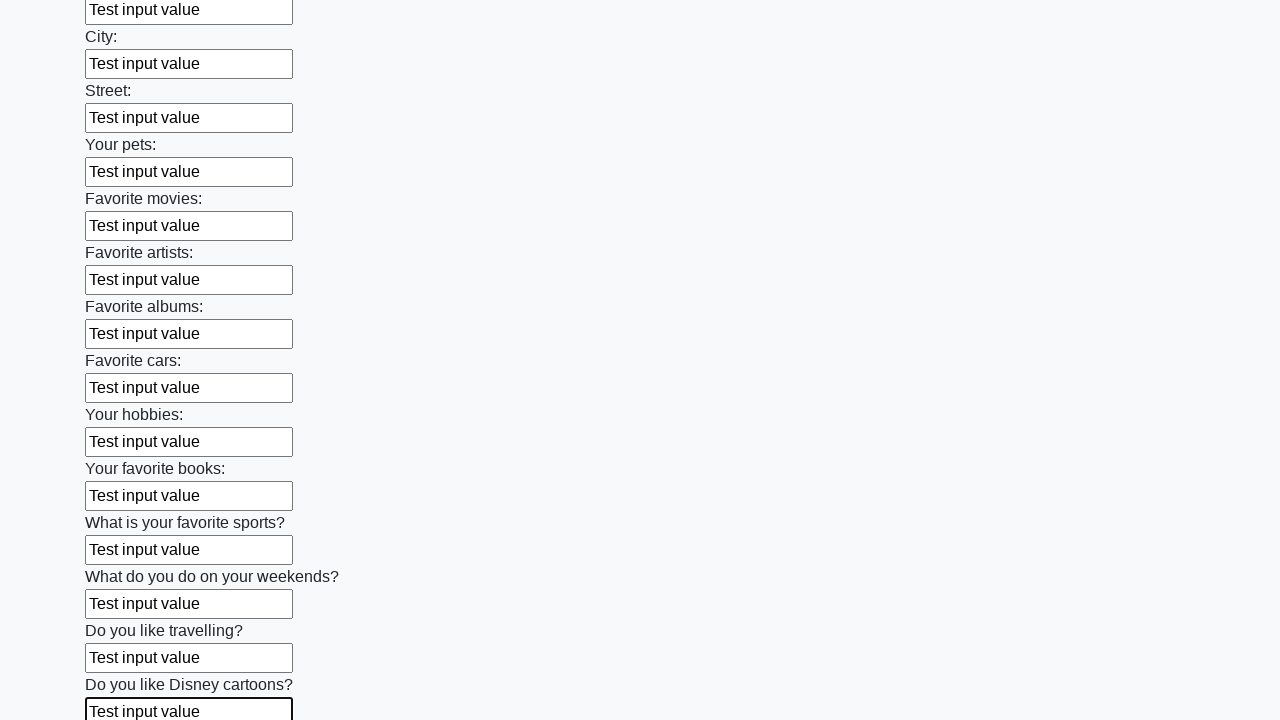

Filled an input field with 'Test input value' on input >> nth=17
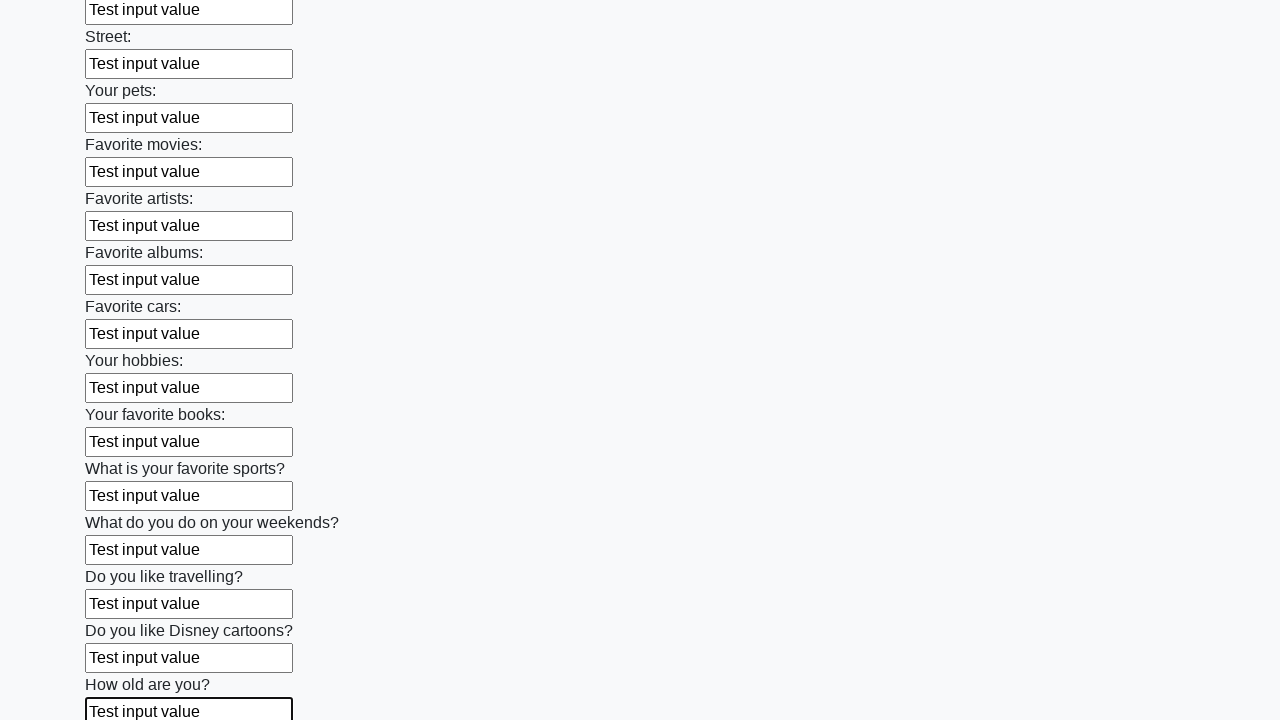

Filled an input field with 'Test input value' on input >> nth=18
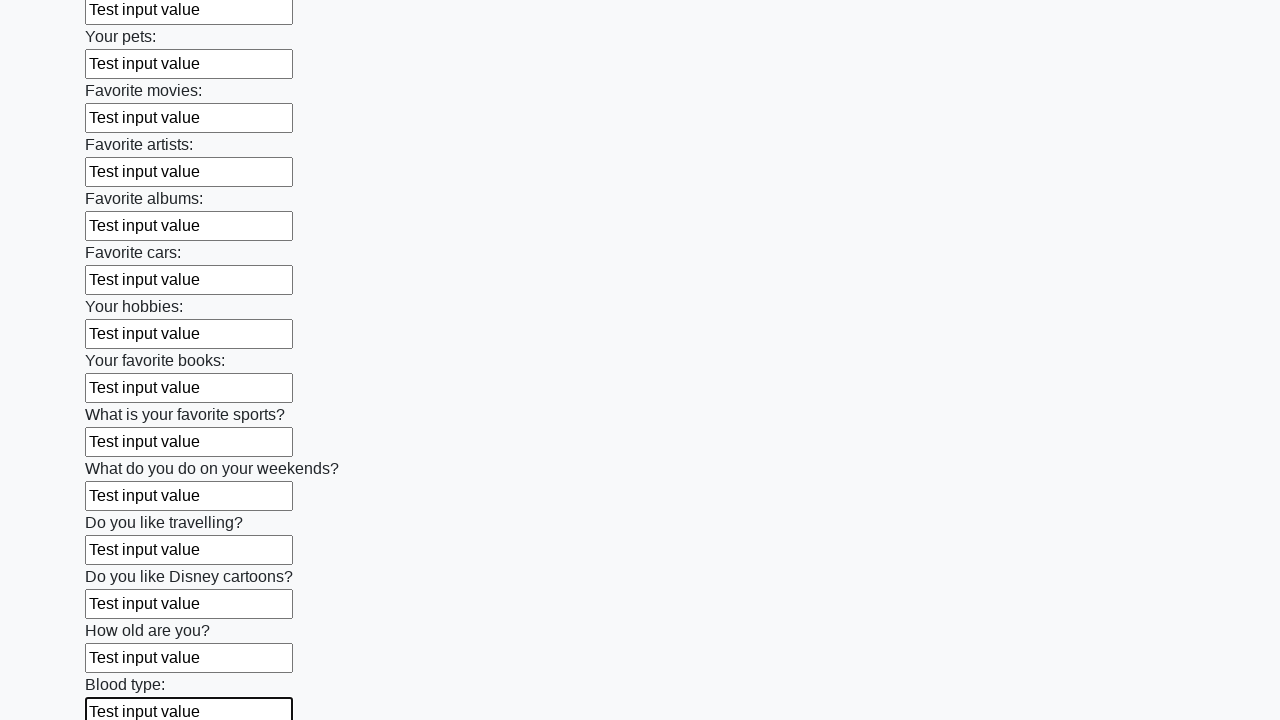

Filled an input field with 'Test input value' on input >> nth=19
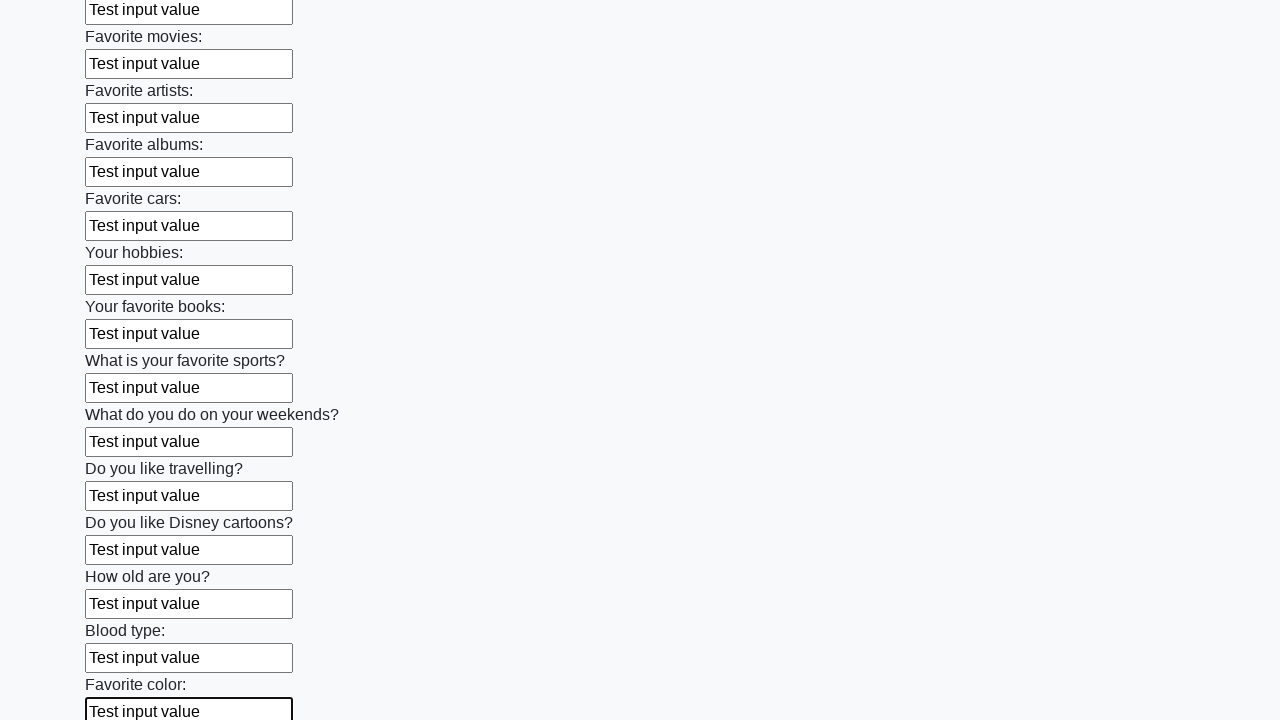

Filled an input field with 'Test input value' on input >> nth=20
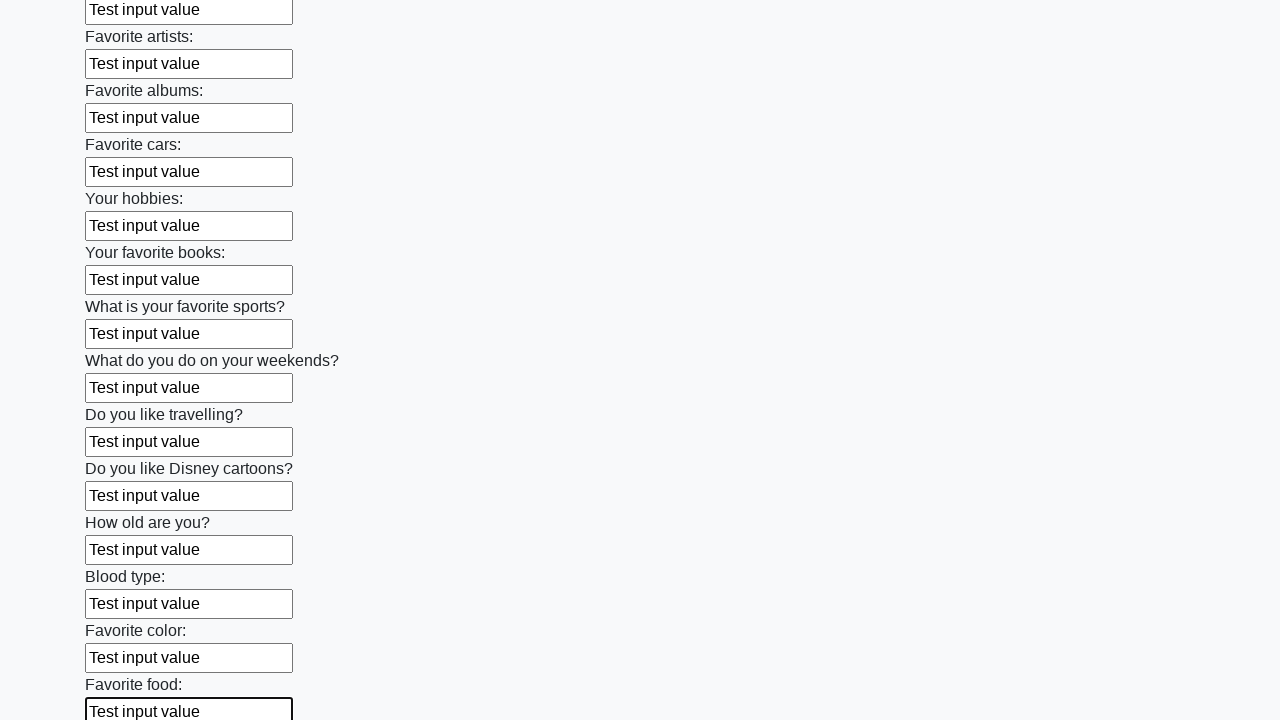

Filled an input field with 'Test input value' on input >> nth=21
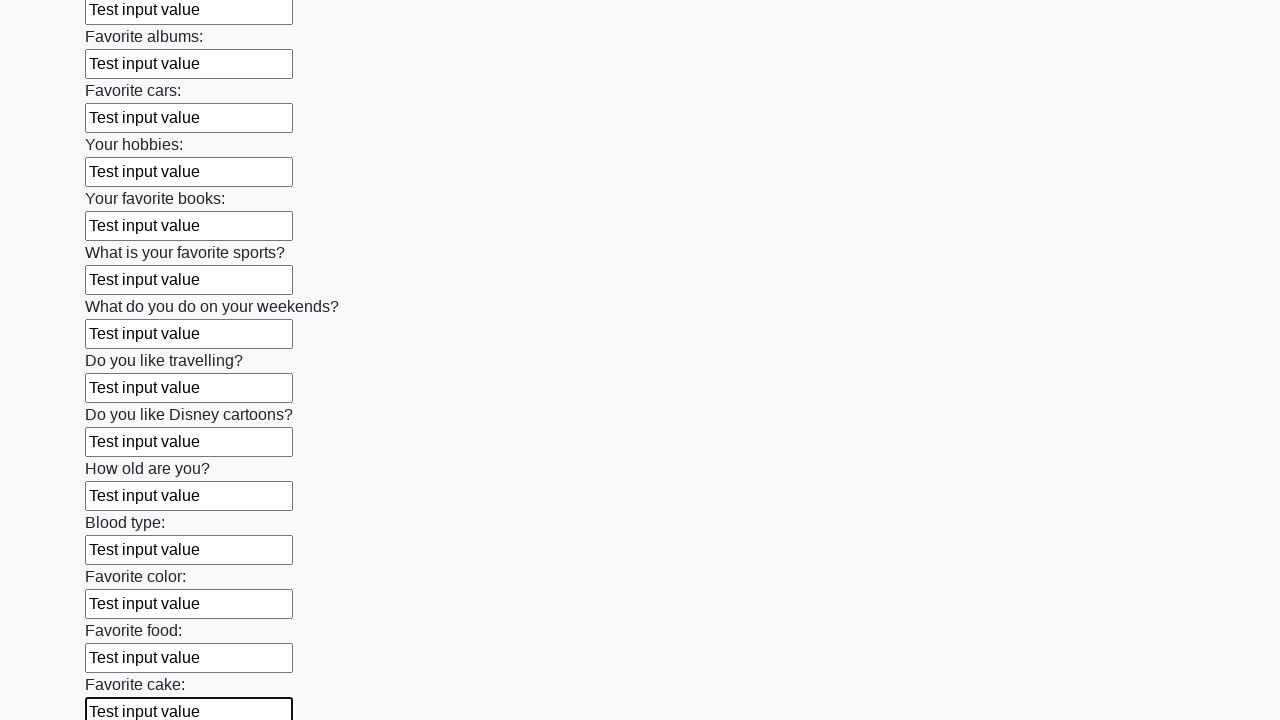

Filled an input field with 'Test input value' on input >> nth=22
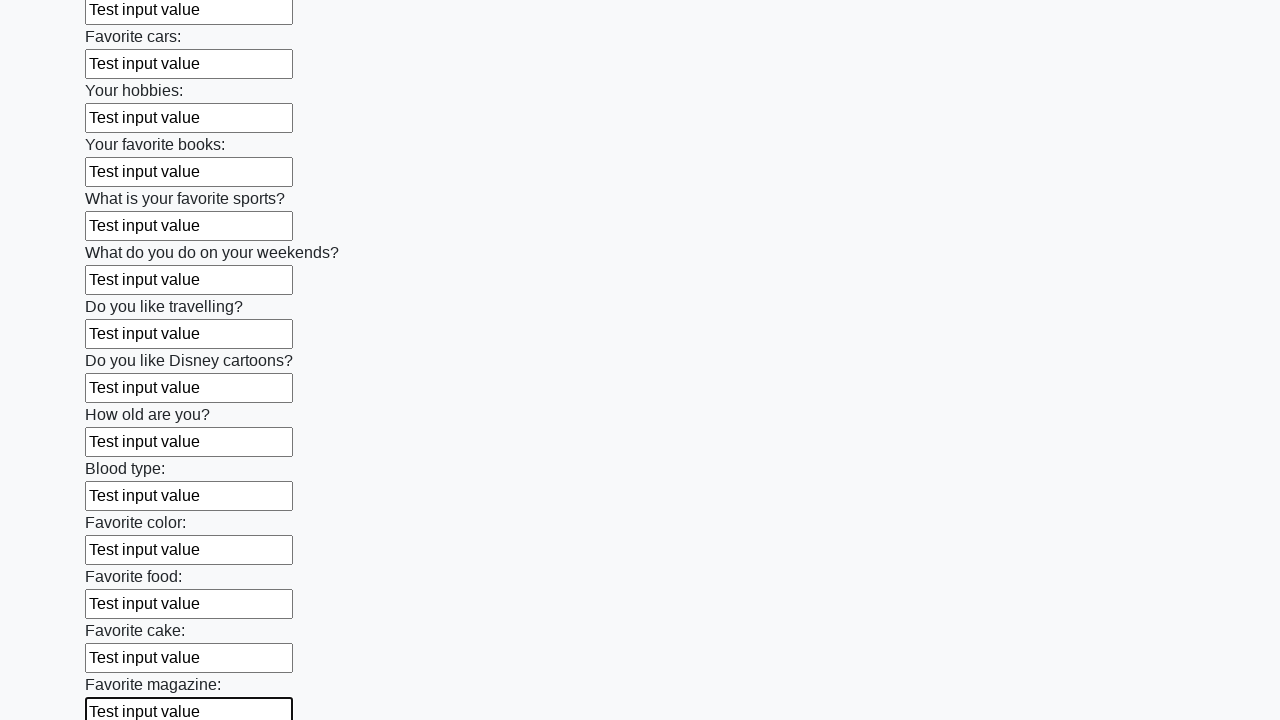

Filled an input field with 'Test input value' on input >> nth=23
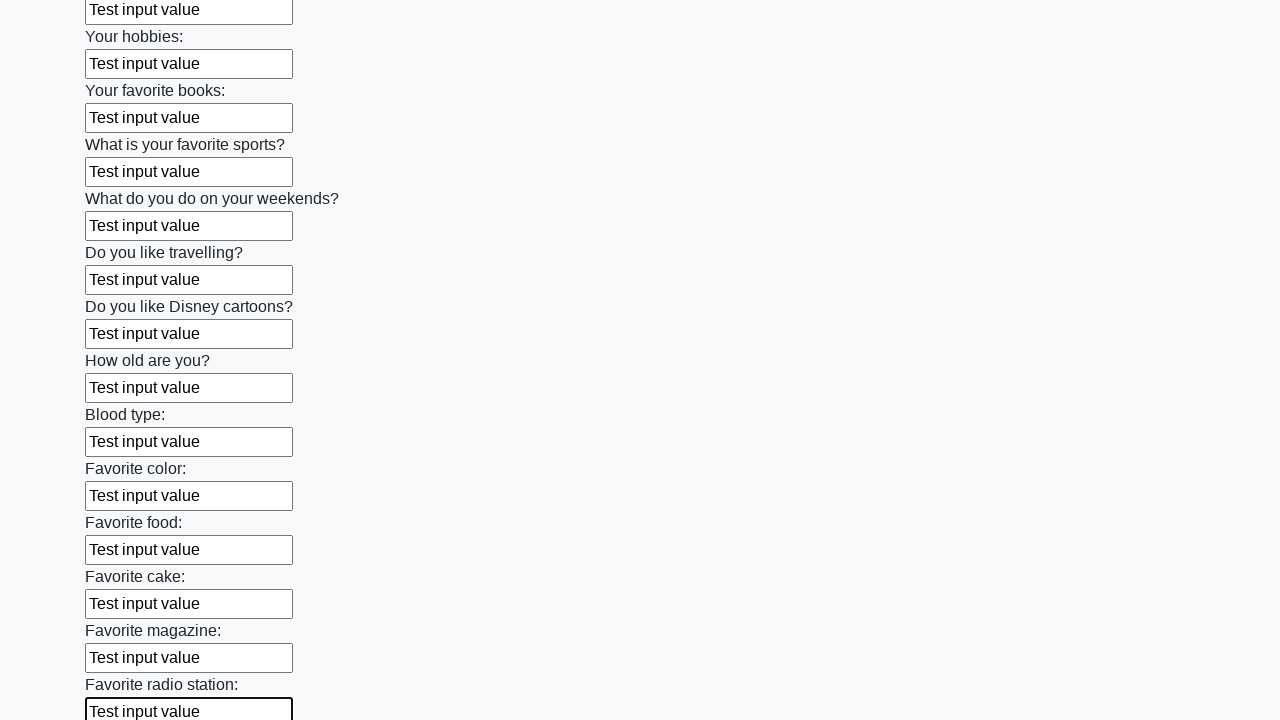

Filled an input field with 'Test input value' on input >> nth=24
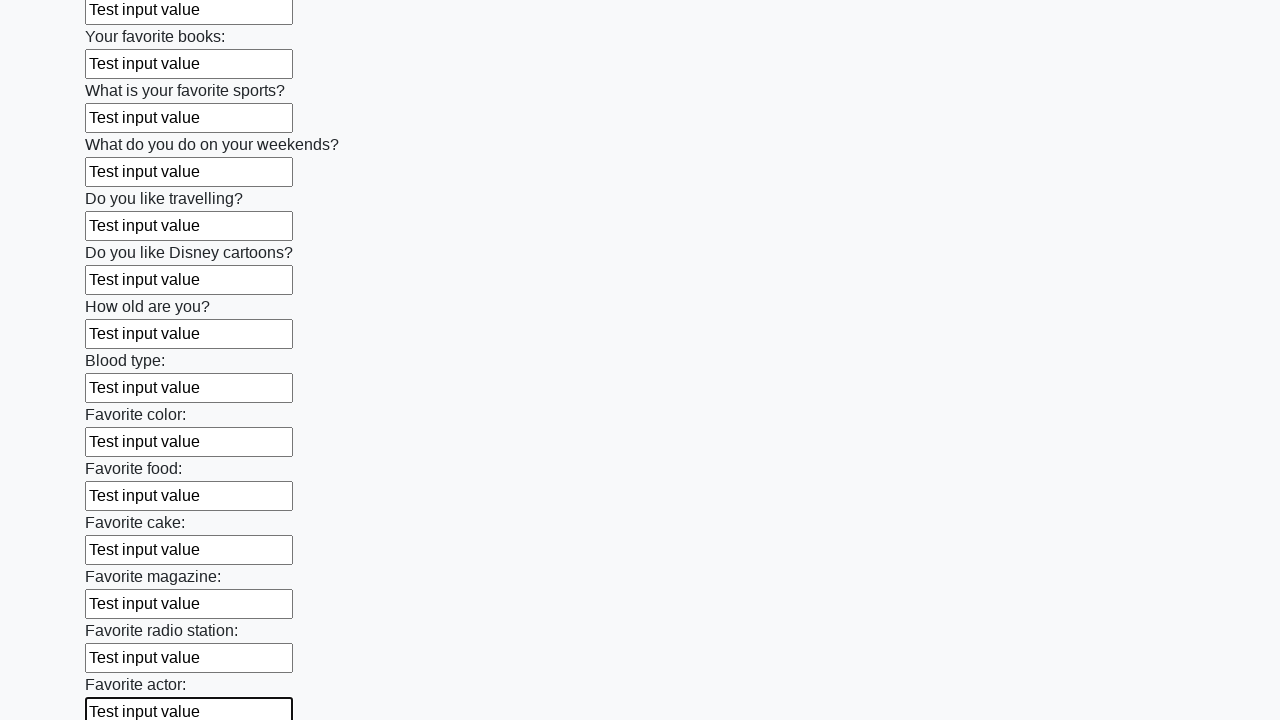

Filled an input field with 'Test input value' on input >> nth=25
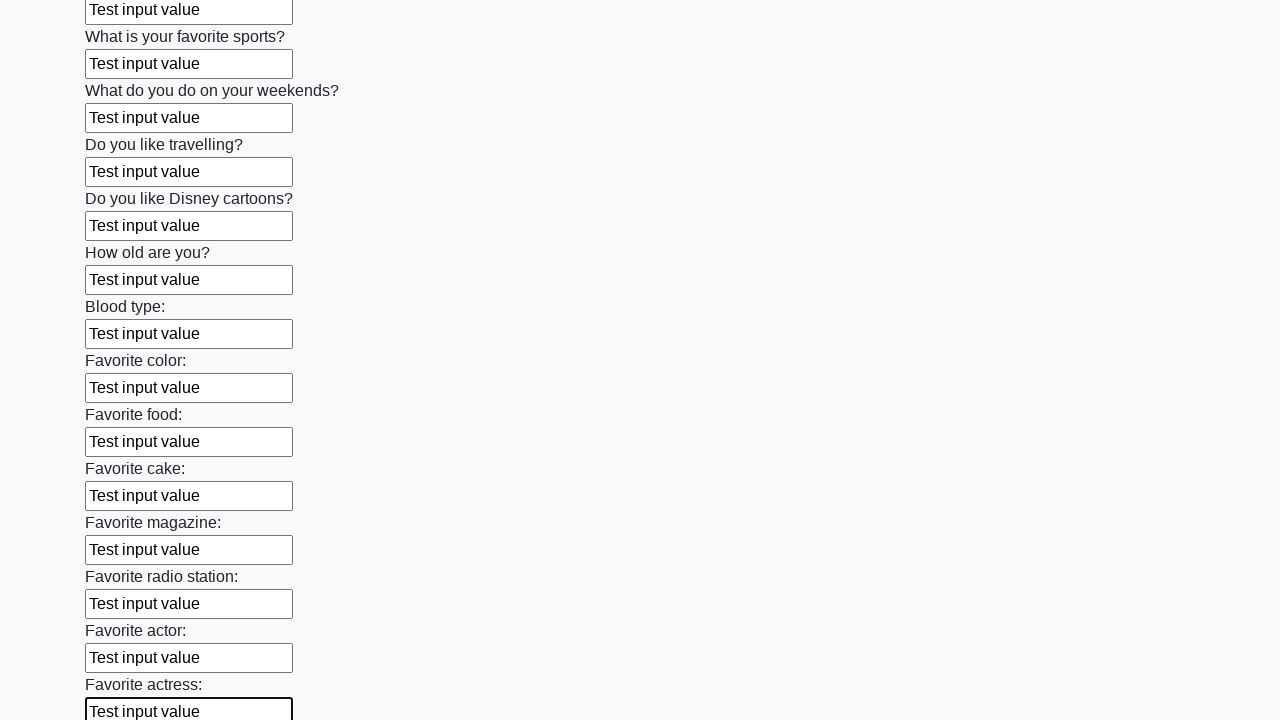

Filled an input field with 'Test input value' on input >> nth=26
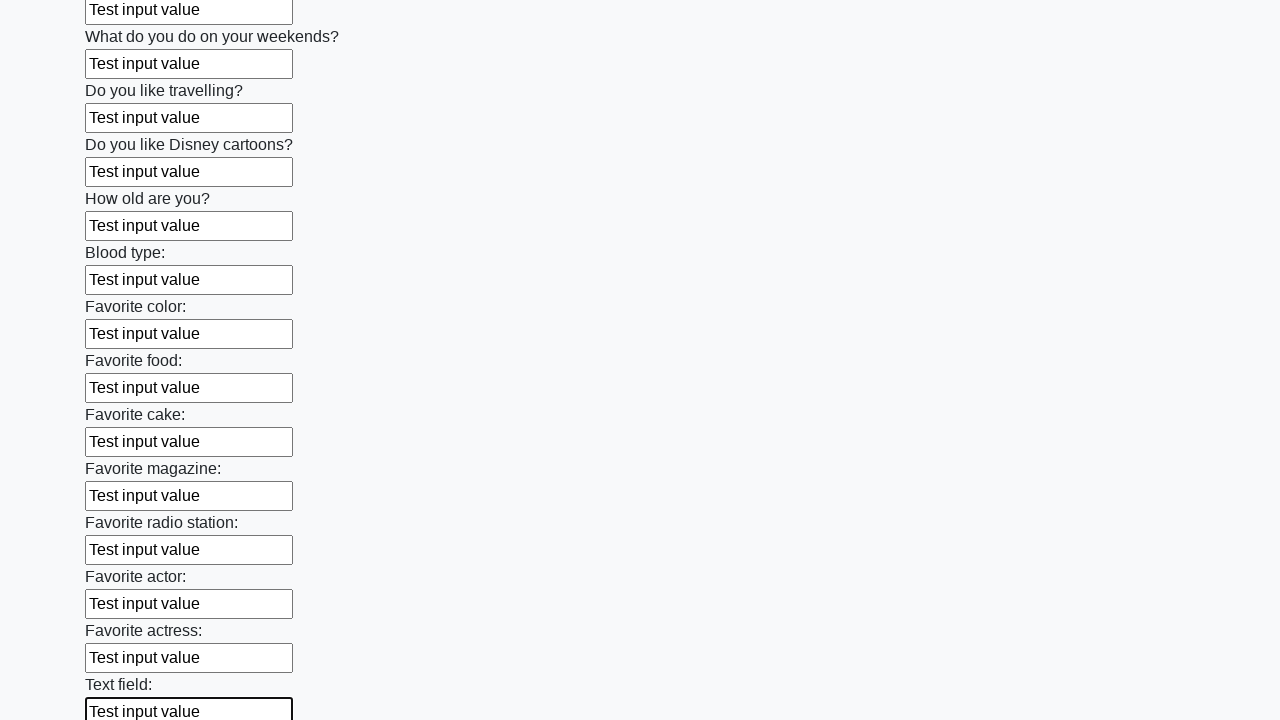

Filled an input field with 'Test input value' on input >> nth=27
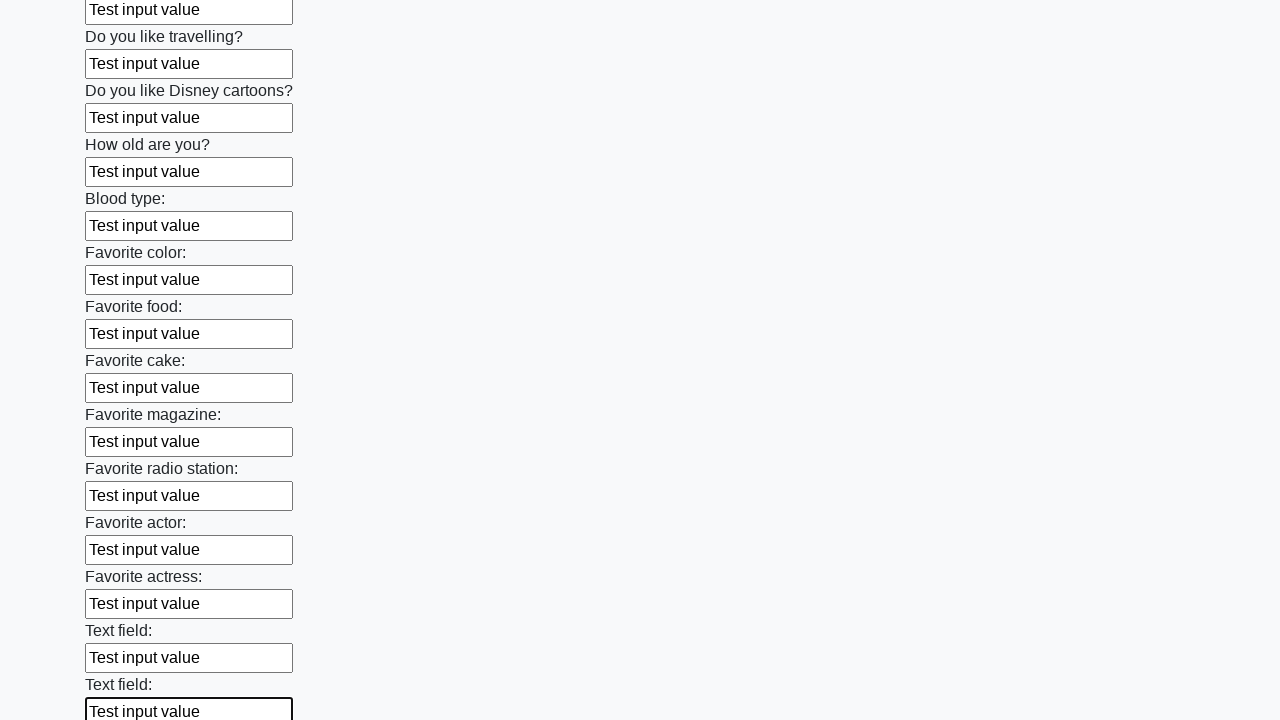

Filled an input field with 'Test input value' on input >> nth=28
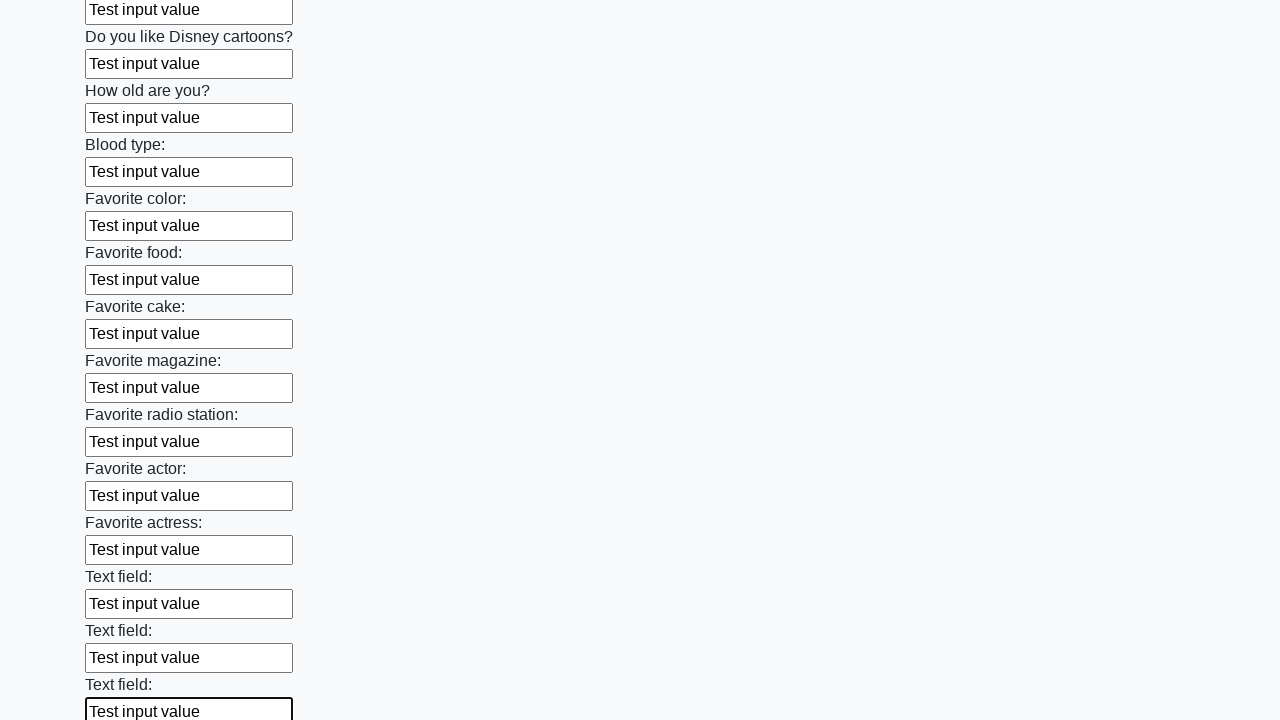

Filled an input field with 'Test input value' on input >> nth=29
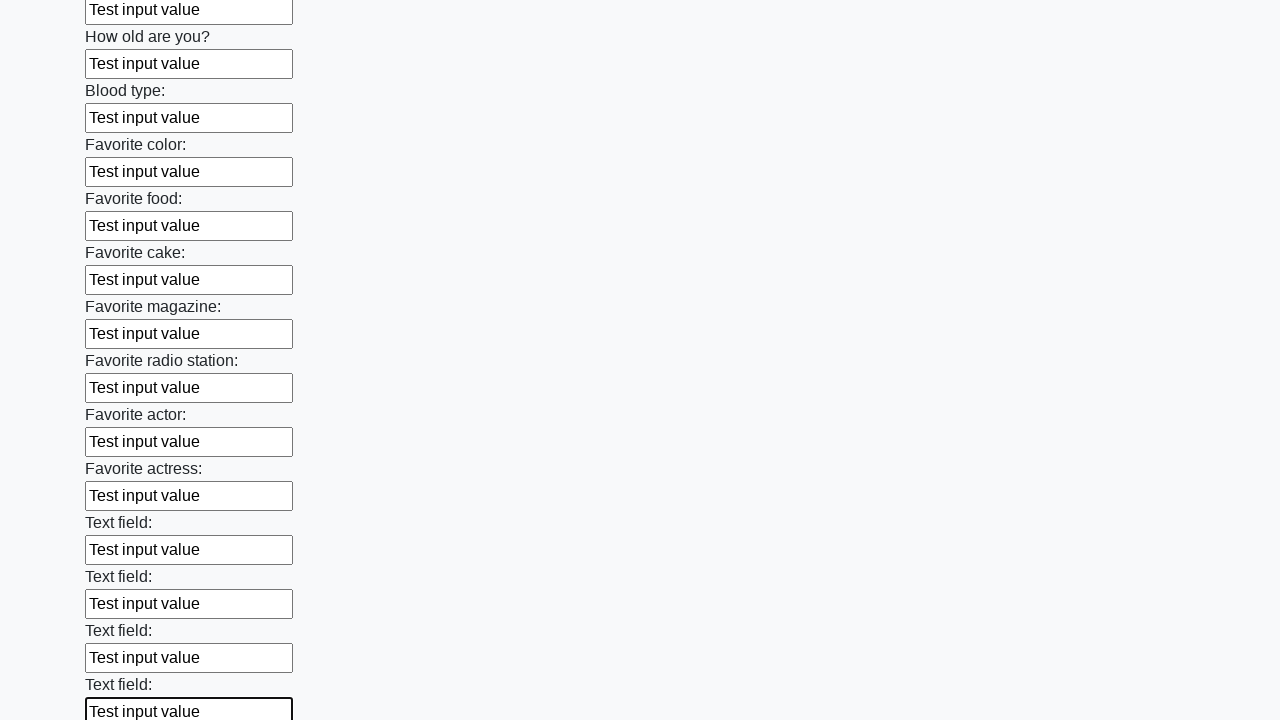

Filled an input field with 'Test input value' on input >> nth=30
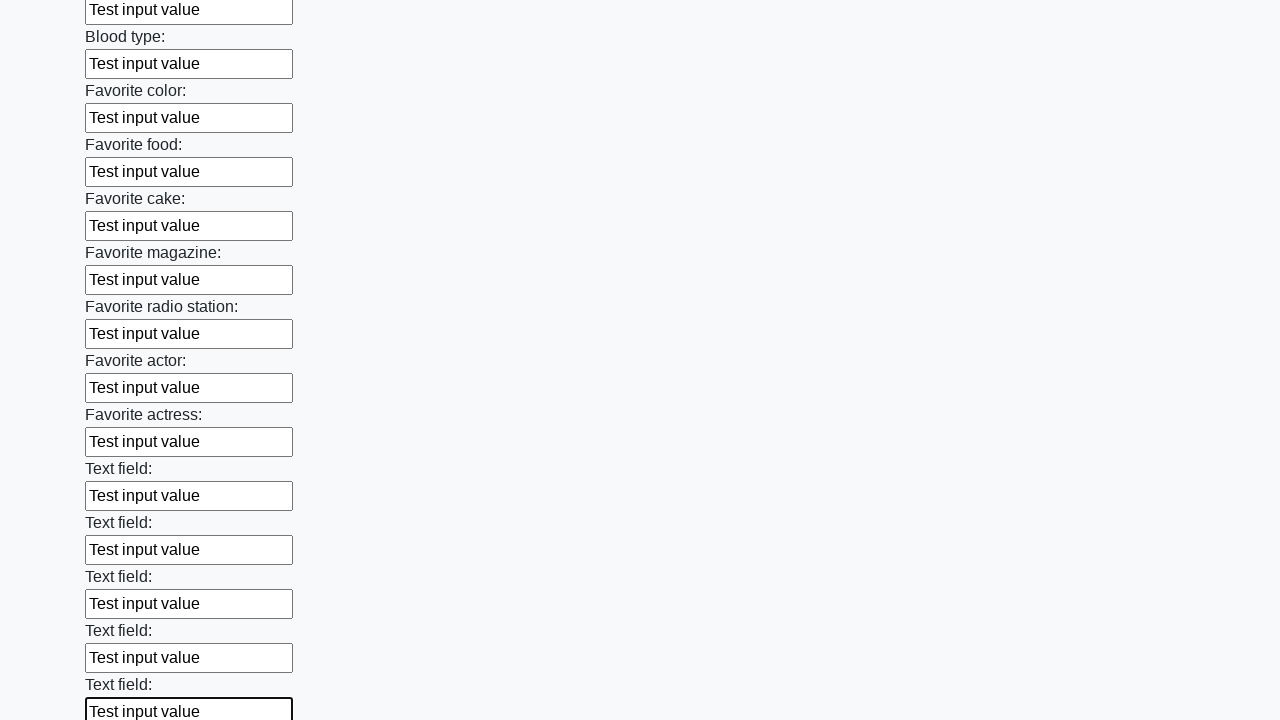

Filled an input field with 'Test input value' on input >> nth=31
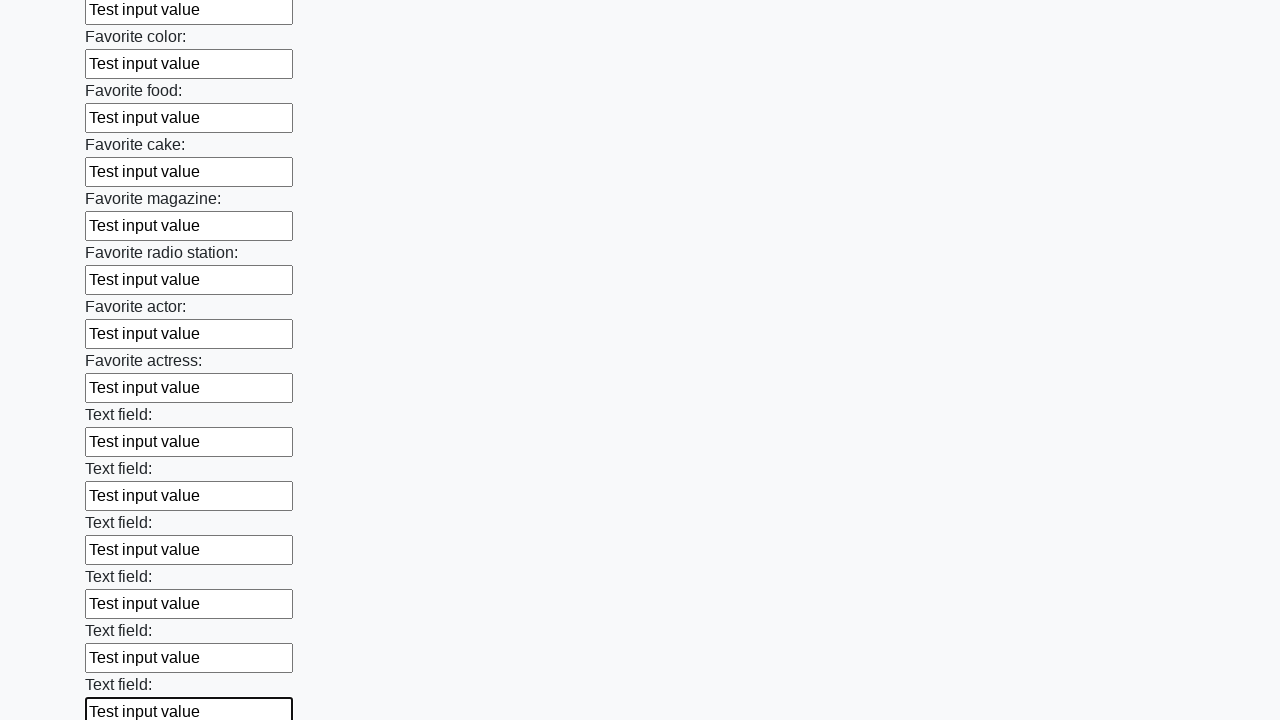

Filled an input field with 'Test input value' on input >> nth=32
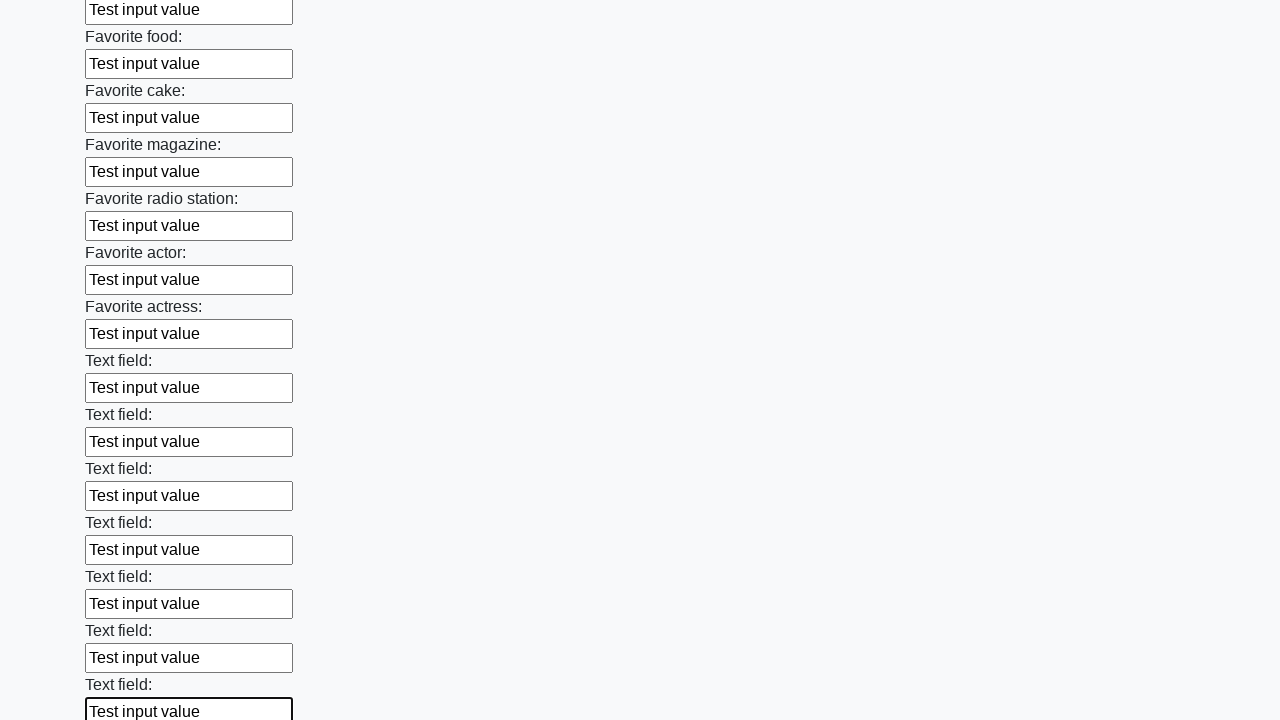

Filled an input field with 'Test input value' on input >> nth=33
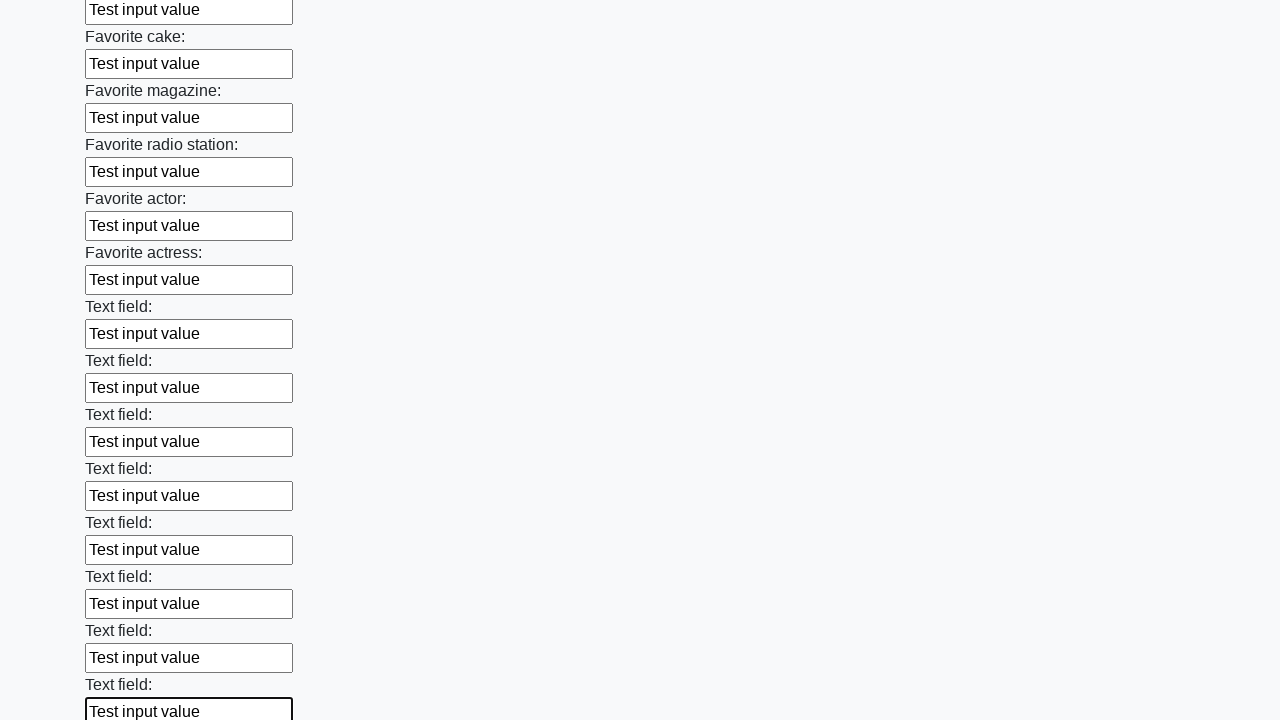

Filled an input field with 'Test input value' on input >> nth=34
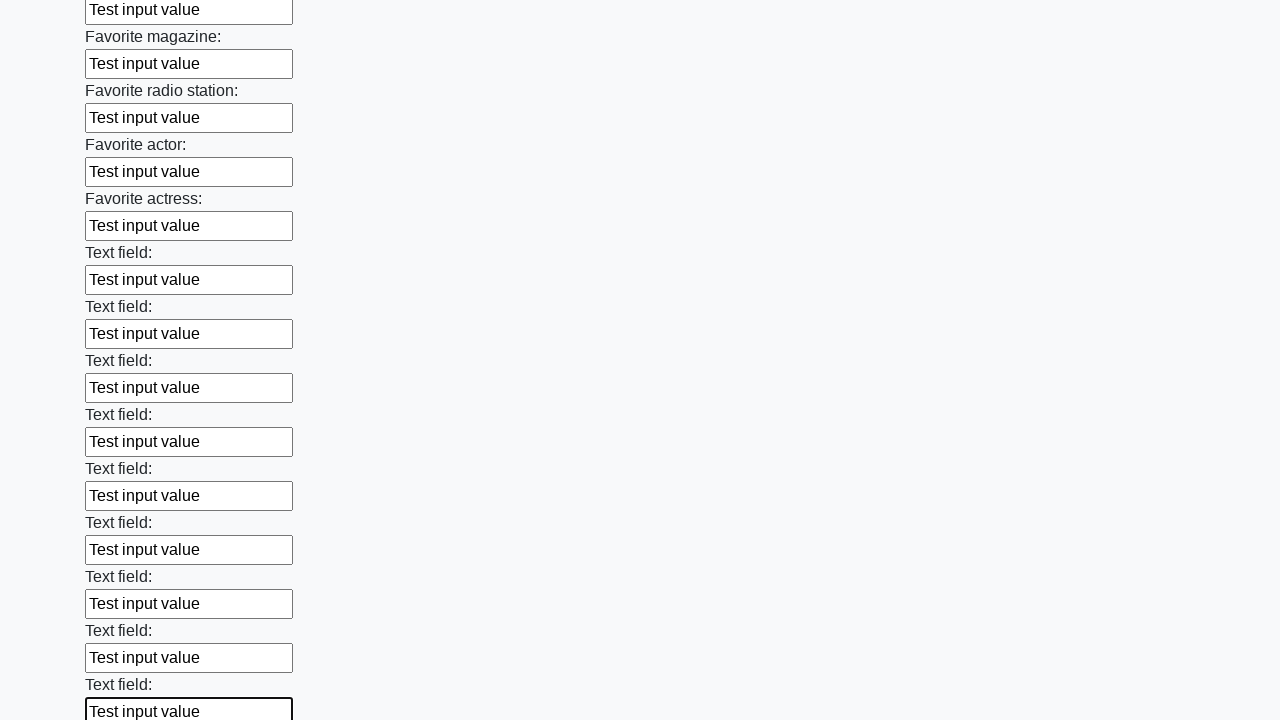

Filled an input field with 'Test input value' on input >> nth=35
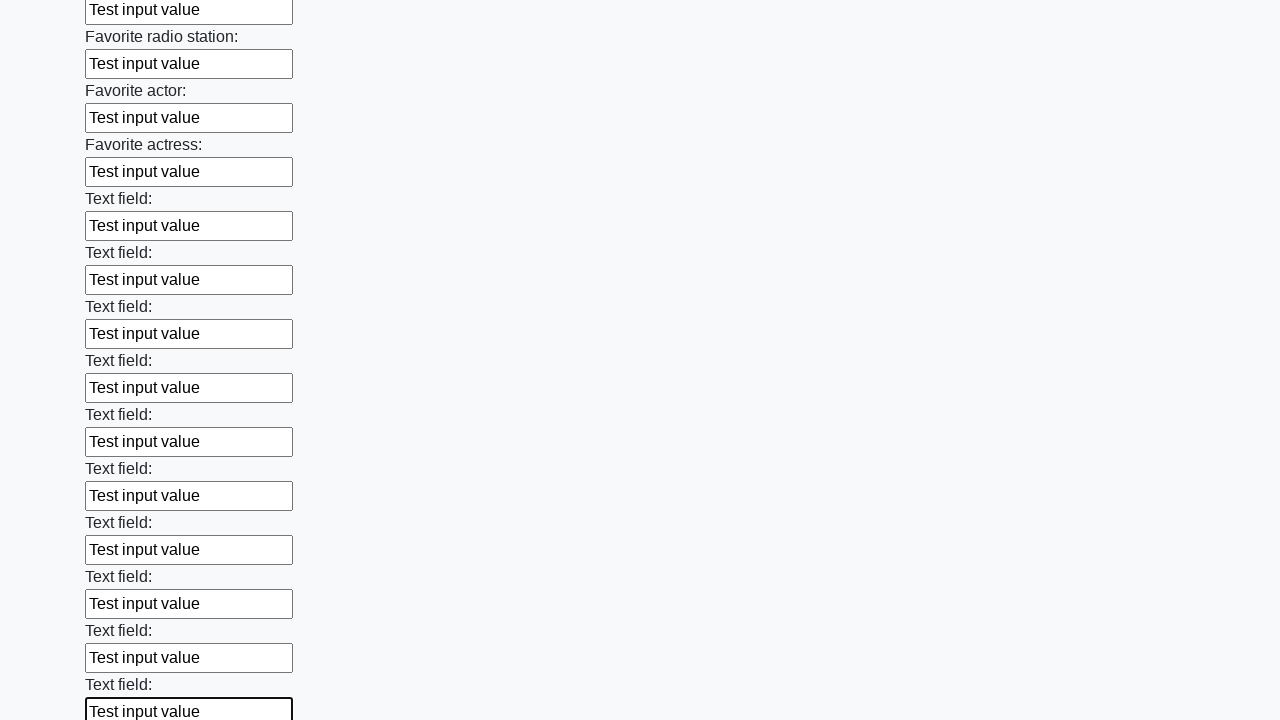

Filled an input field with 'Test input value' on input >> nth=36
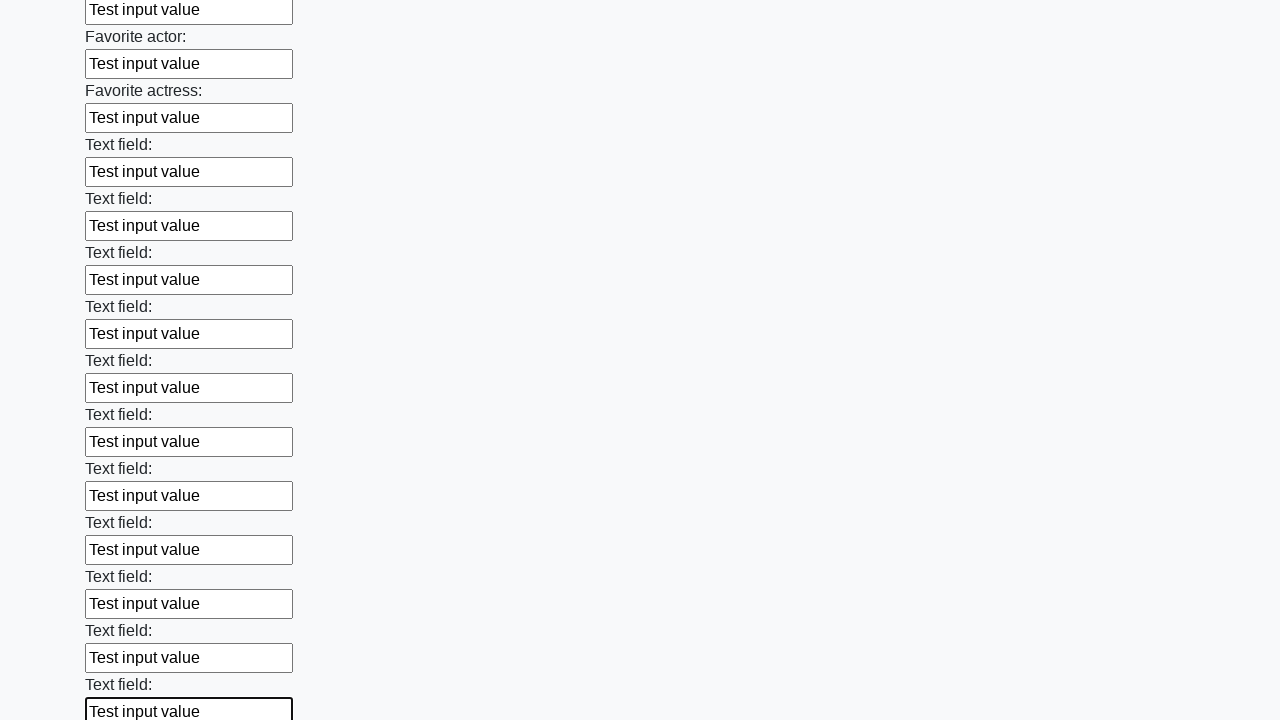

Filled an input field with 'Test input value' on input >> nth=37
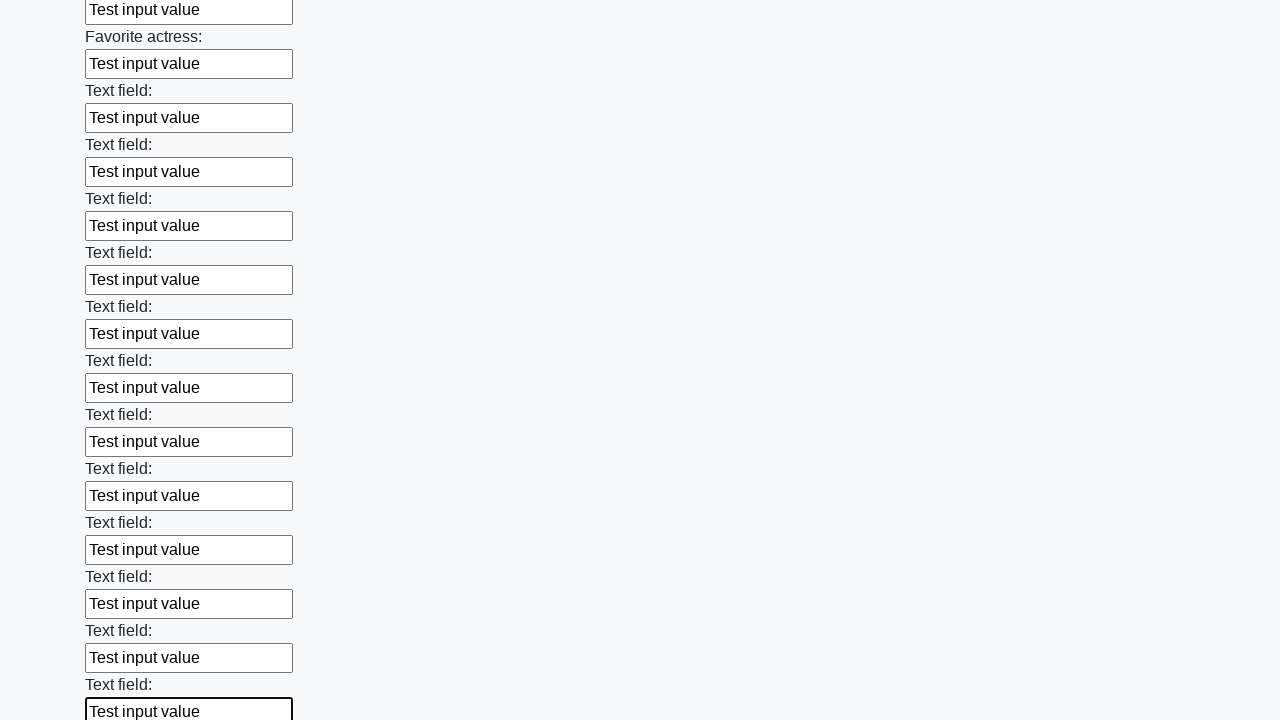

Filled an input field with 'Test input value' on input >> nth=38
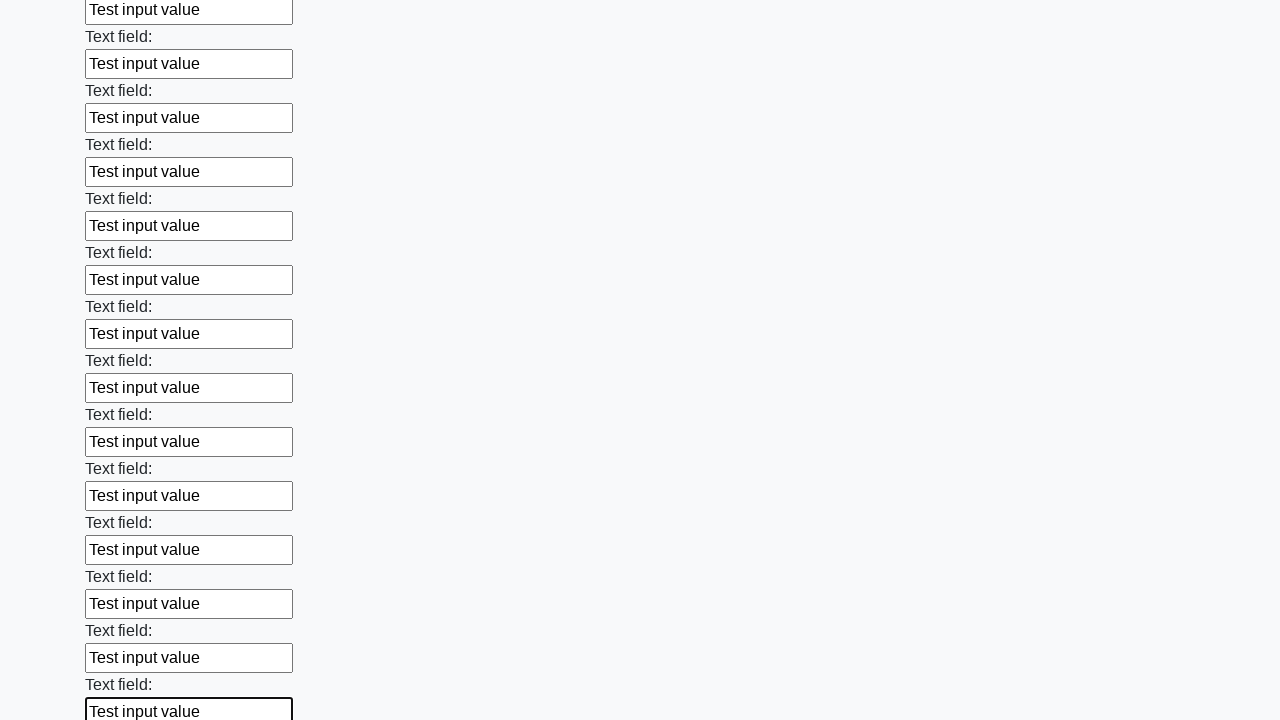

Filled an input field with 'Test input value' on input >> nth=39
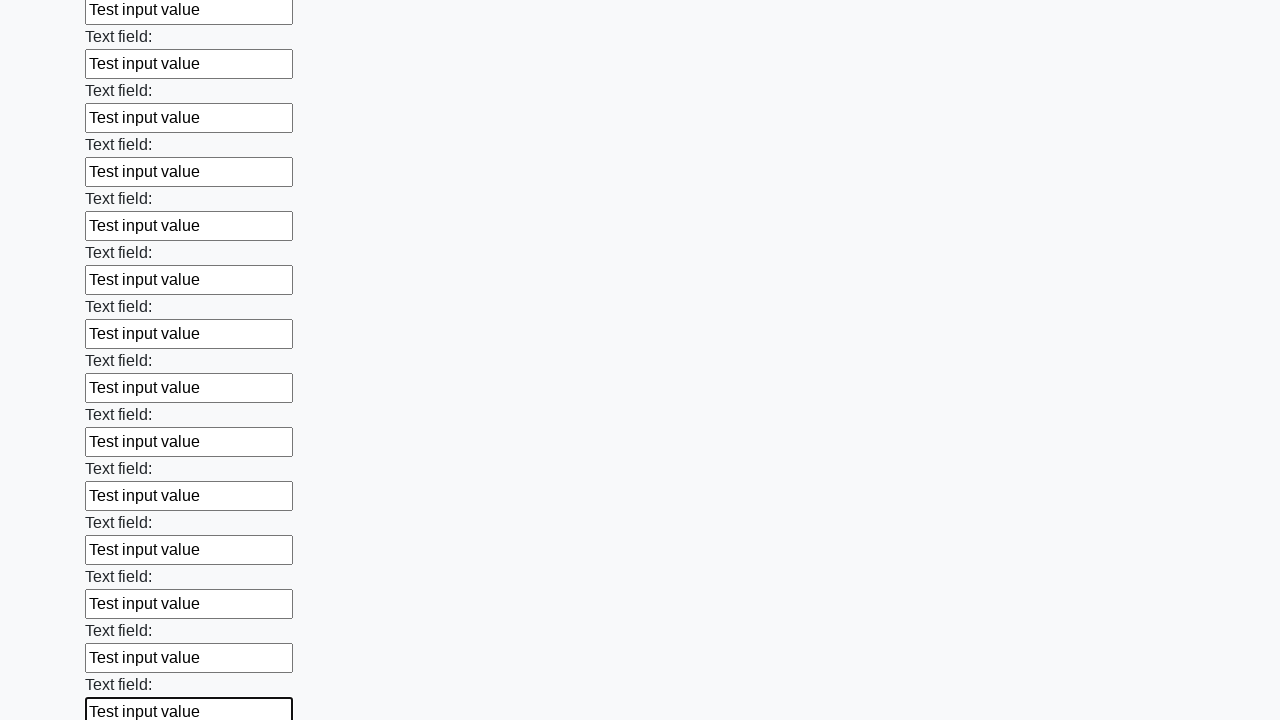

Filled an input field with 'Test input value' on input >> nth=40
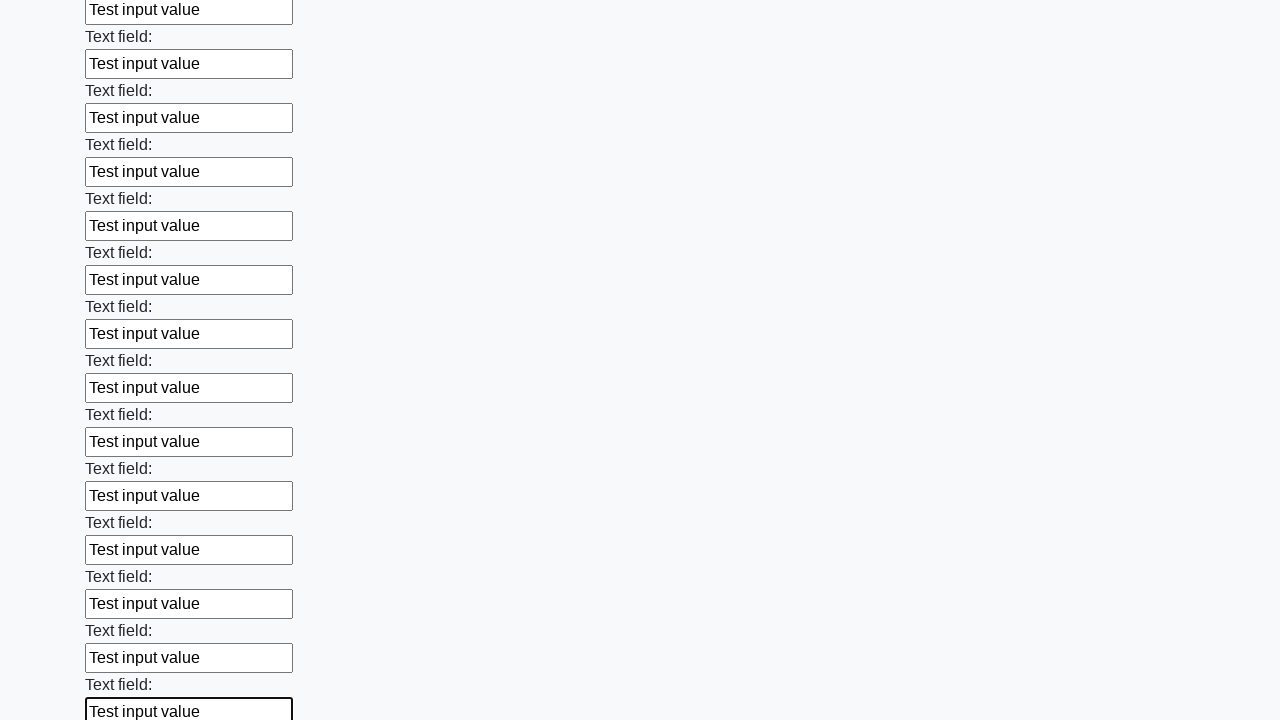

Filled an input field with 'Test input value' on input >> nth=41
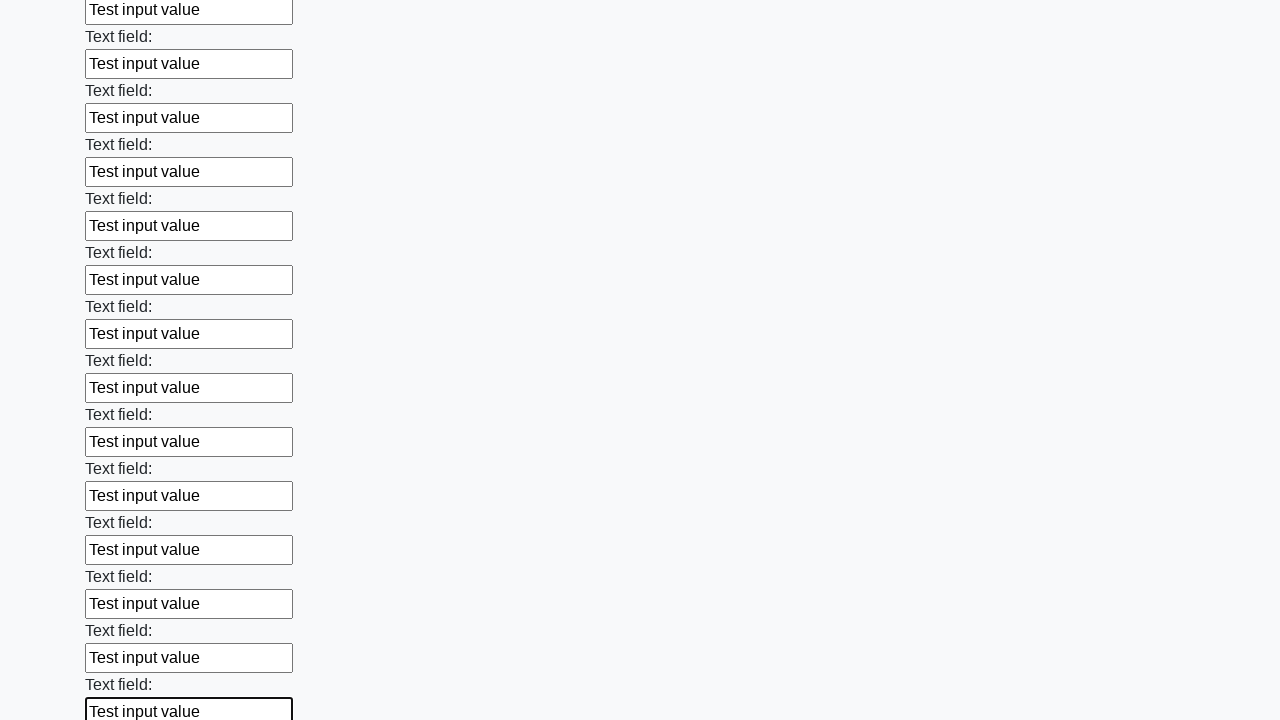

Filled an input field with 'Test input value' on input >> nth=42
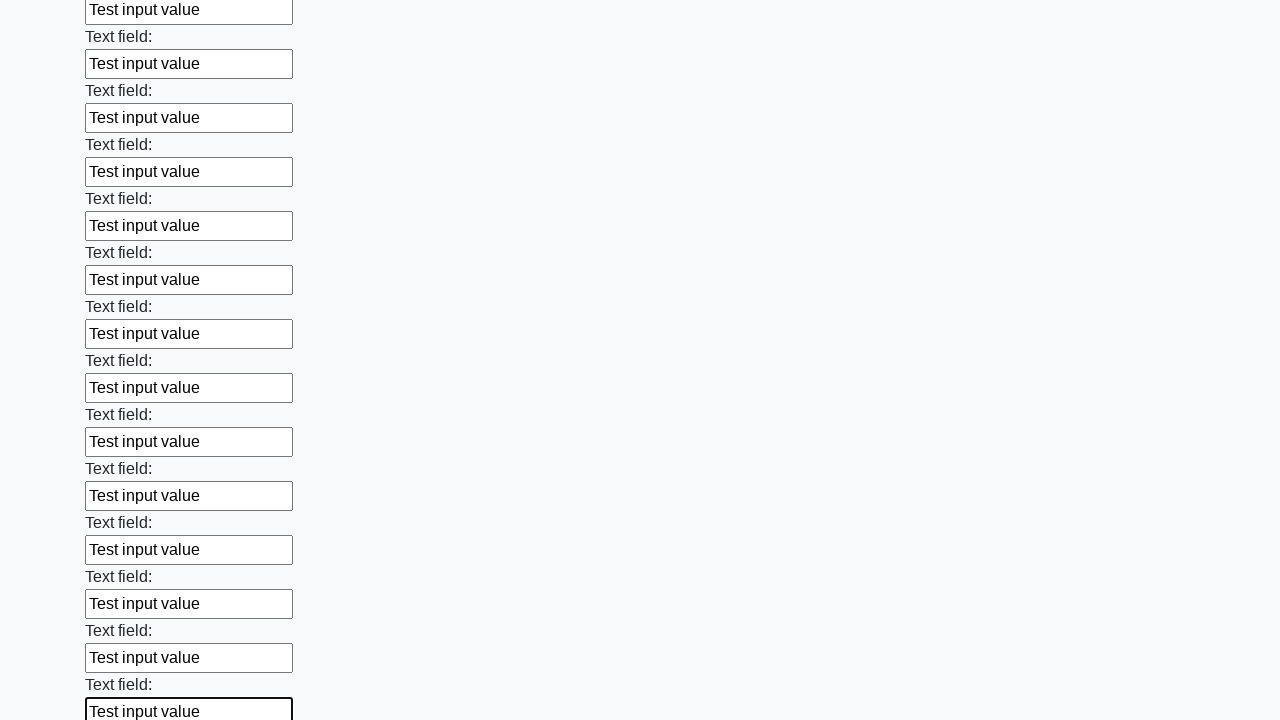

Filled an input field with 'Test input value' on input >> nth=43
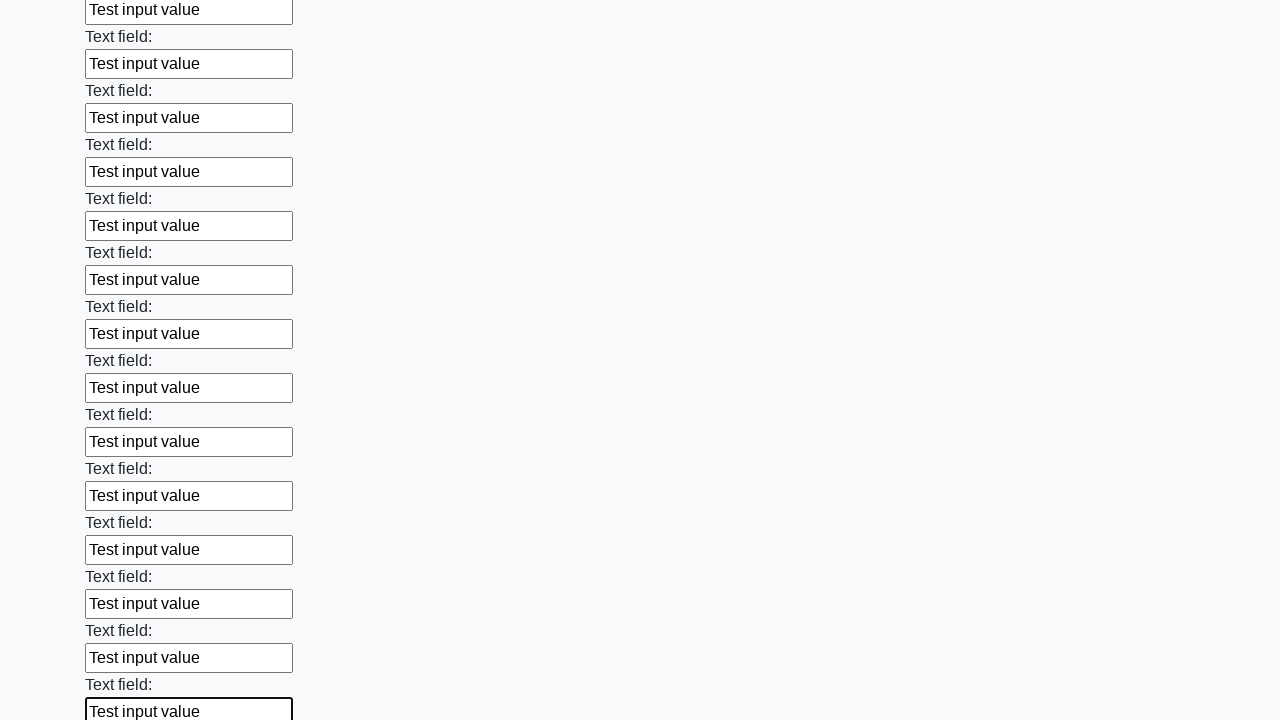

Filled an input field with 'Test input value' on input >> nth=44
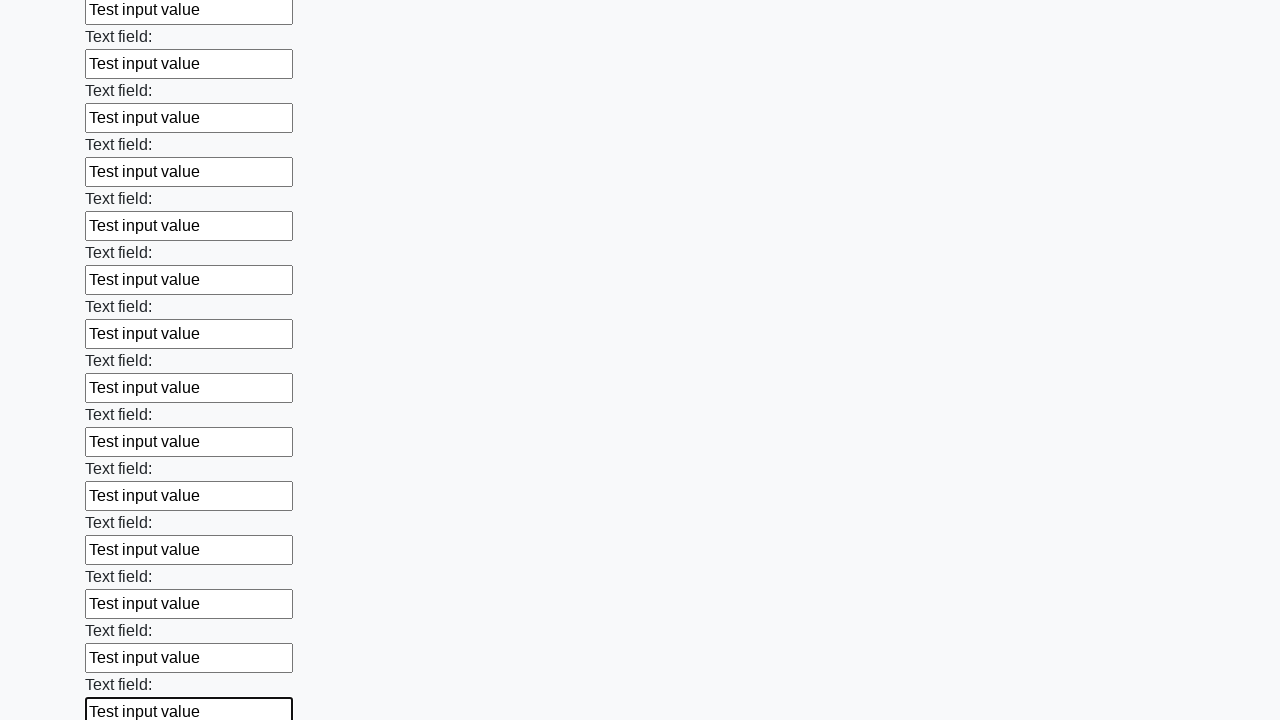

Filled an input field with 'Test input value' on input >> nth=45
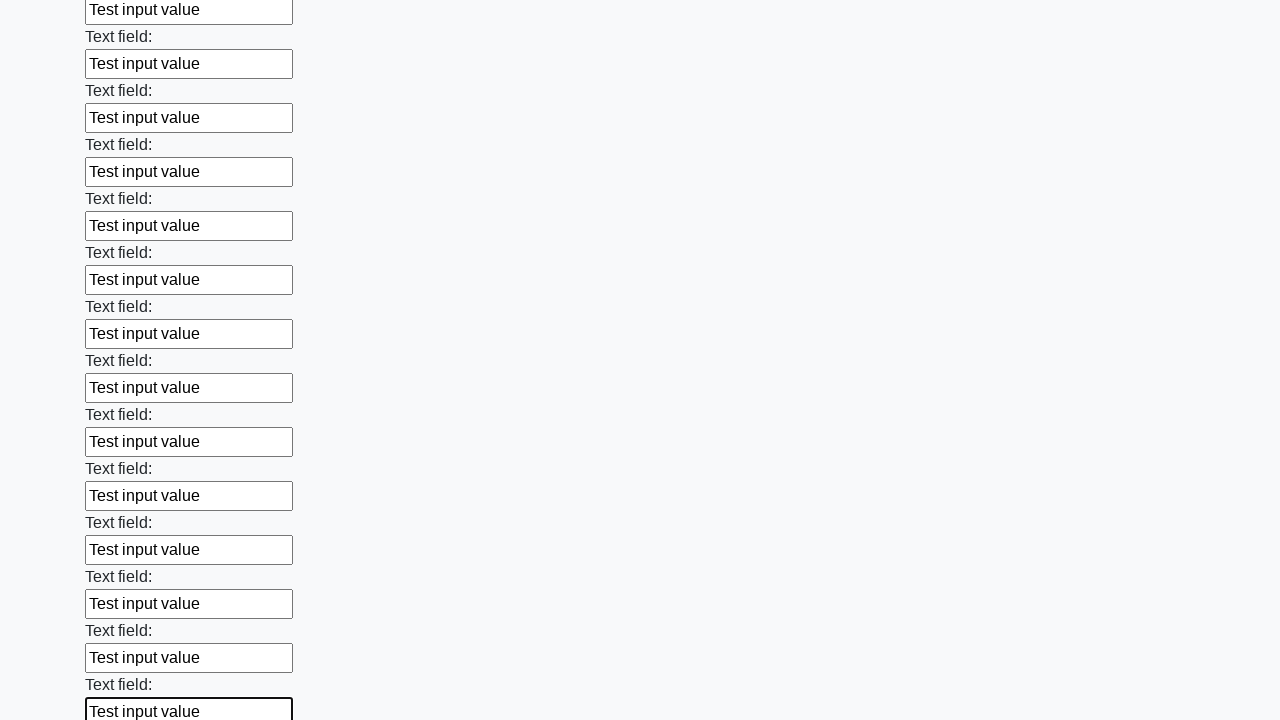

Filled an input field with 'Test input value' on input >> nth=46
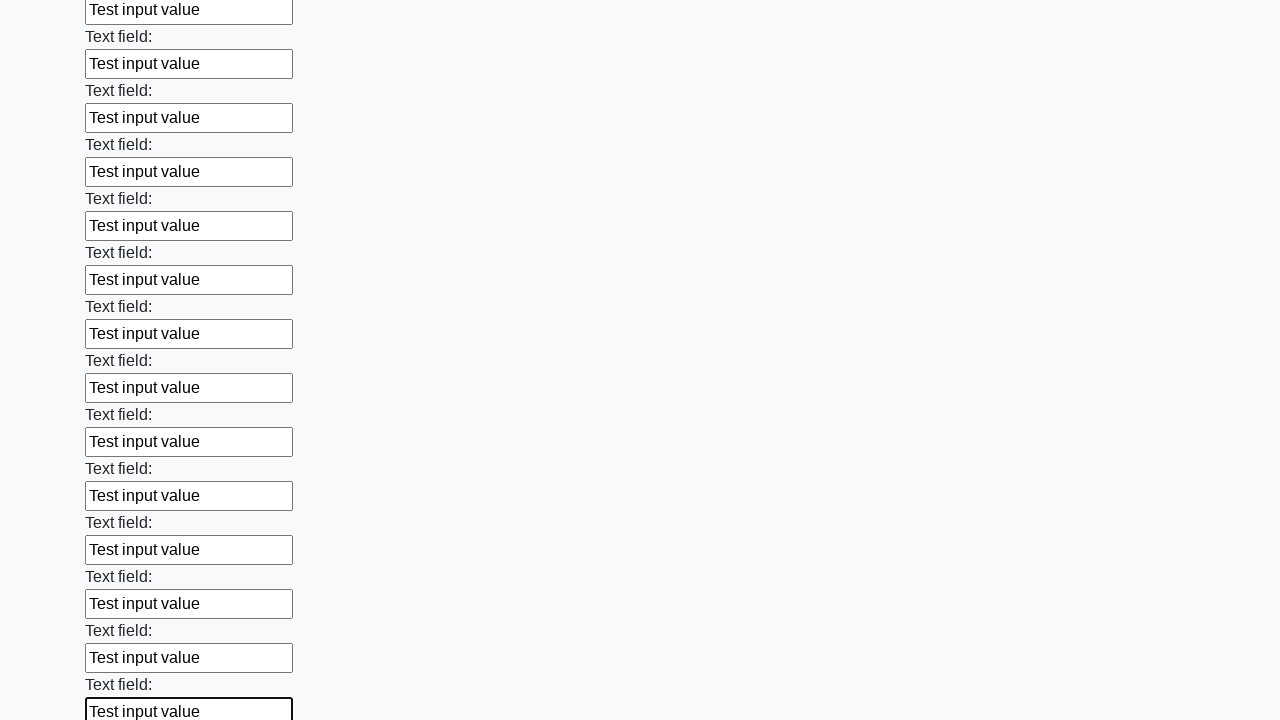

Filled an input field with 'Test input value' on input >> nth=47
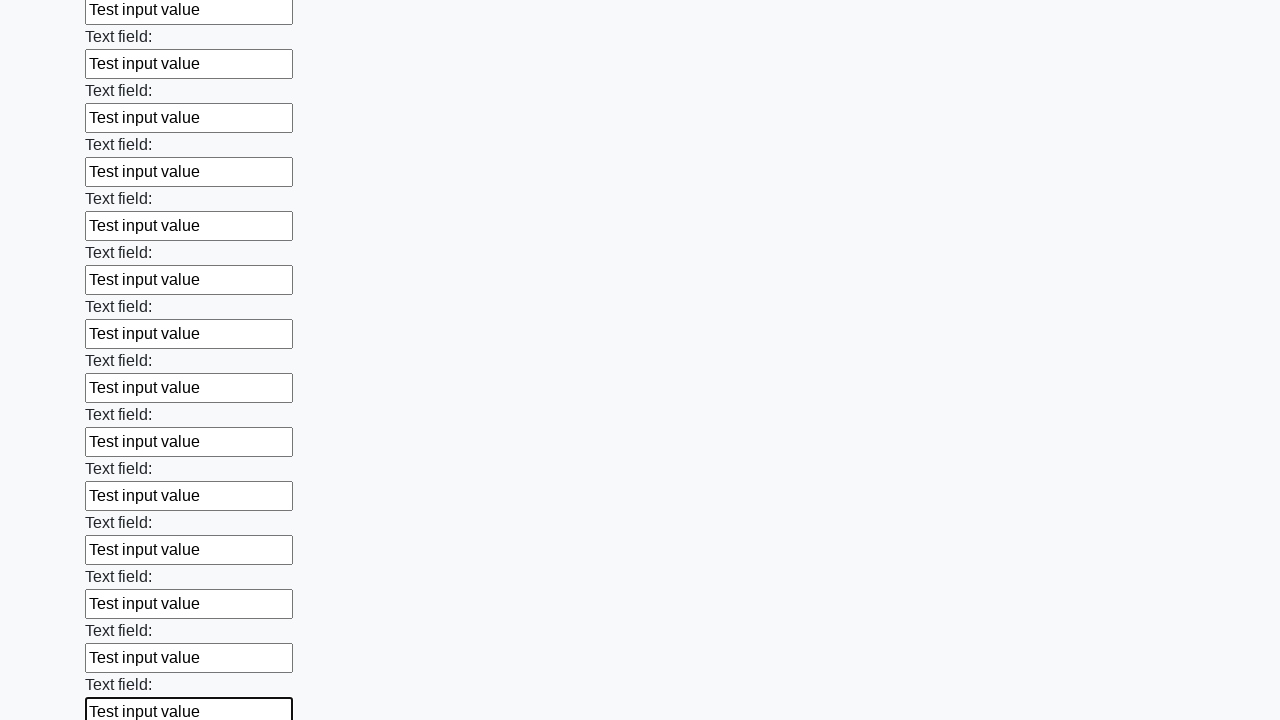

Filled an input field with 'Test input value' on input >> nth=48
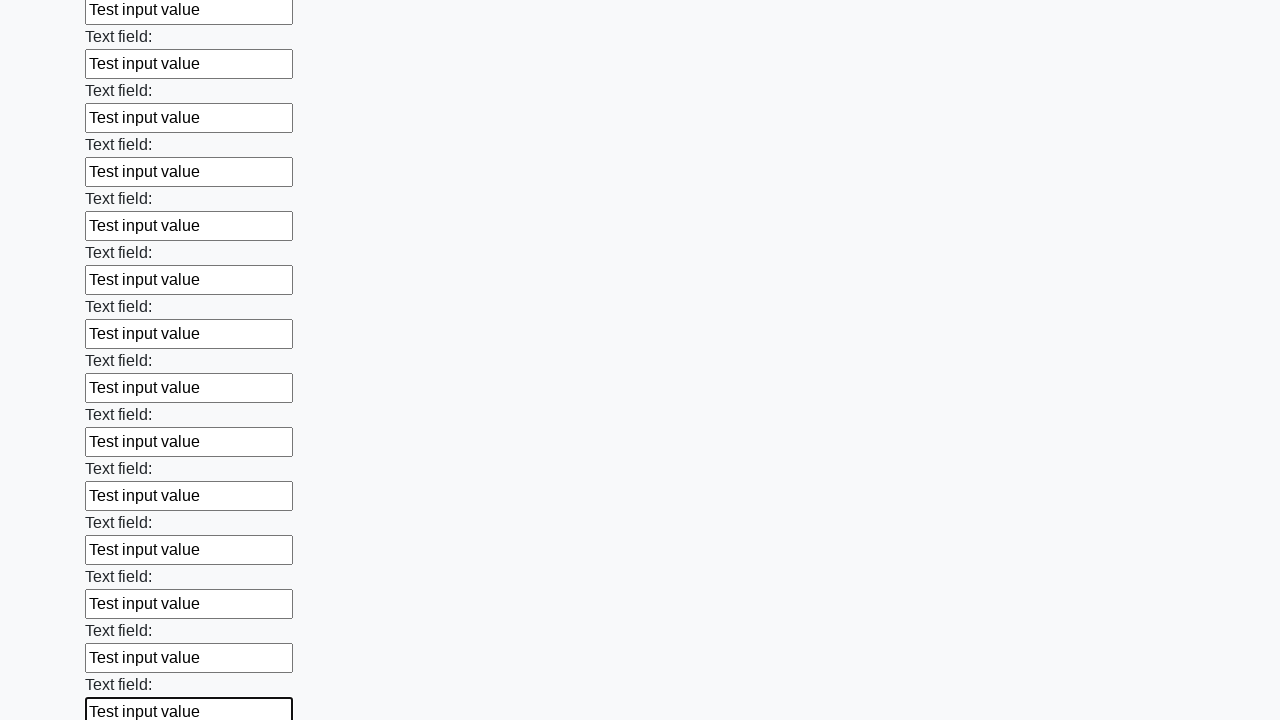

Filled an input field with 'Test input value' on input >> nth=49
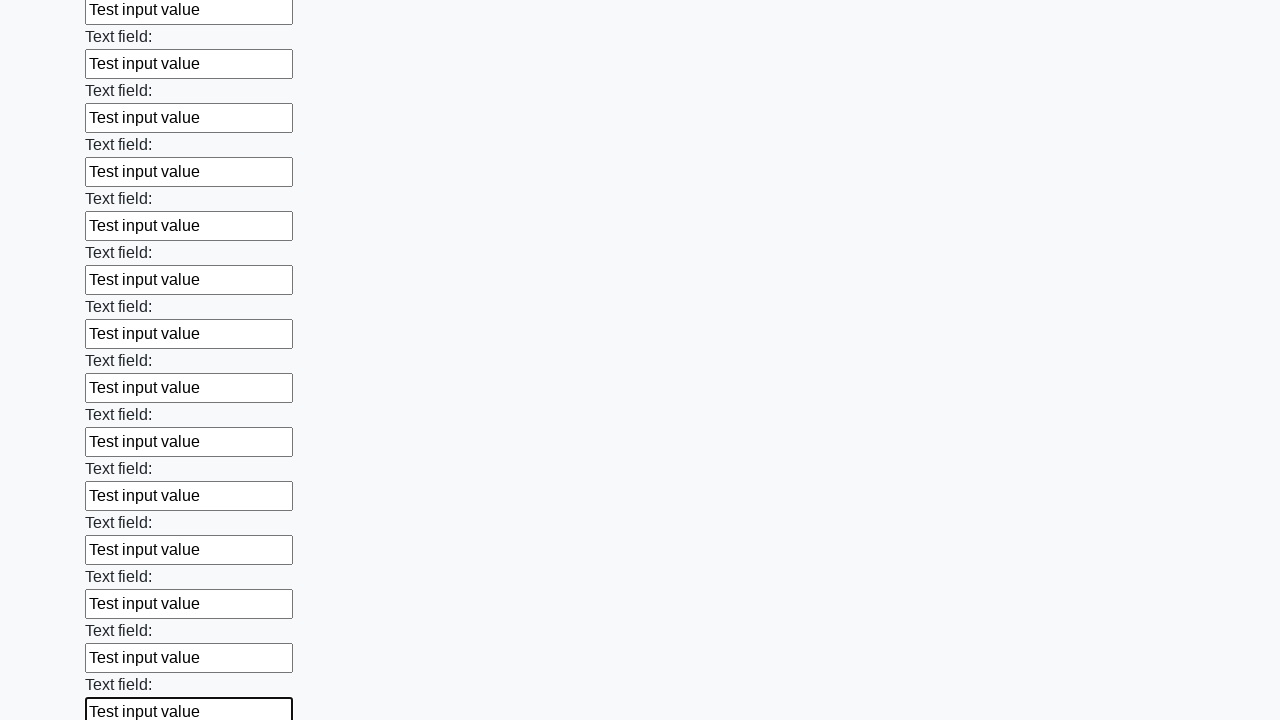

Filled an input field with 'Test input value' on input >> nth=50
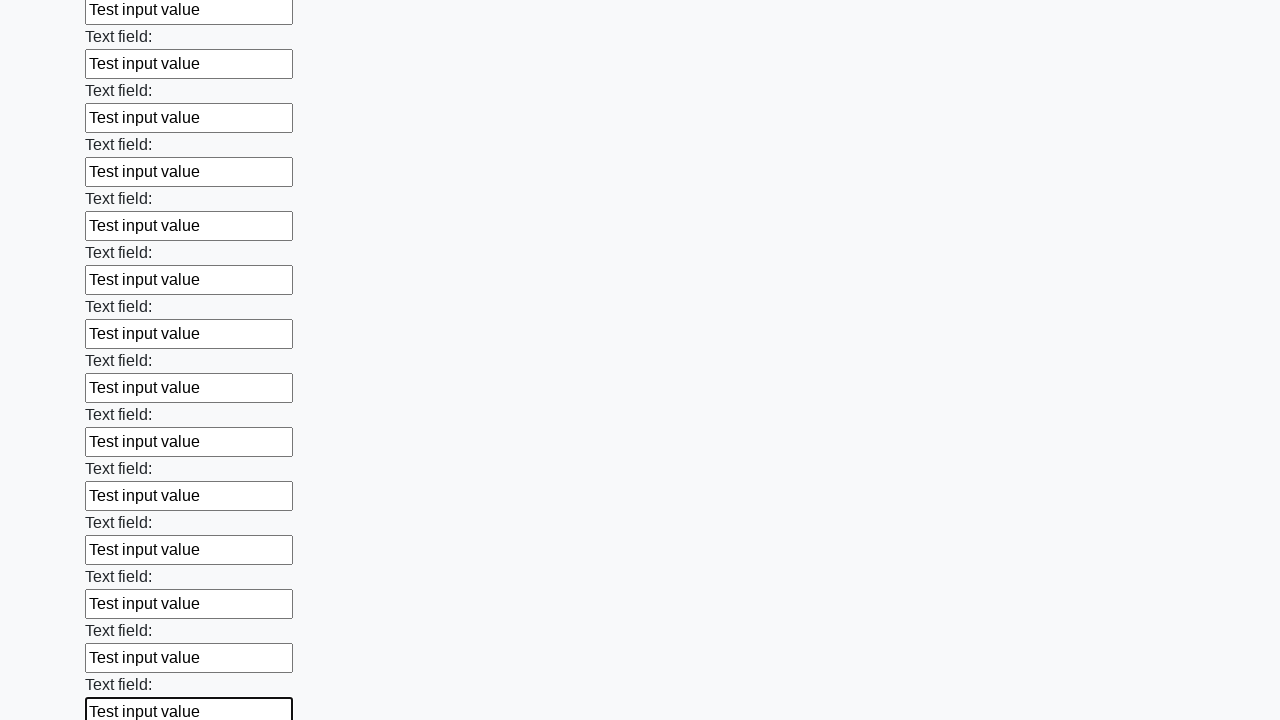

Filled an input field with 'Test input value' on input >> nth=51
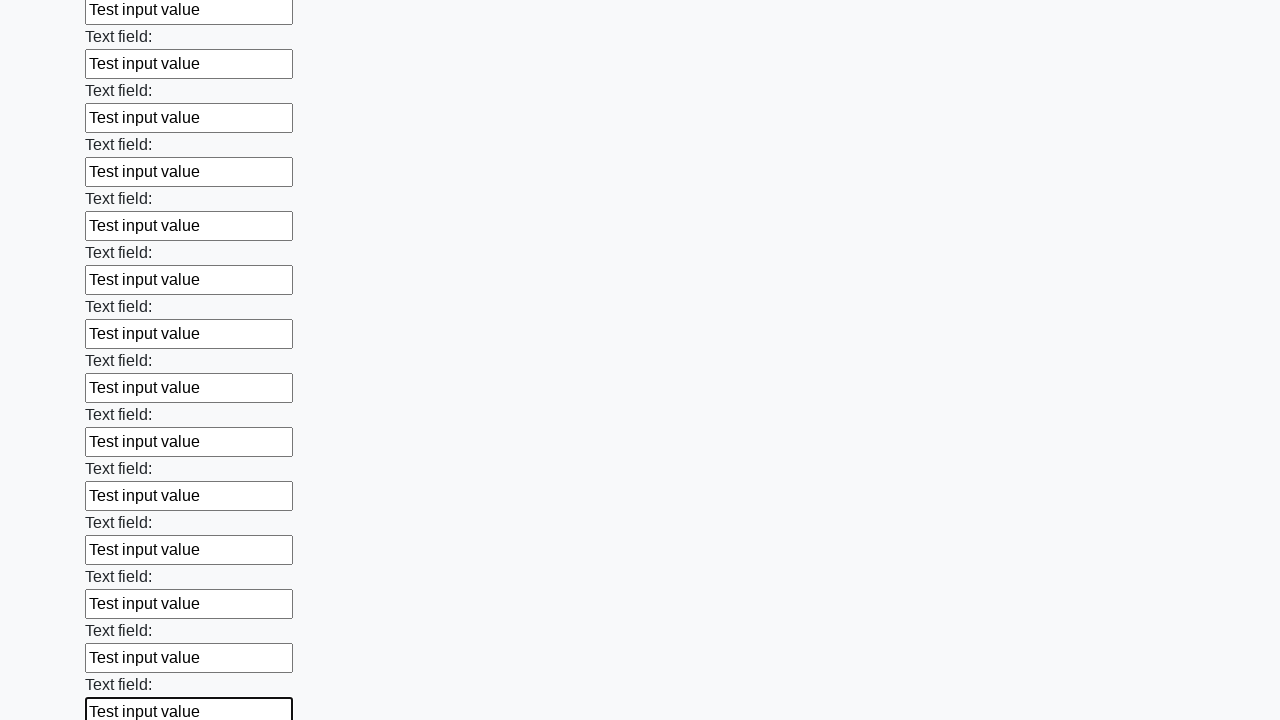

Filled an input field with 'Test input value' on input >> nth=52
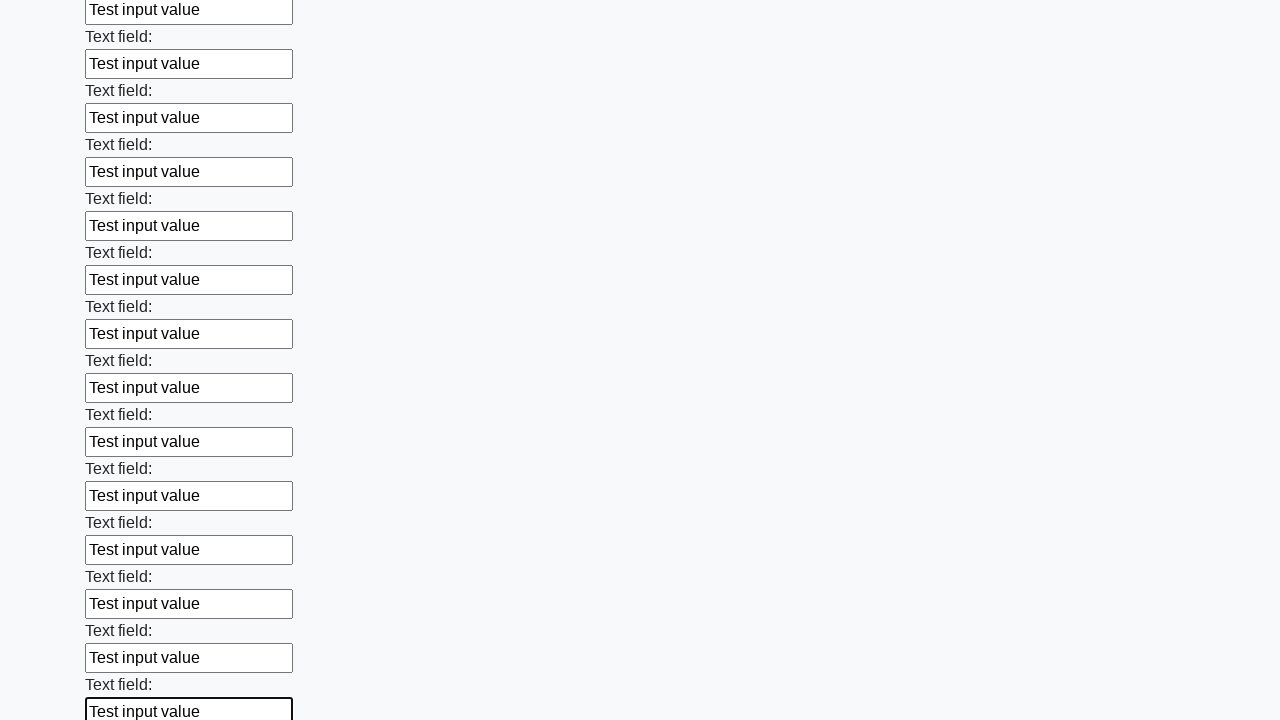

Filled an input field with 'Test input value' on input >> nth=53
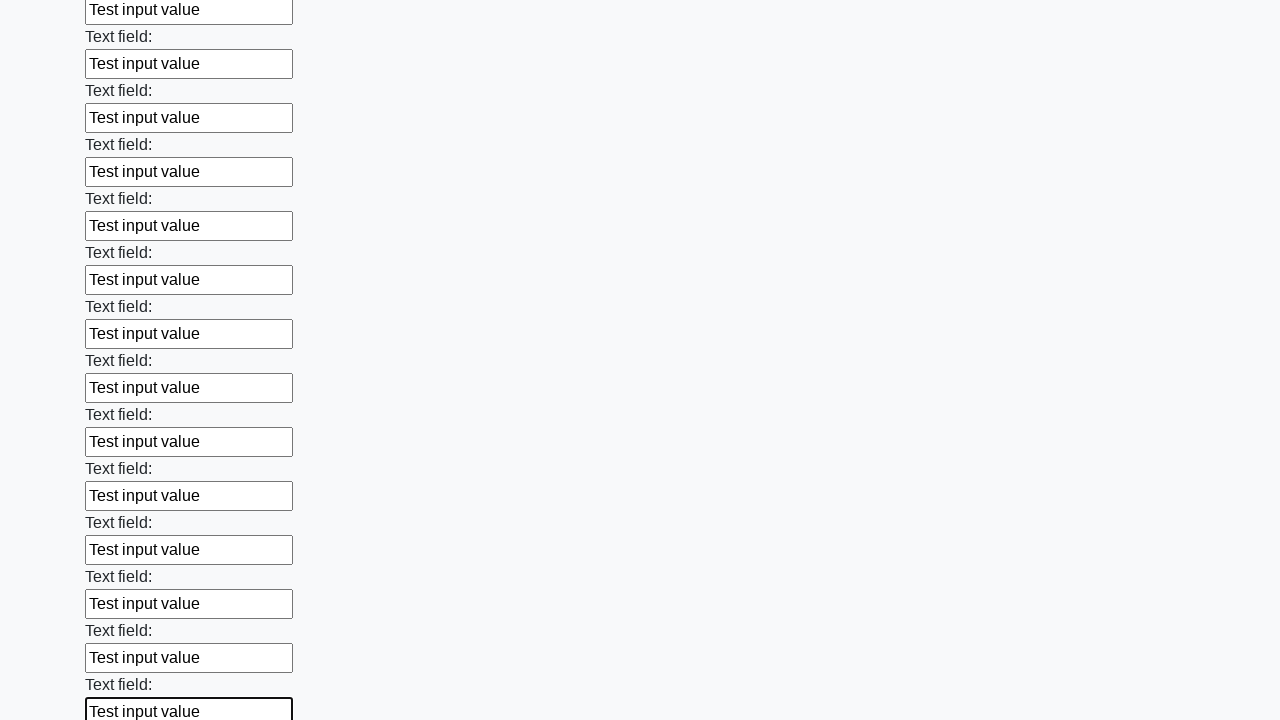

Filled an input field with 'Test input value' on input >> nth=54
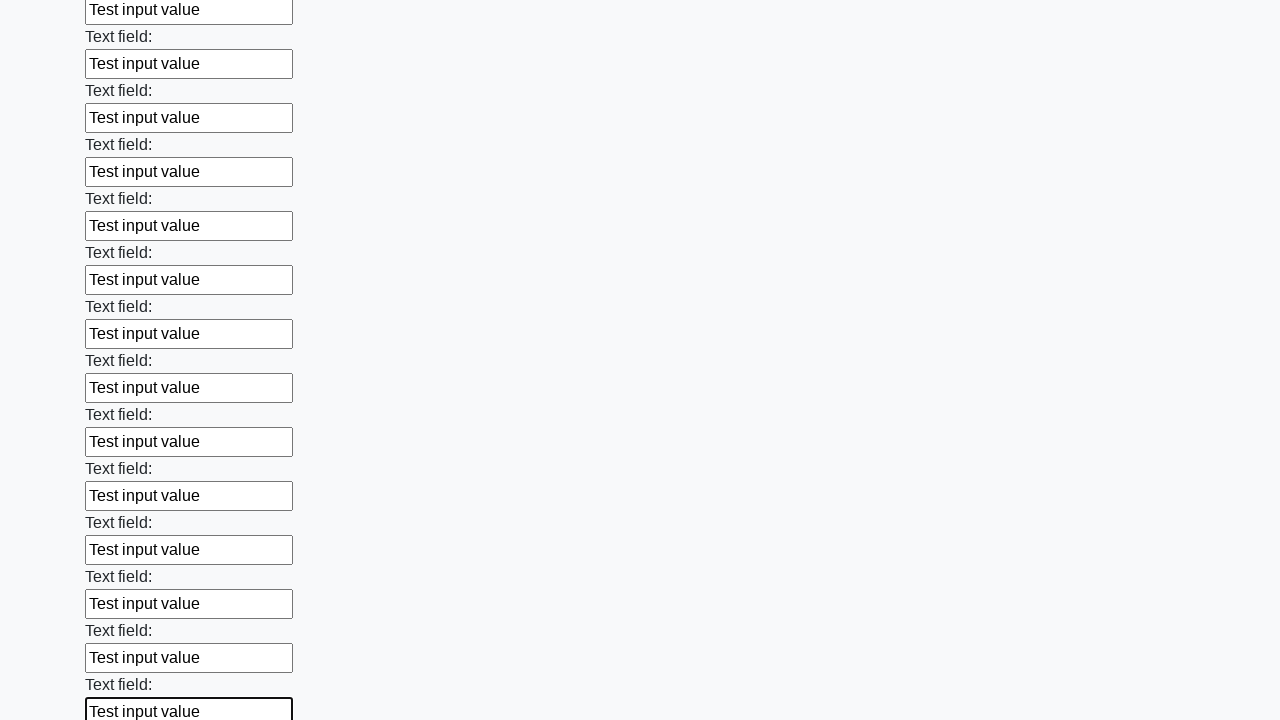

Filled an input field with 'Test input value' on input >> nth=55
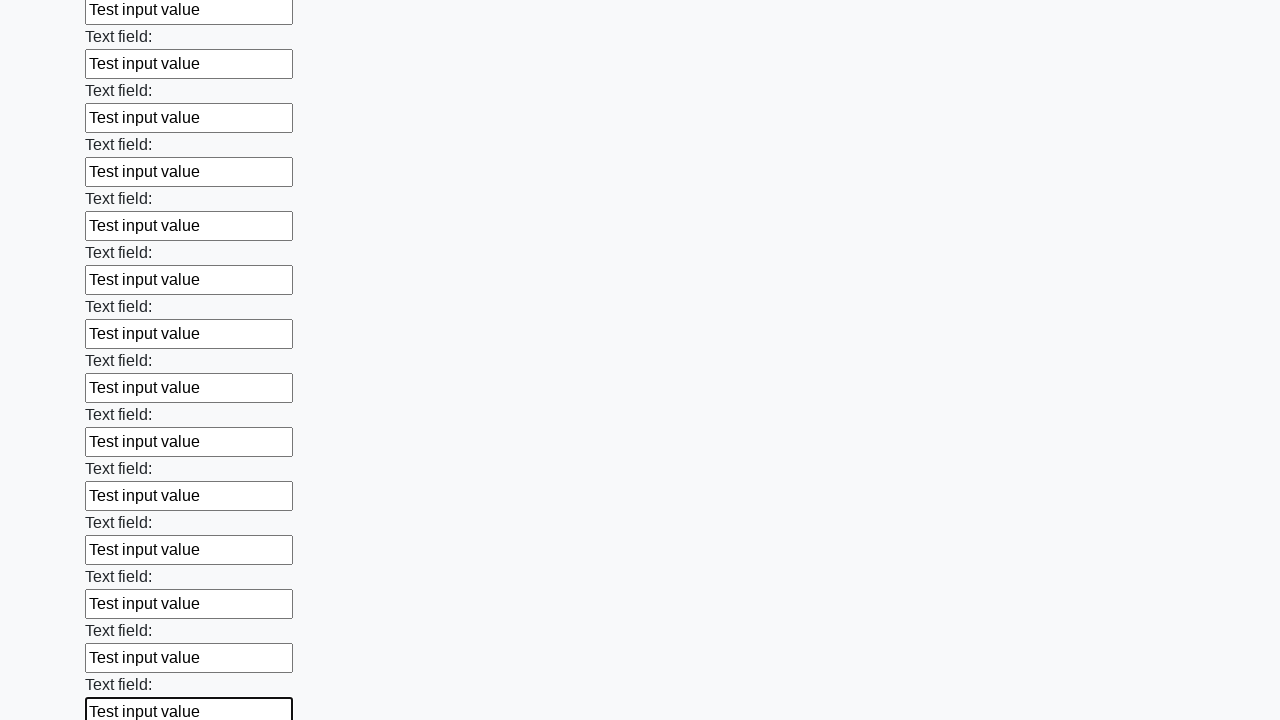

Filled an input field with 'Test input value' on input >> nth=56
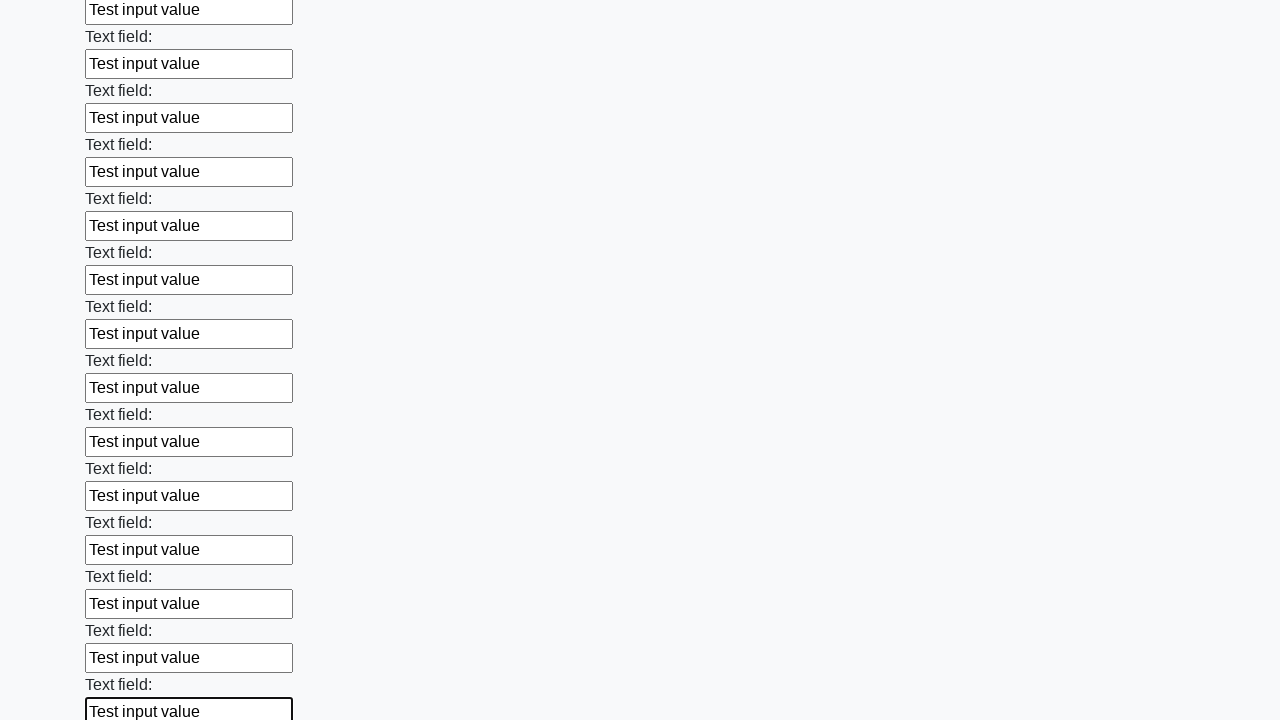

Filled an input field with 'Test input value' on input >> nth=57
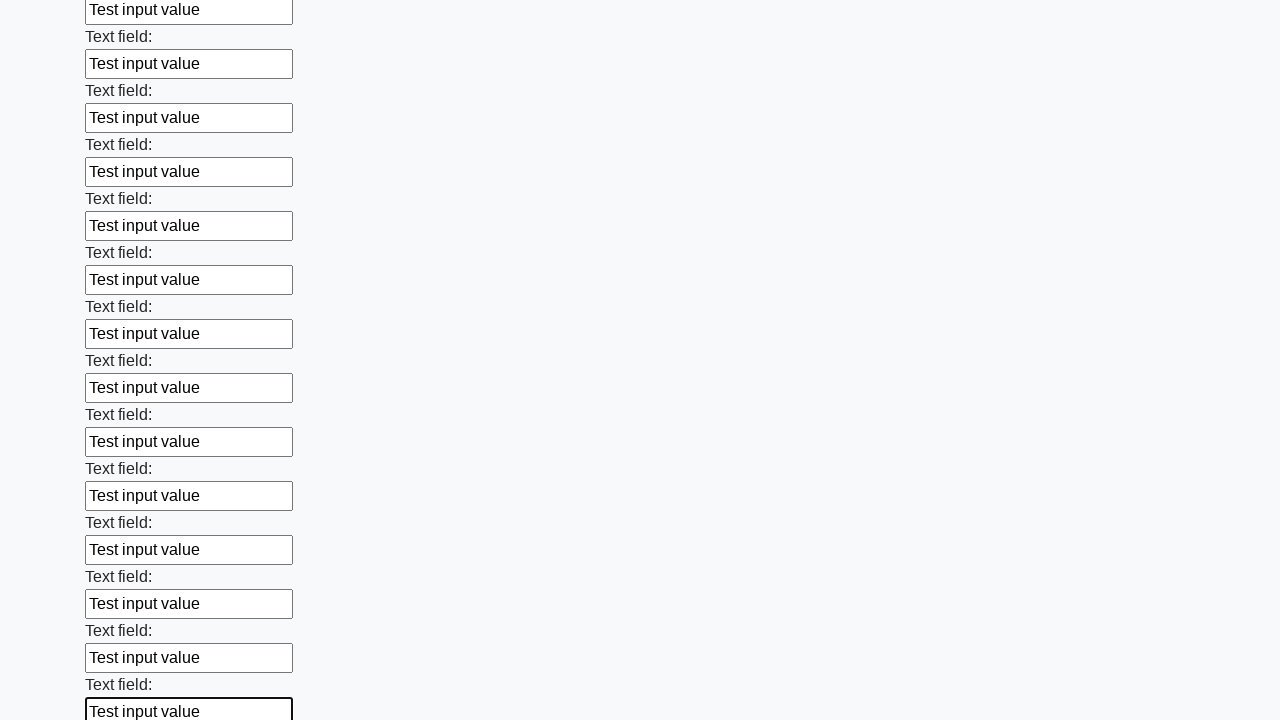

Filled an input field with 'Test input value' on input >> nth=58
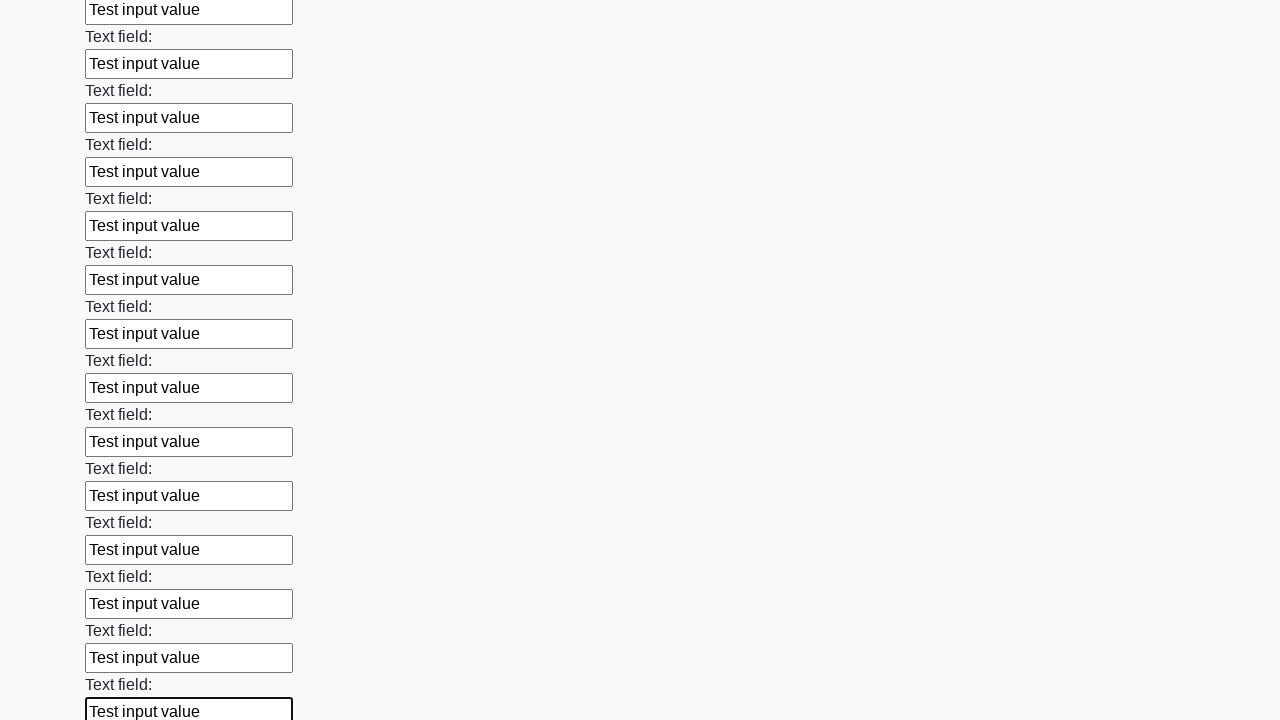

Filled an input field with 'Test input value' on input >> nth=59
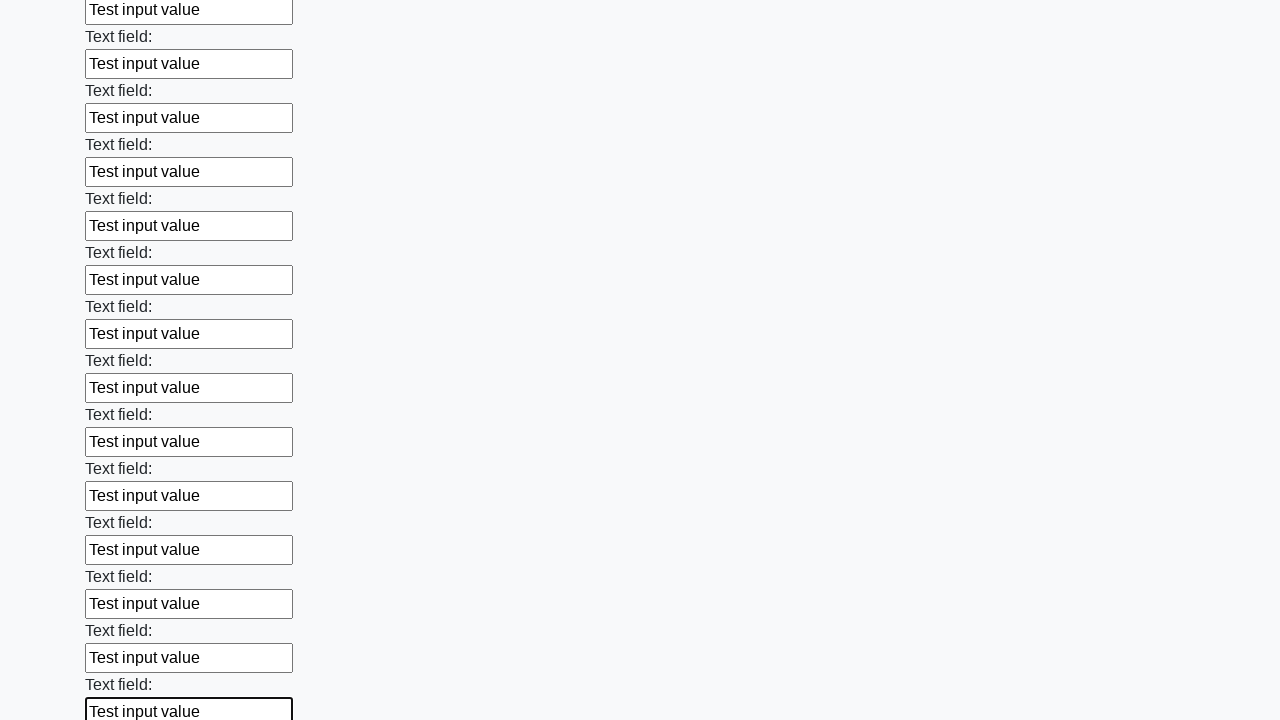

Filled an input field with 'Test input value' on input >> nth=60
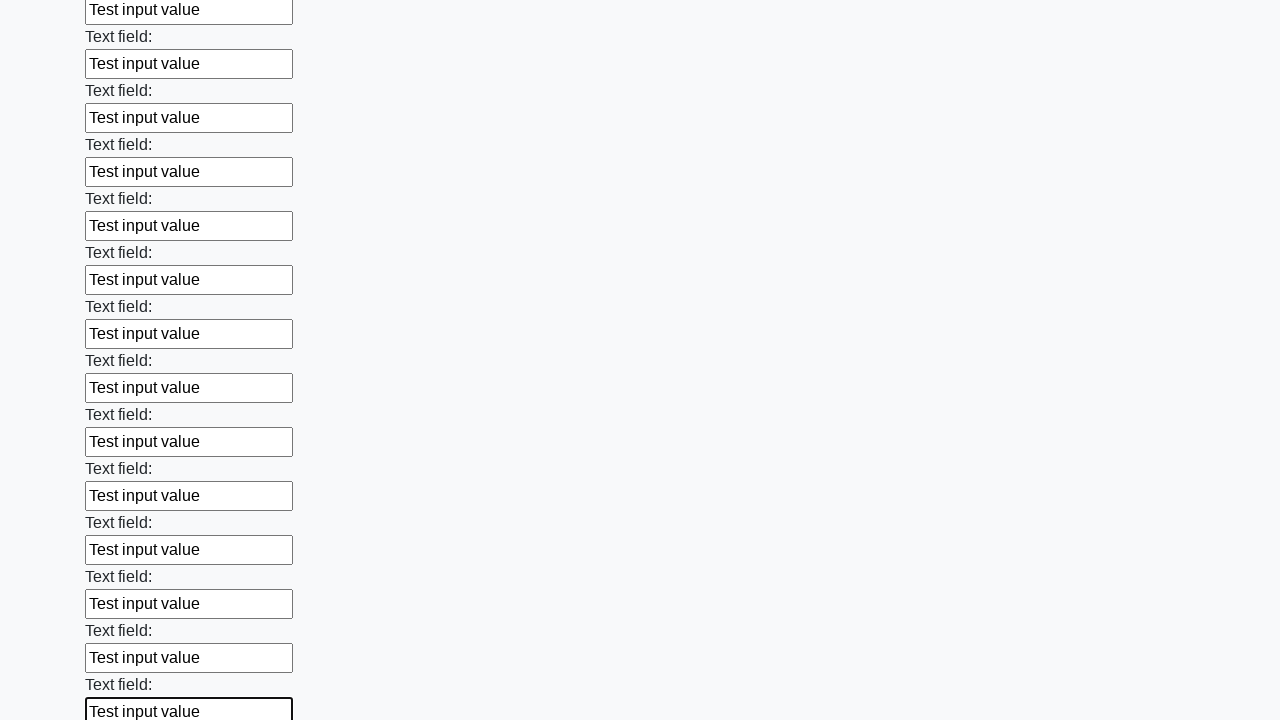

Filled an input field with 'Test input value' on input >> nth=61
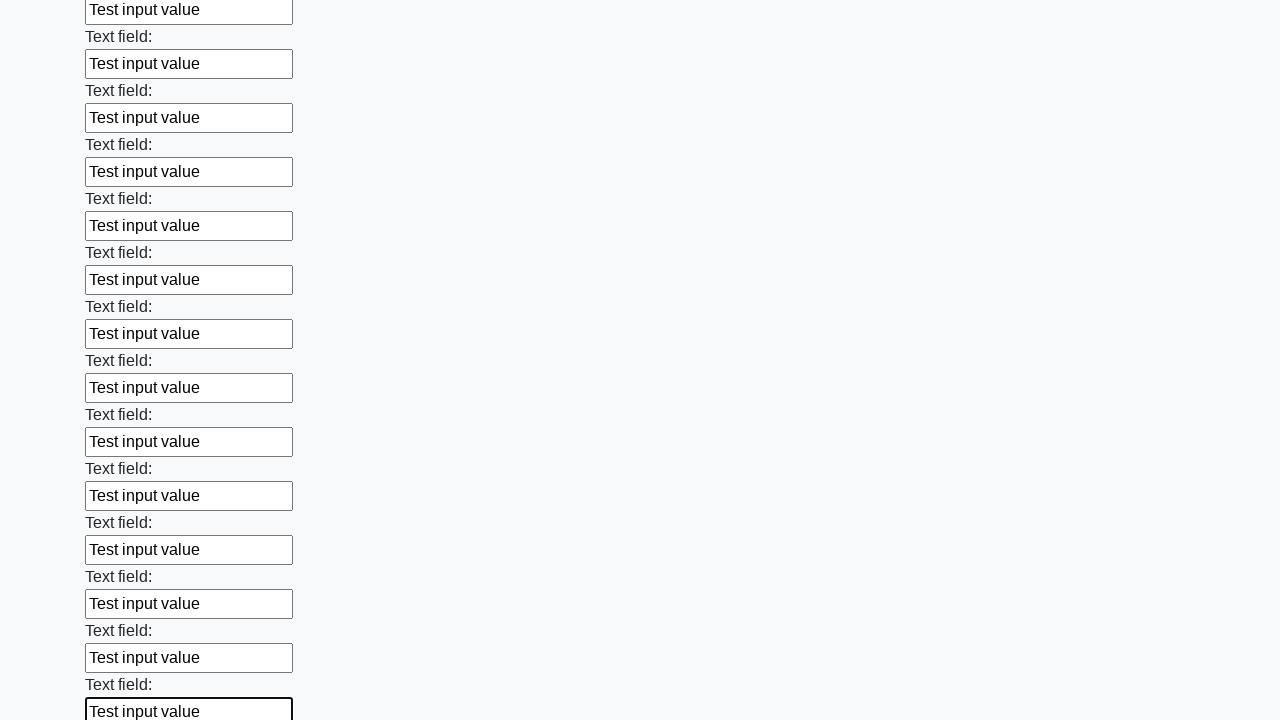

Filled an input field with 'Test input value' on input >> nth=62
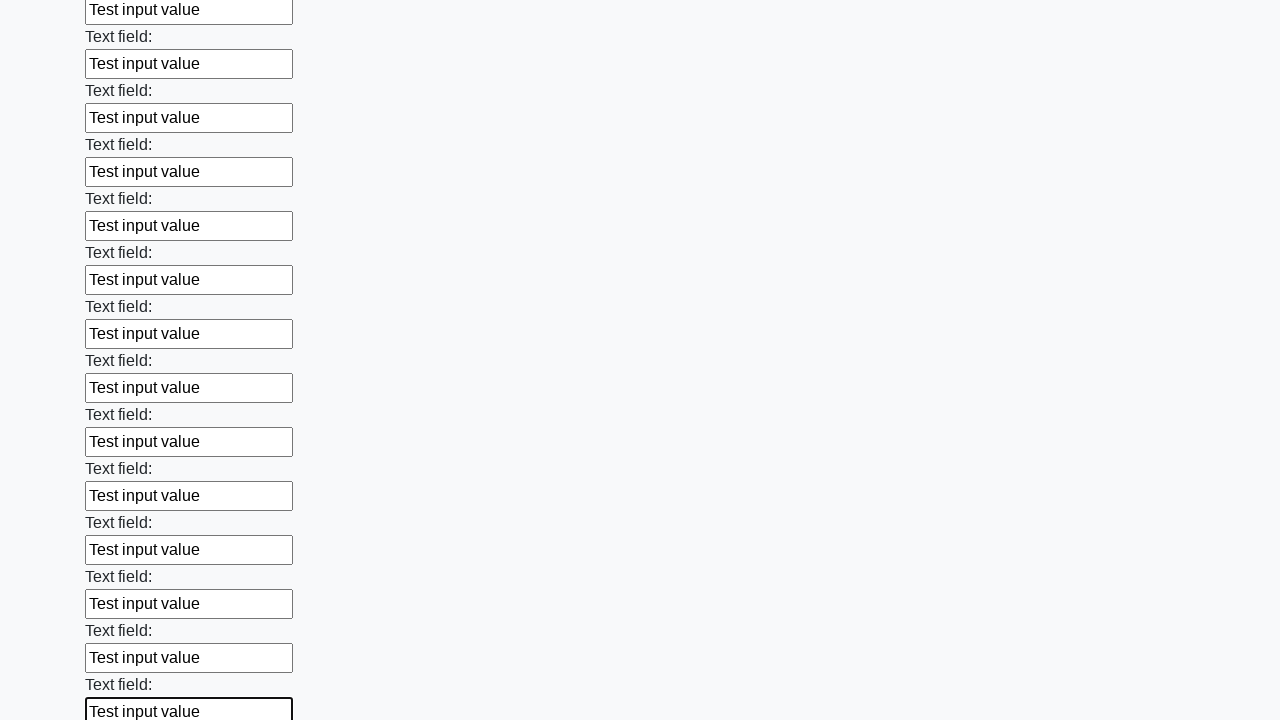

Filled an input field with 'Test input value' on input >> nth=63
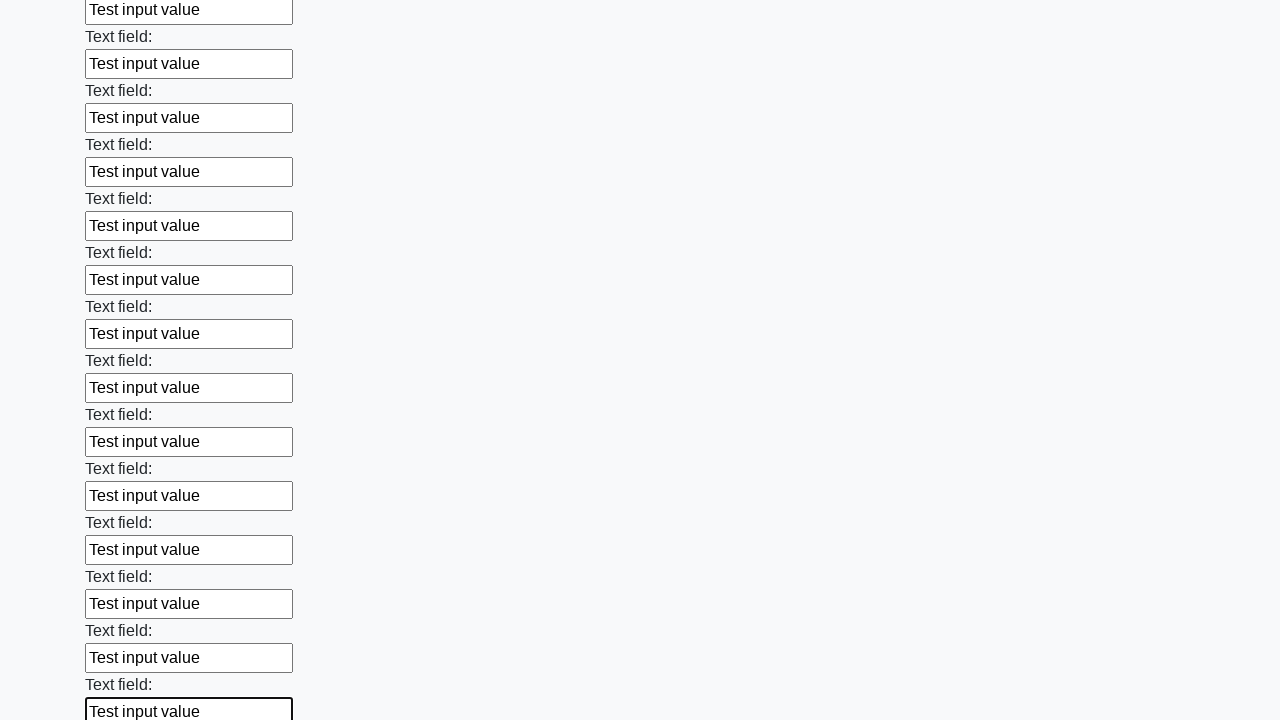

Filled an input field with 'Test input value' on input >> nth=64
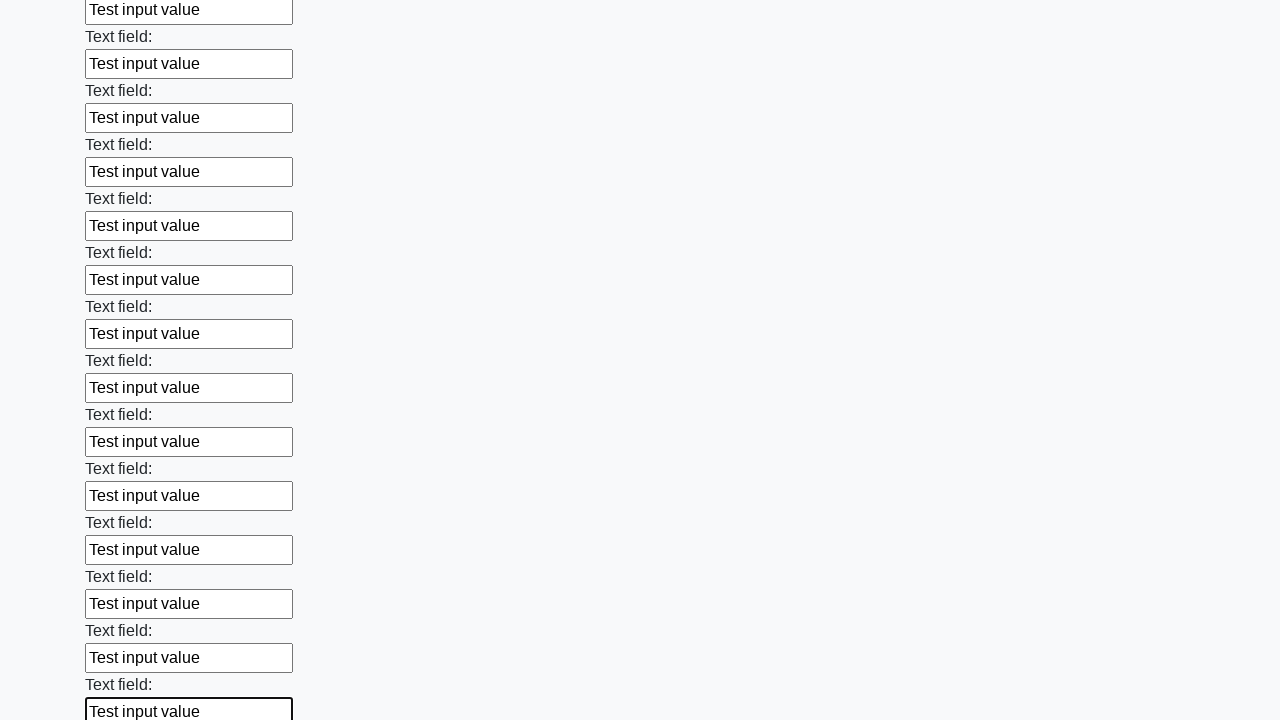

Filled an input field with 'Test input value' on input >> nth=65
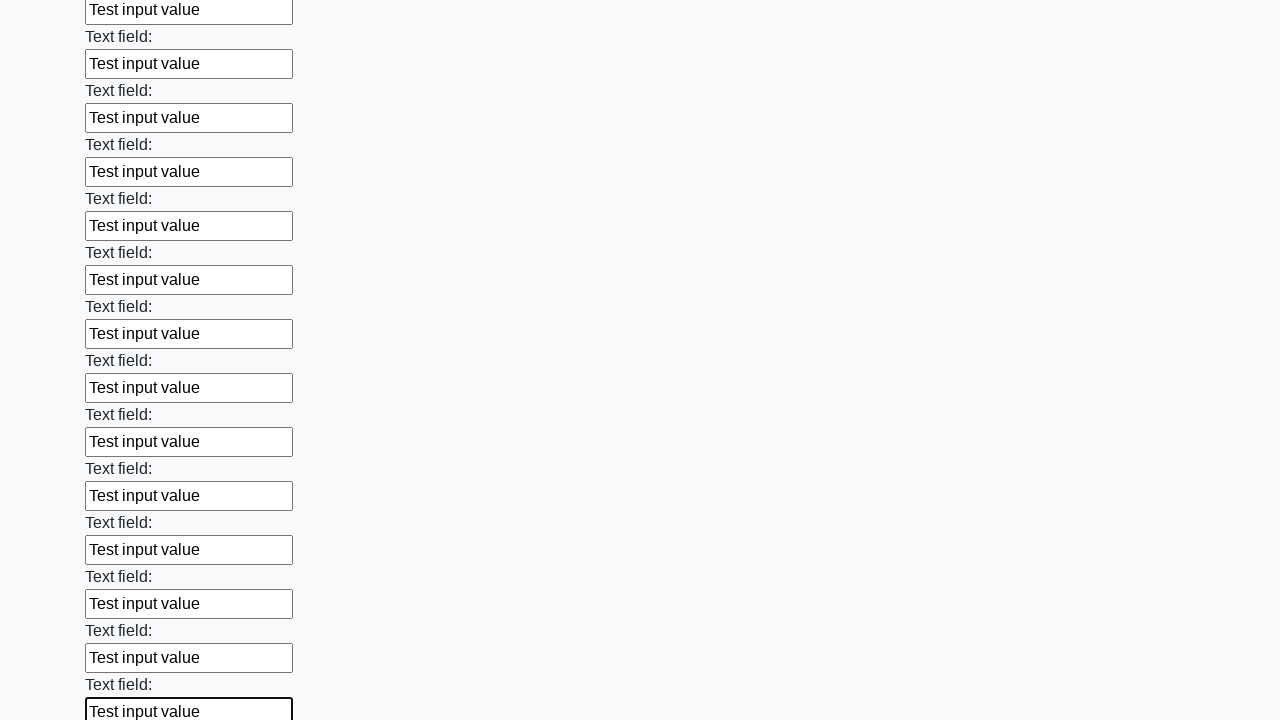

Filled an input field with 'Test input value' on input >> nth=66
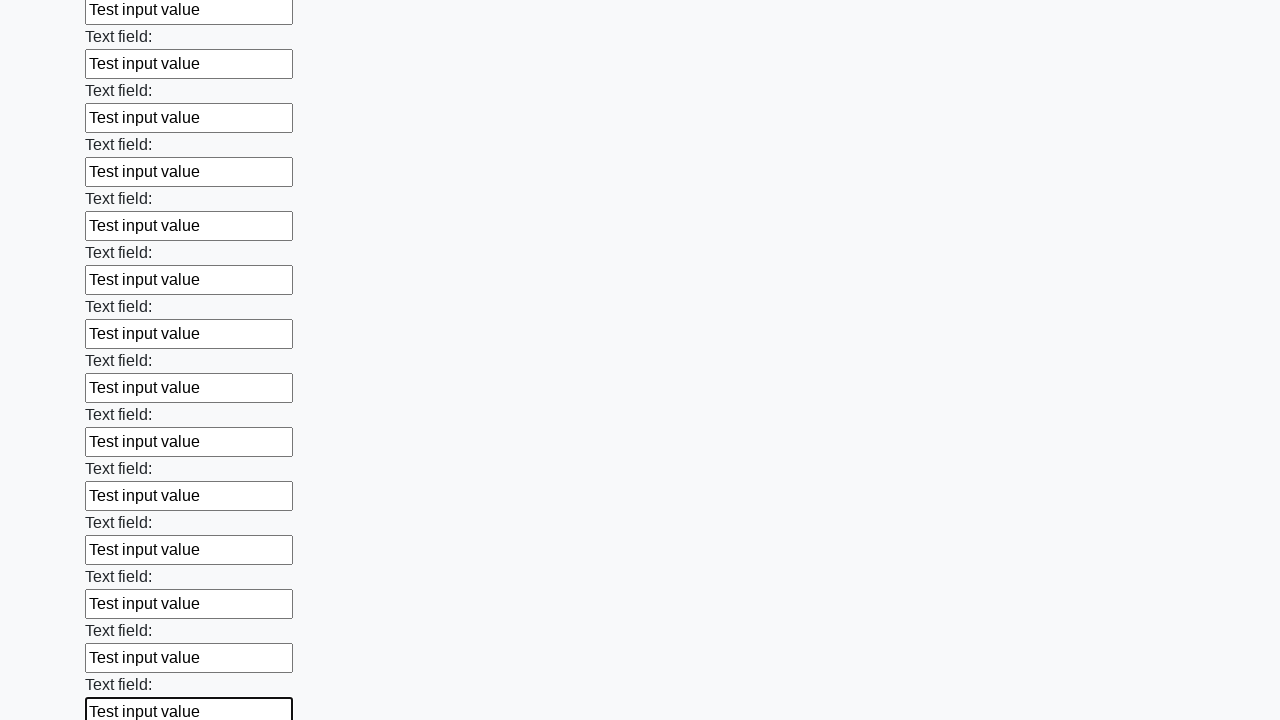

Filled an input field with 'Test input value' on input >> nth=67
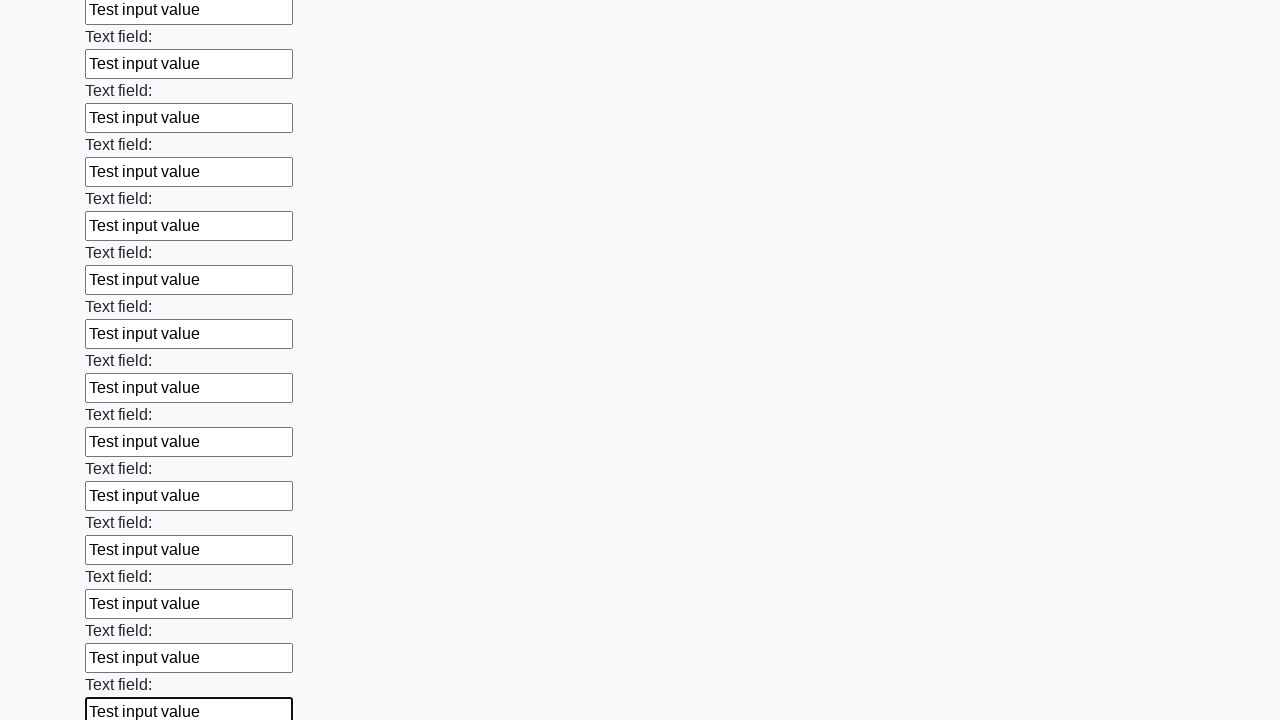

Filled an input field with 'Test input value' on input >> nth=68
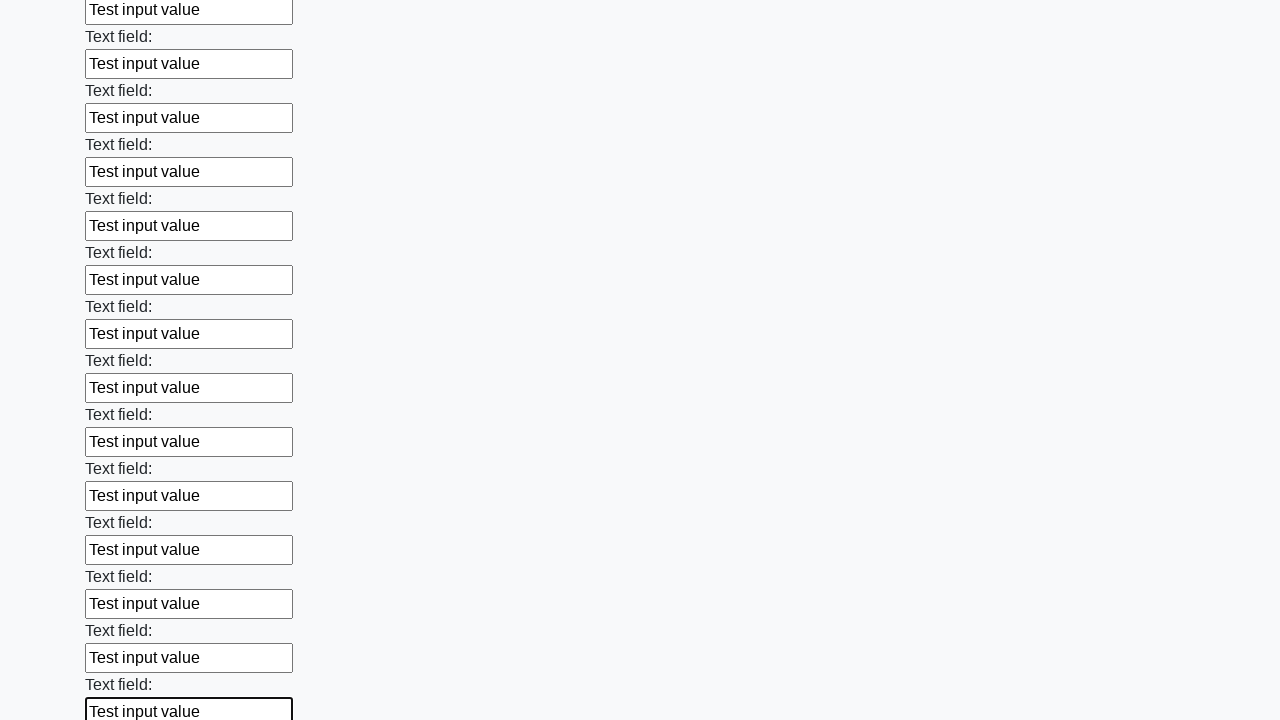

Filled an input field with 'Test input value' on input >> nth=69
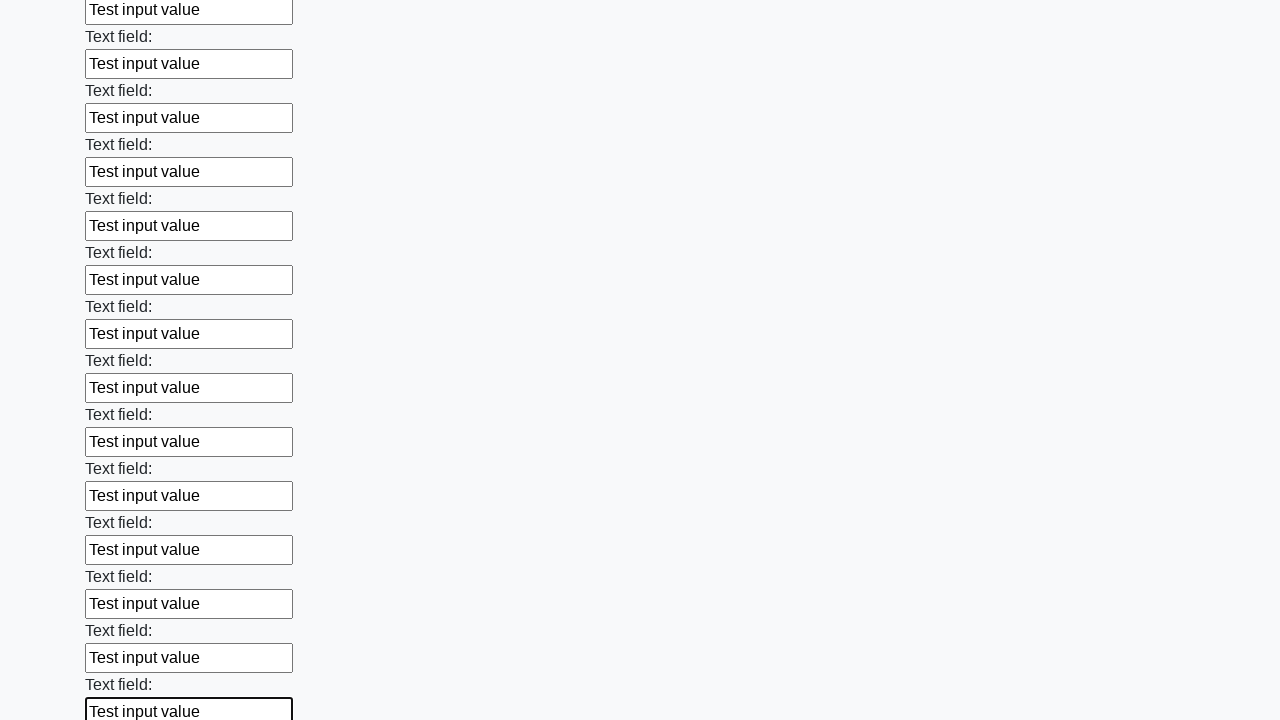

Filled an input field with 'Test input value' on input >> nth=70
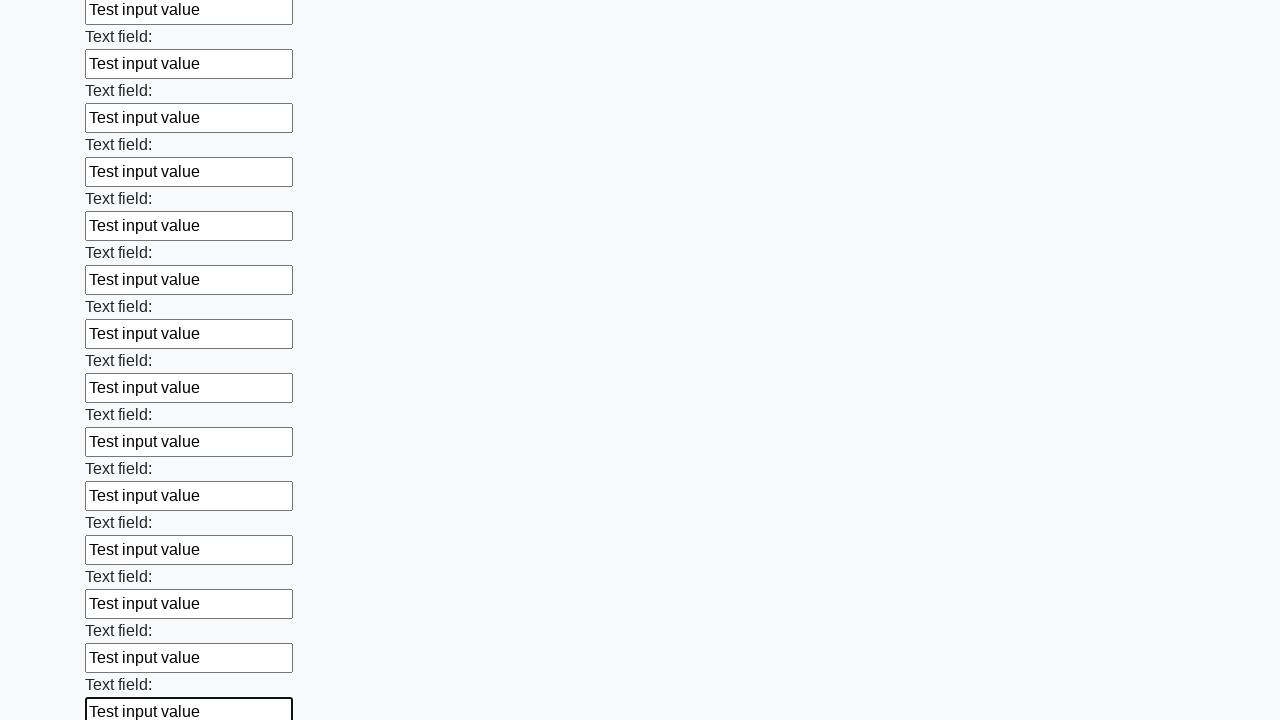

Filled an input field with 'Test input value' on input >> nth=71
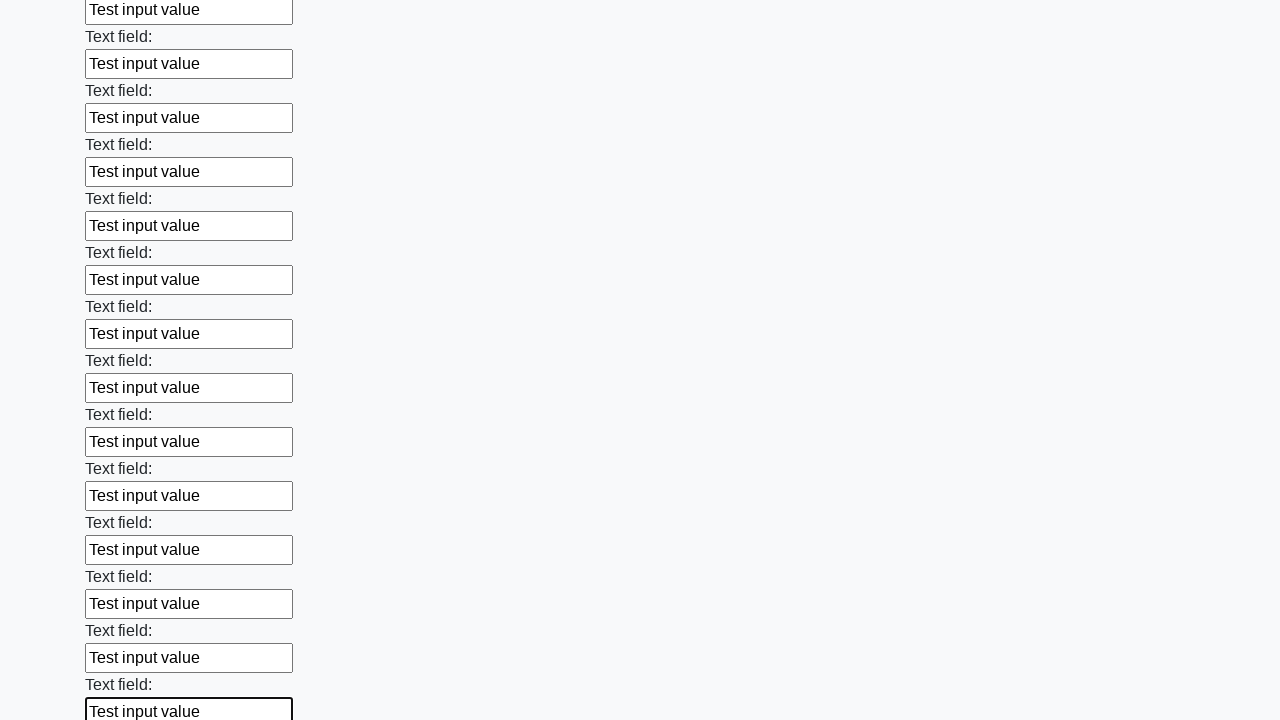

Filled an input field with 'Test input value' on input >> nth=72
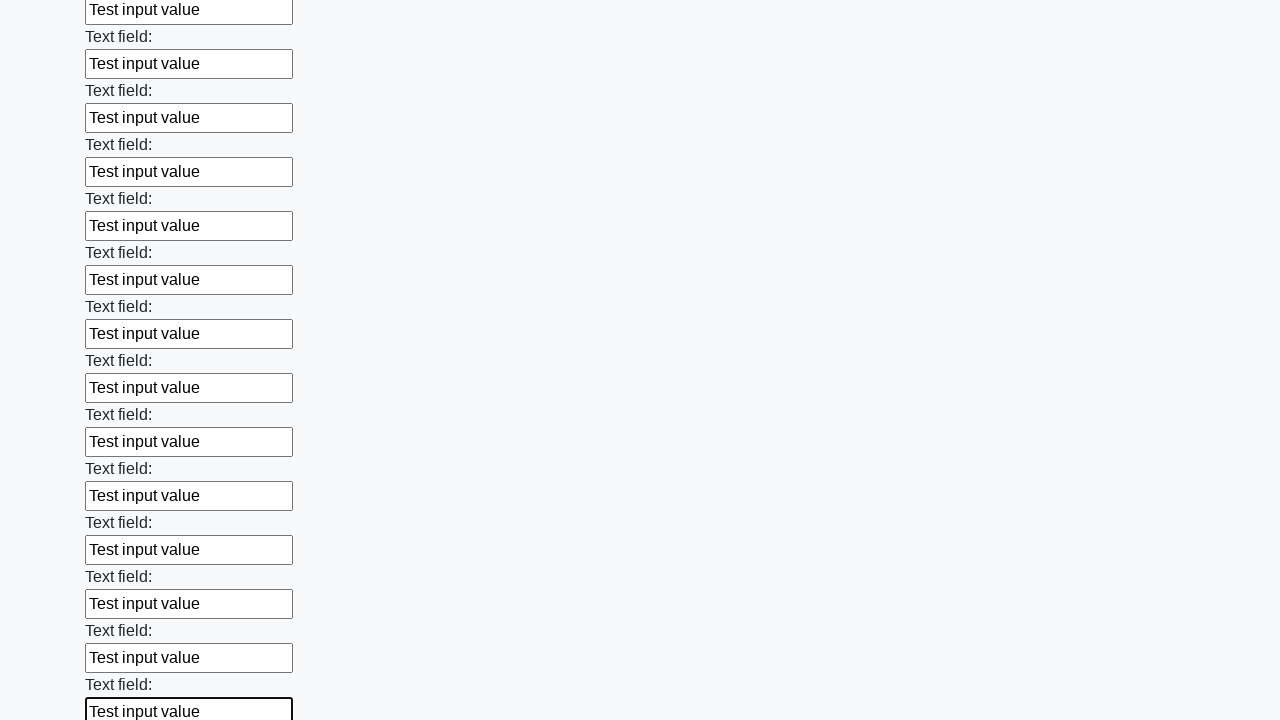

Filled an input field with 'Test input value' on input >> nth=73
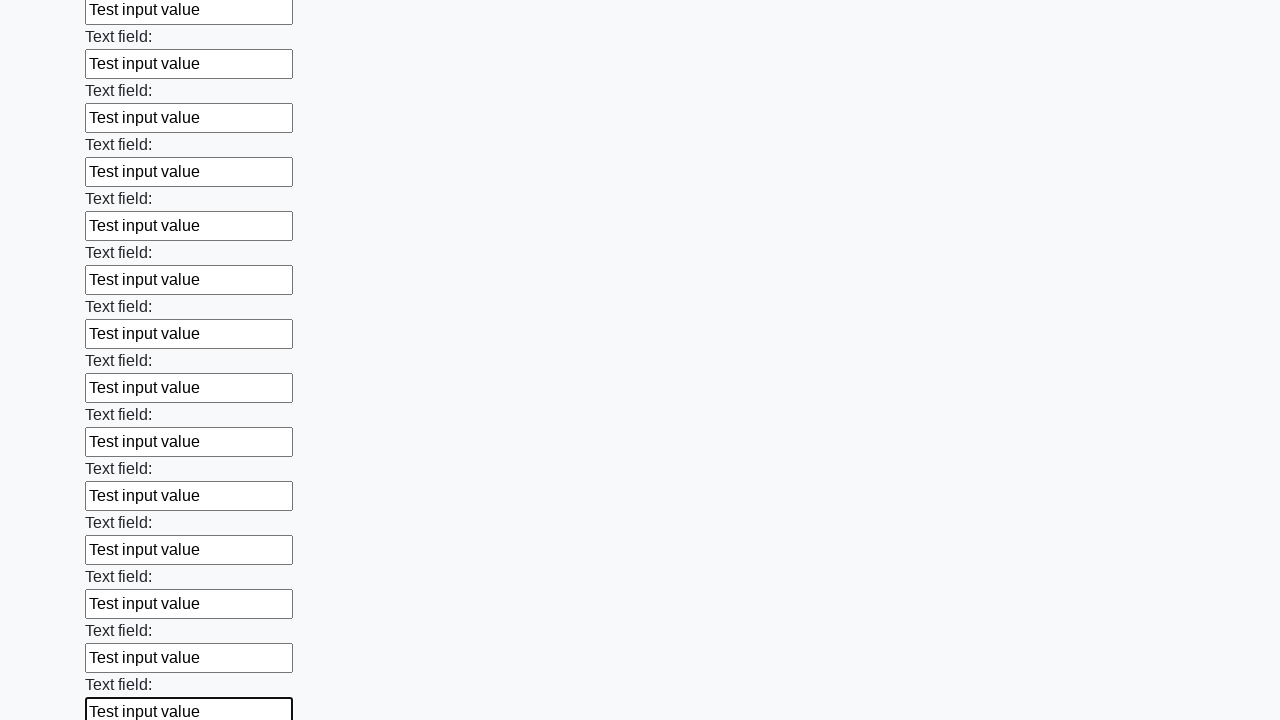

Filled an input field with 'Test input value' on input >> nth=74
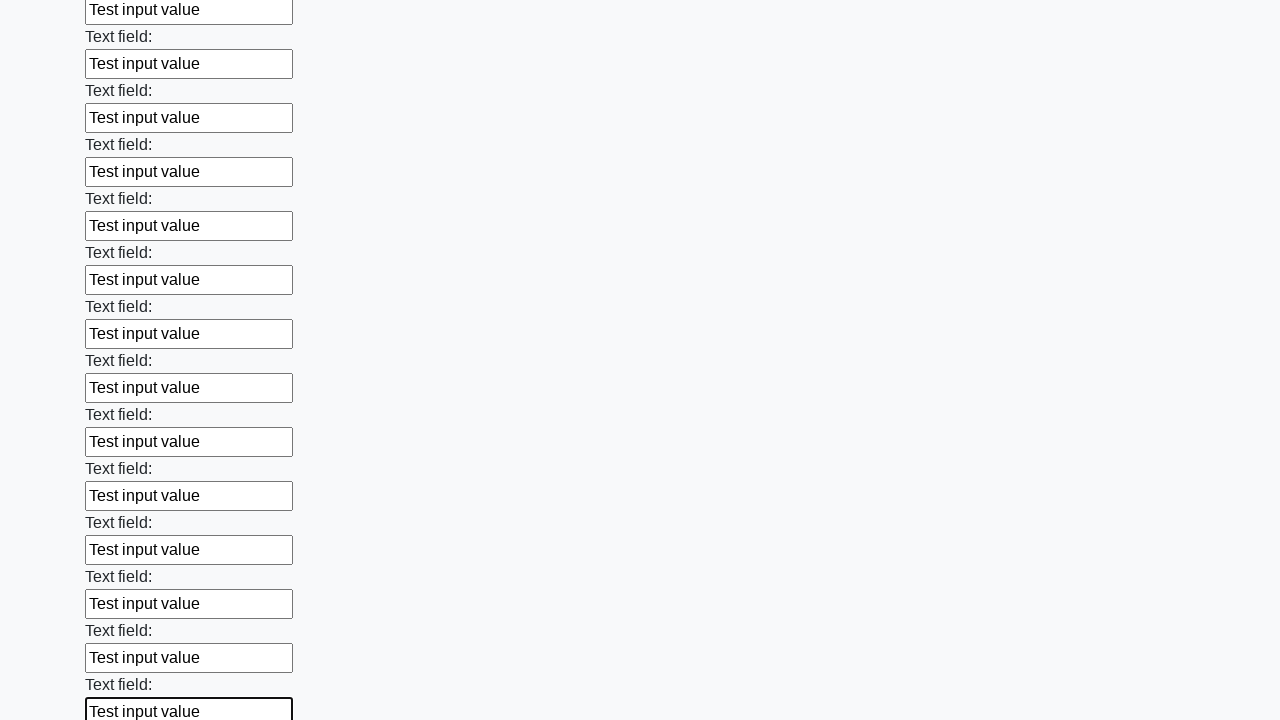

Filled an input field with 'Test input value' on input >> nth=75
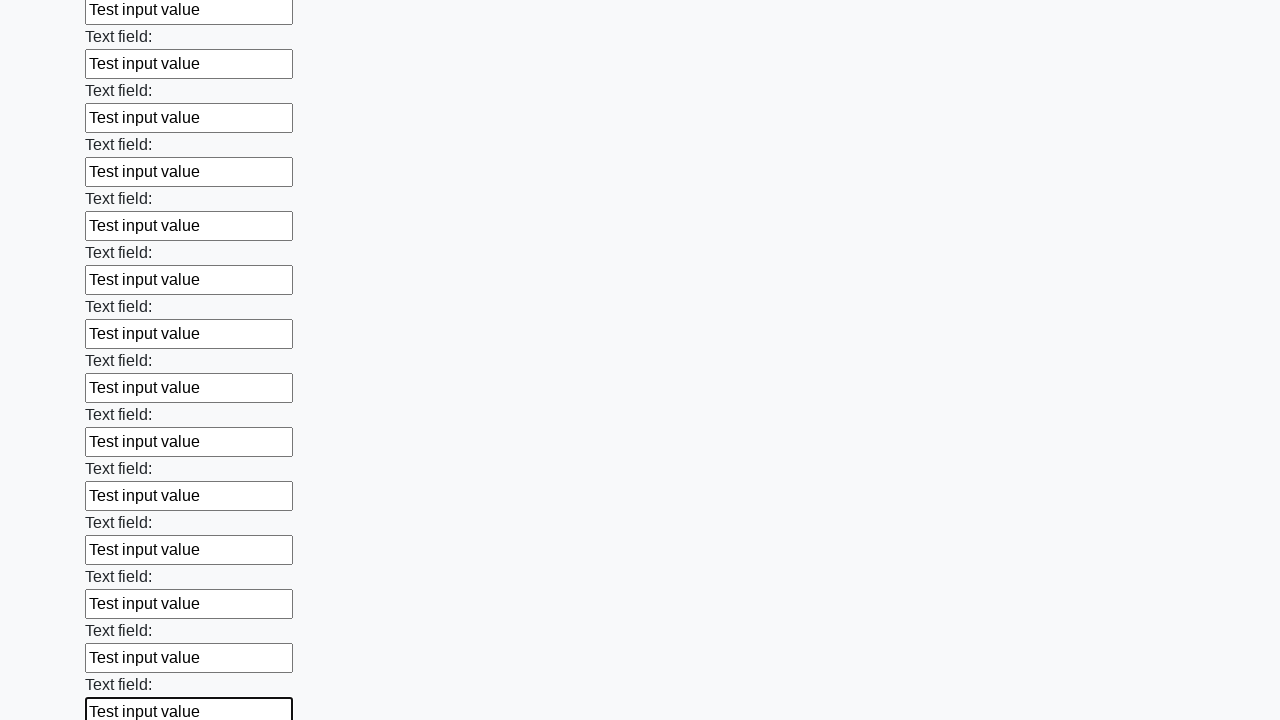

Filled an input field with 'Test input value' on input >> nth=76
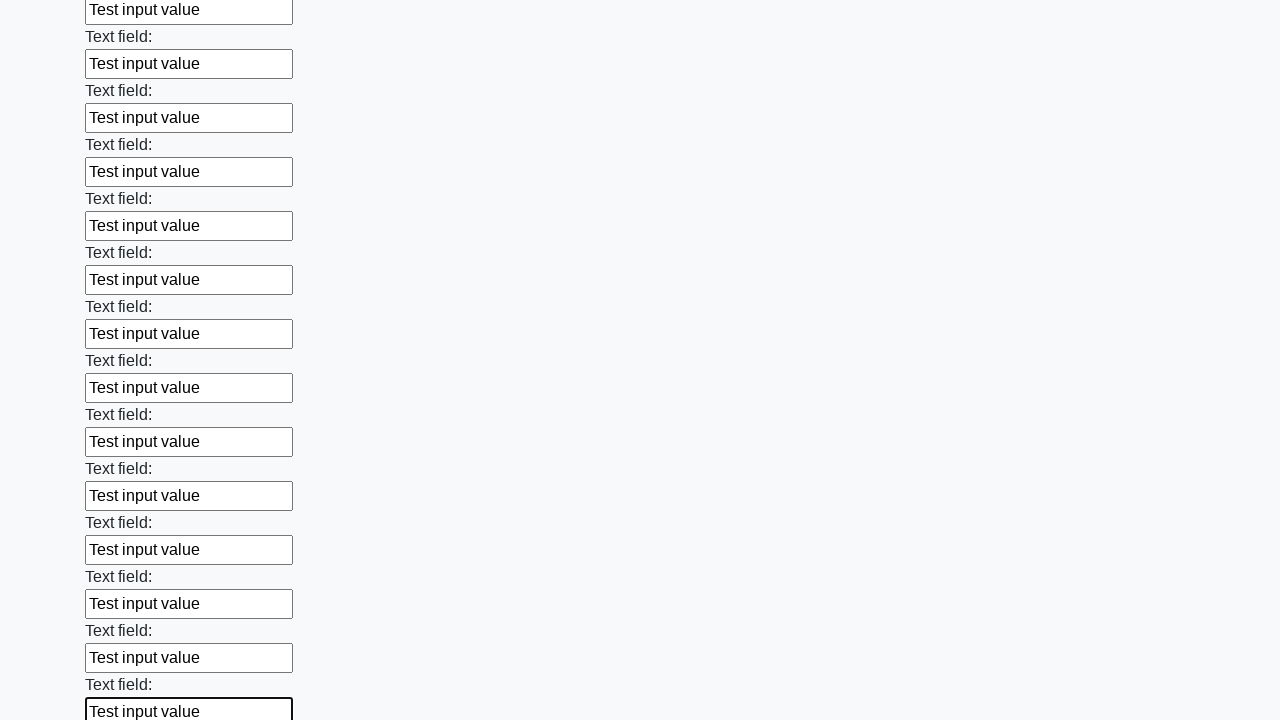

Filled an input field with 'Test input value' on input >> nth=77
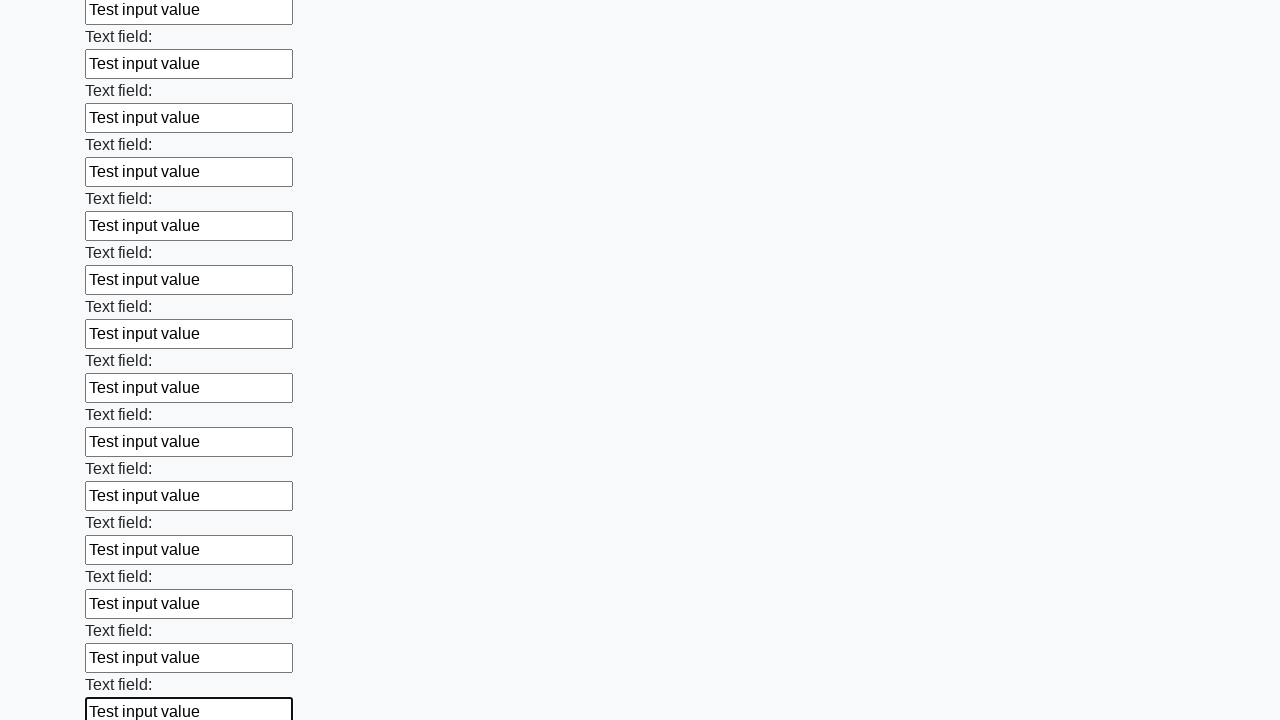

Filled an input field with 'Test input value' on input >> nth=78
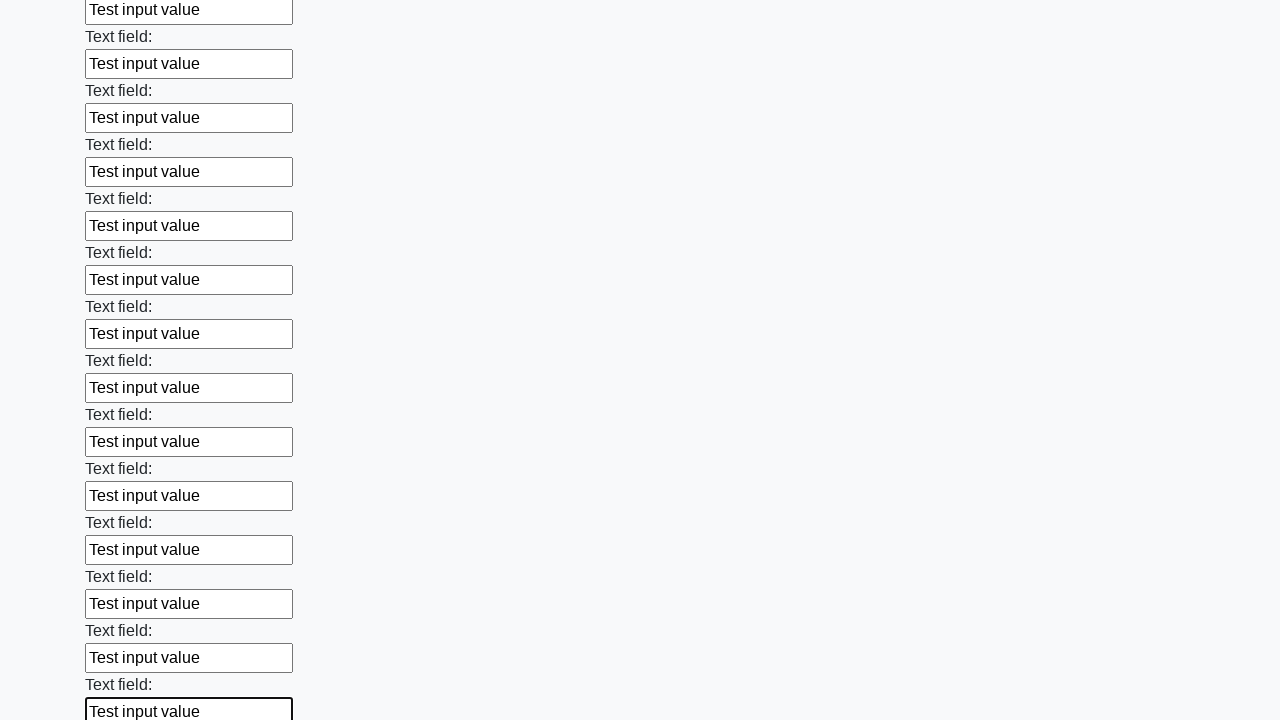

Filled an input field with 'Test input value' on input >> nth=79
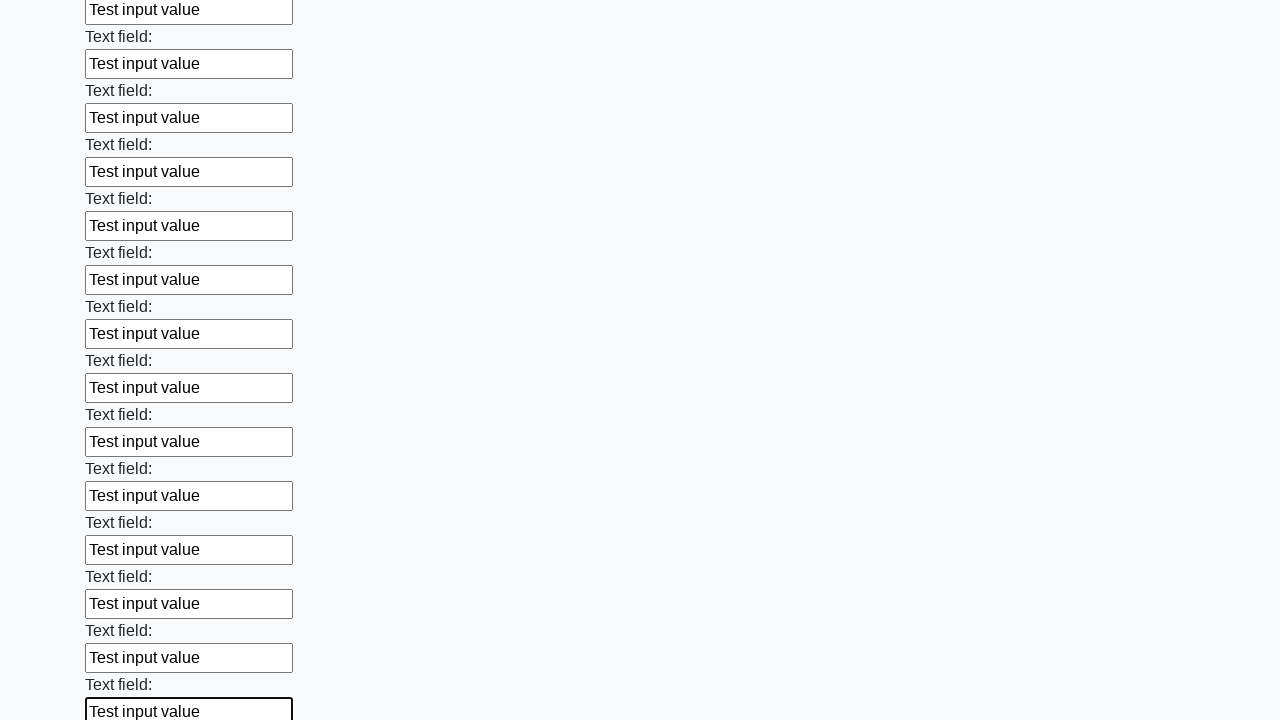

Filled an input field with 'Test input value' on input >> nth=80
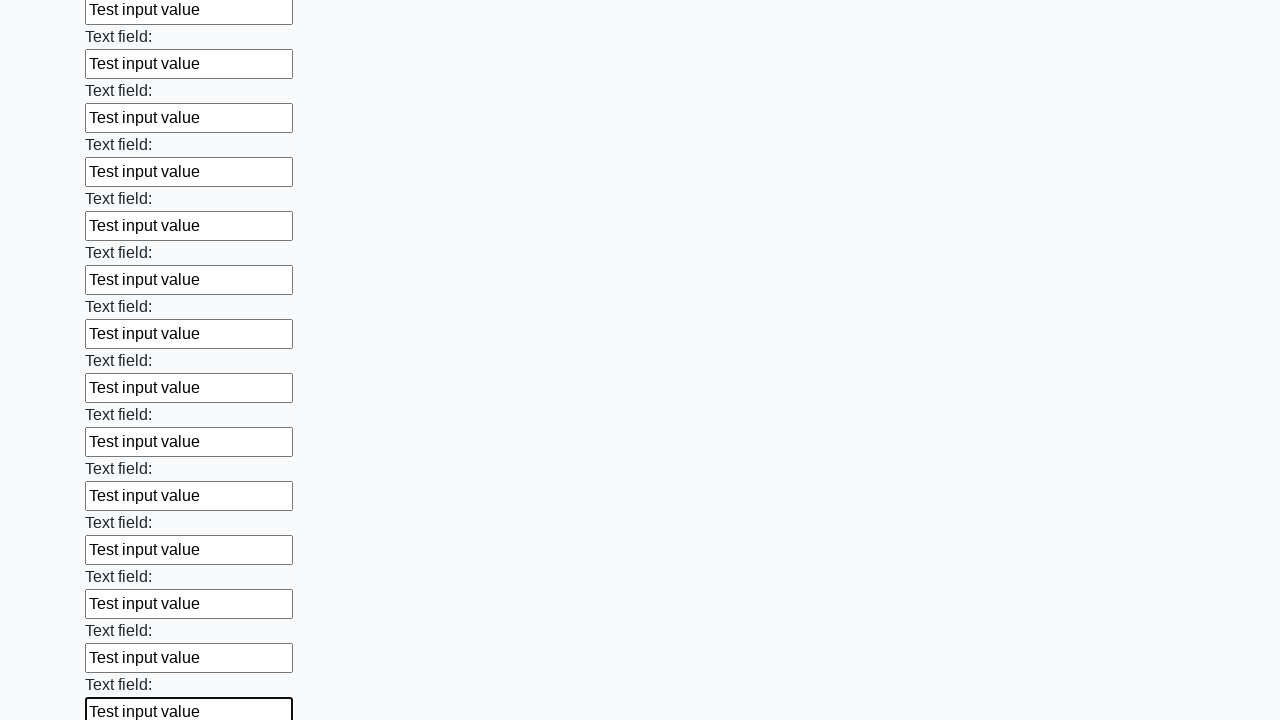

Filled an input field with 'Test input value' on input >> nth=81
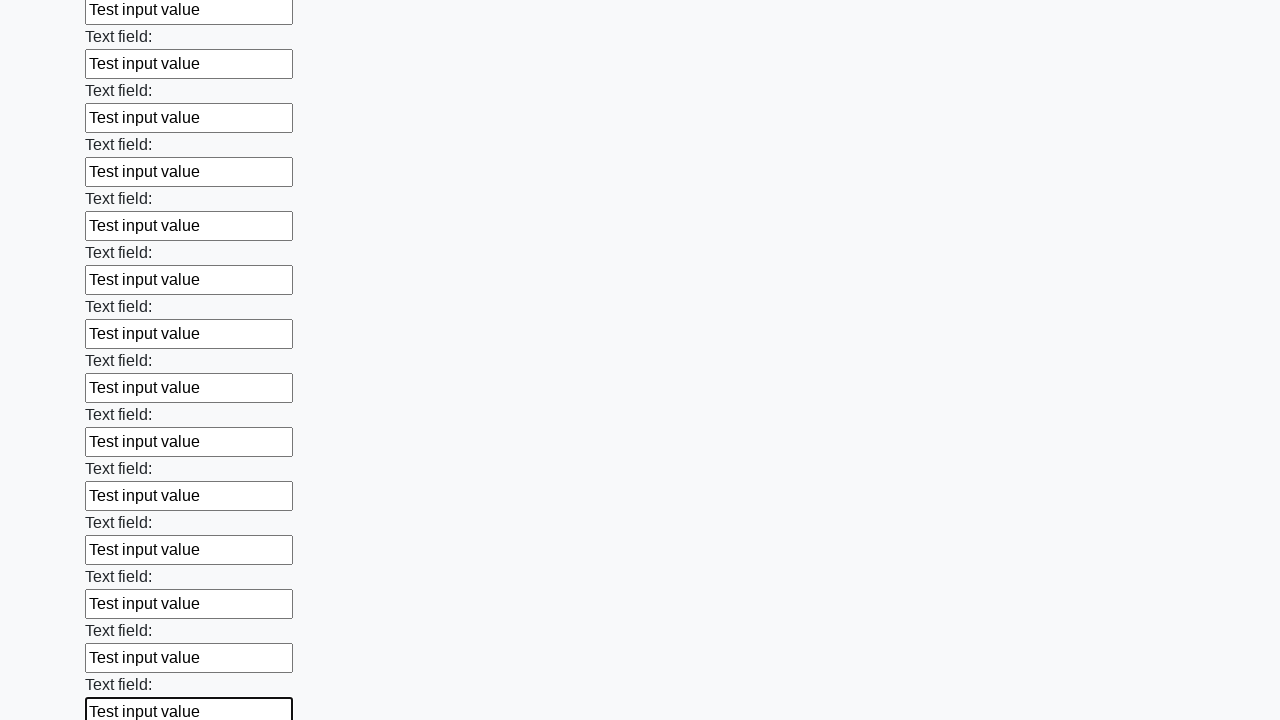

Filled an input field with 'Test input value' on input >> nth=82
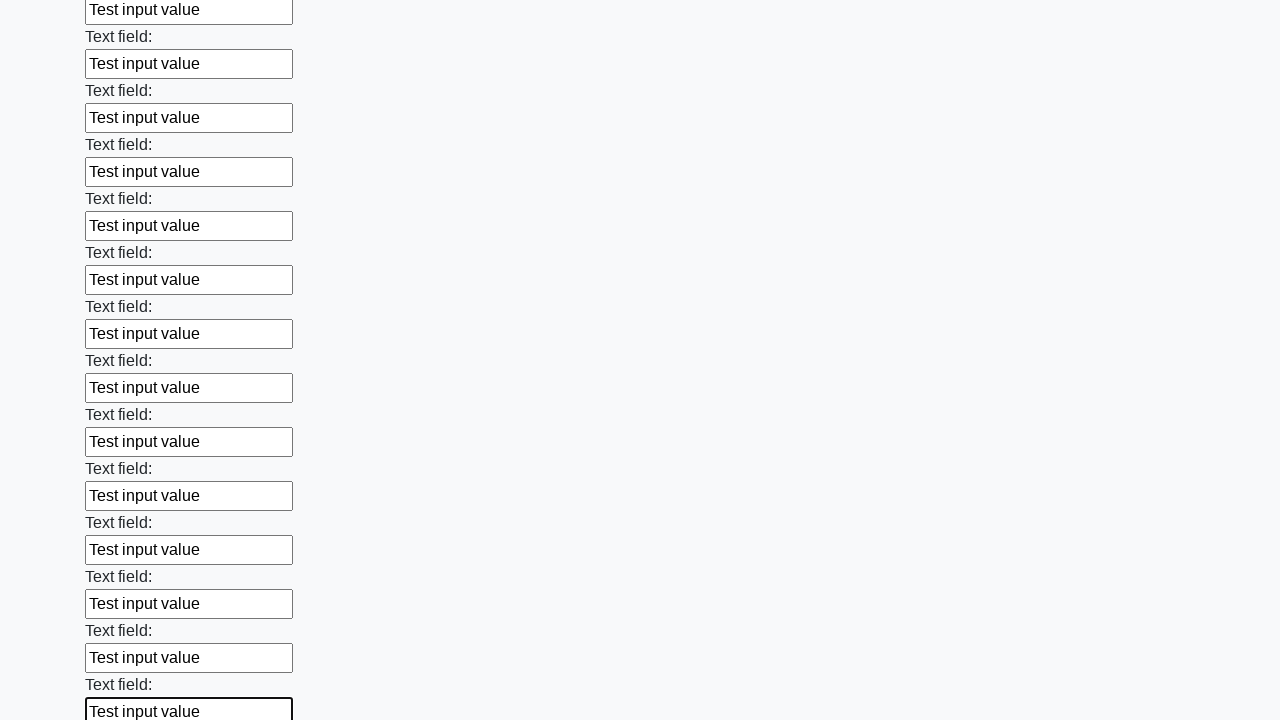

Filled an input field with 'Test input value' on input >> nth=83
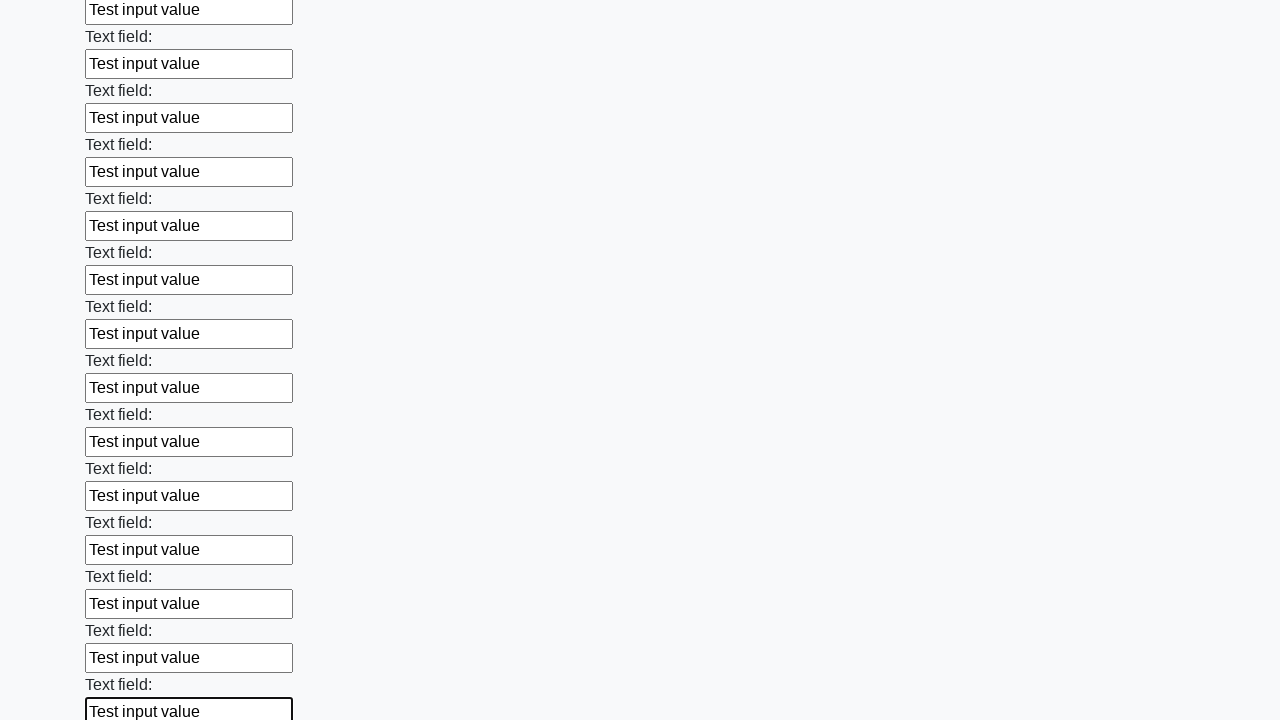

Filled an input field with 'Test input value' on input >> nth=84
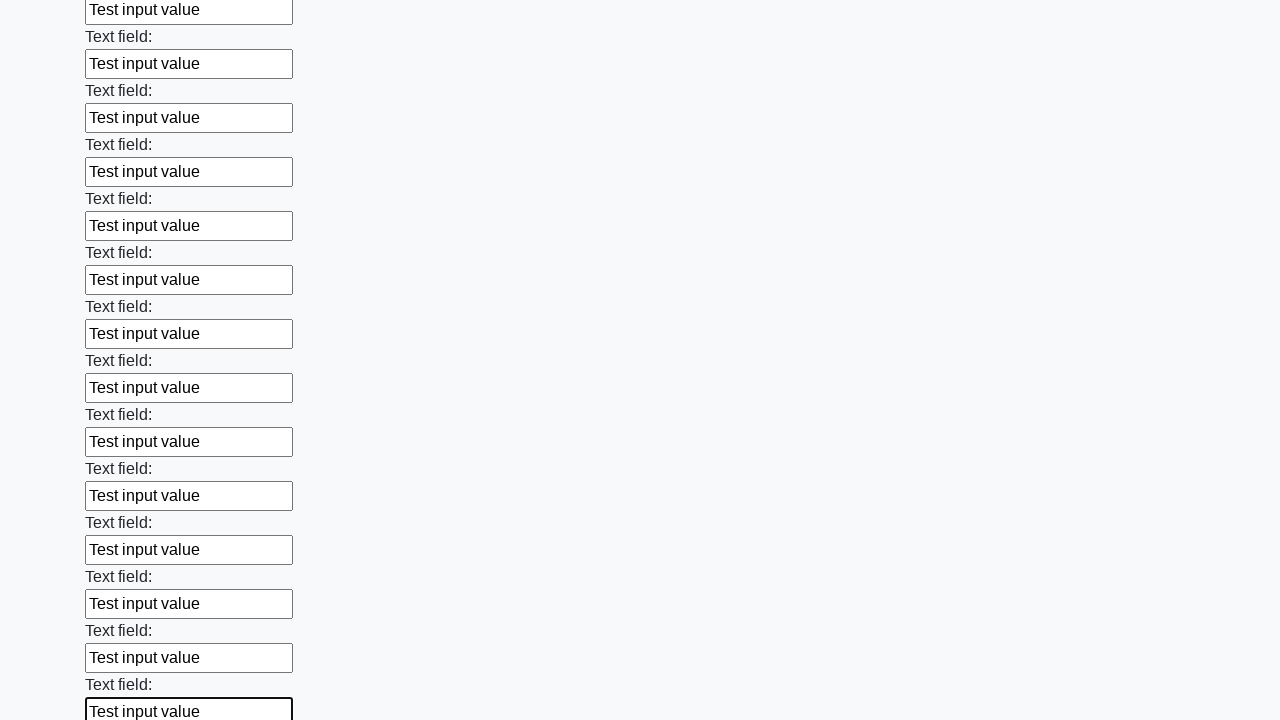

Filled an input field with 'Test input value' on input >> nth=85
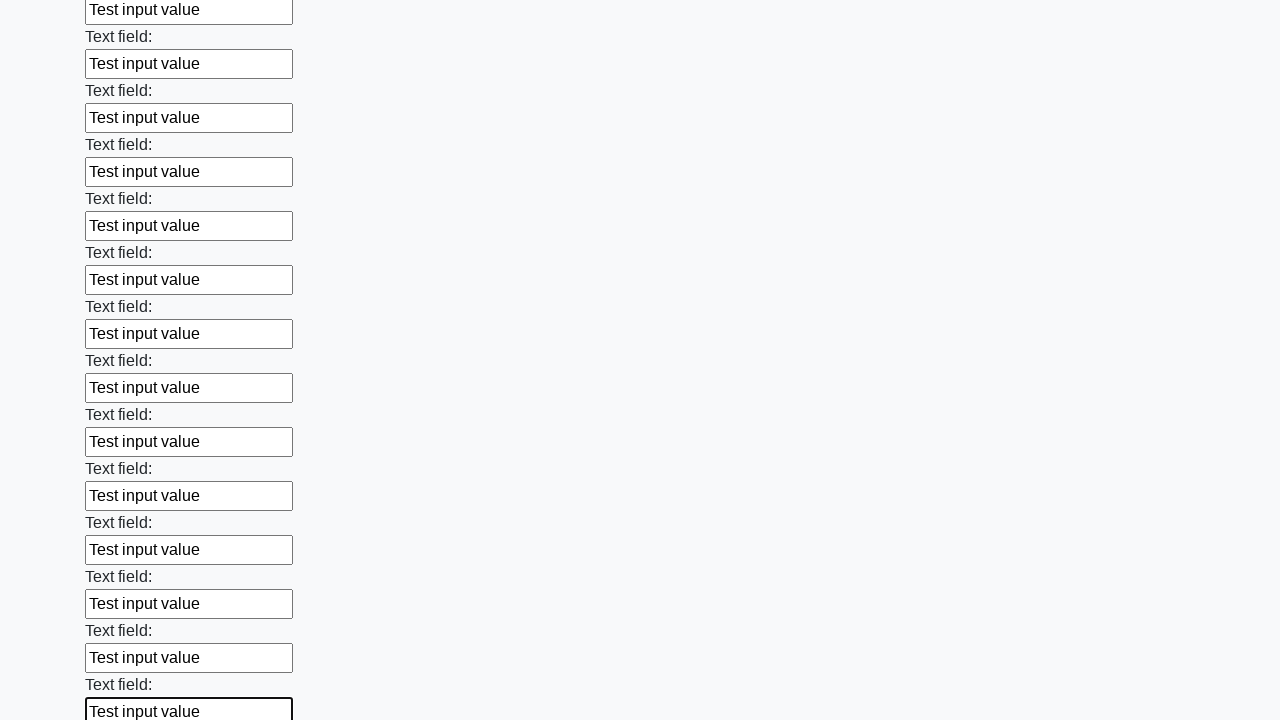

Filled an input field with 'Test input value' on input >> nth=86
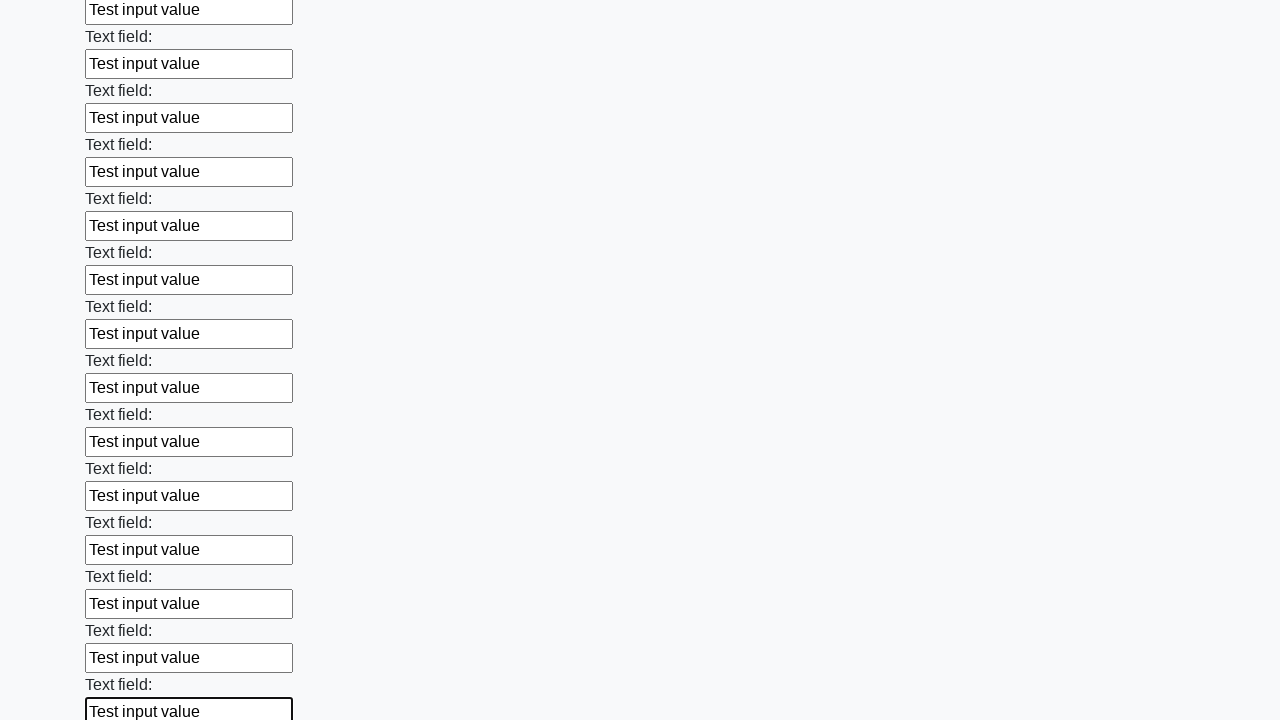

Filled an input field with 'Test input value' on input >> nth=87
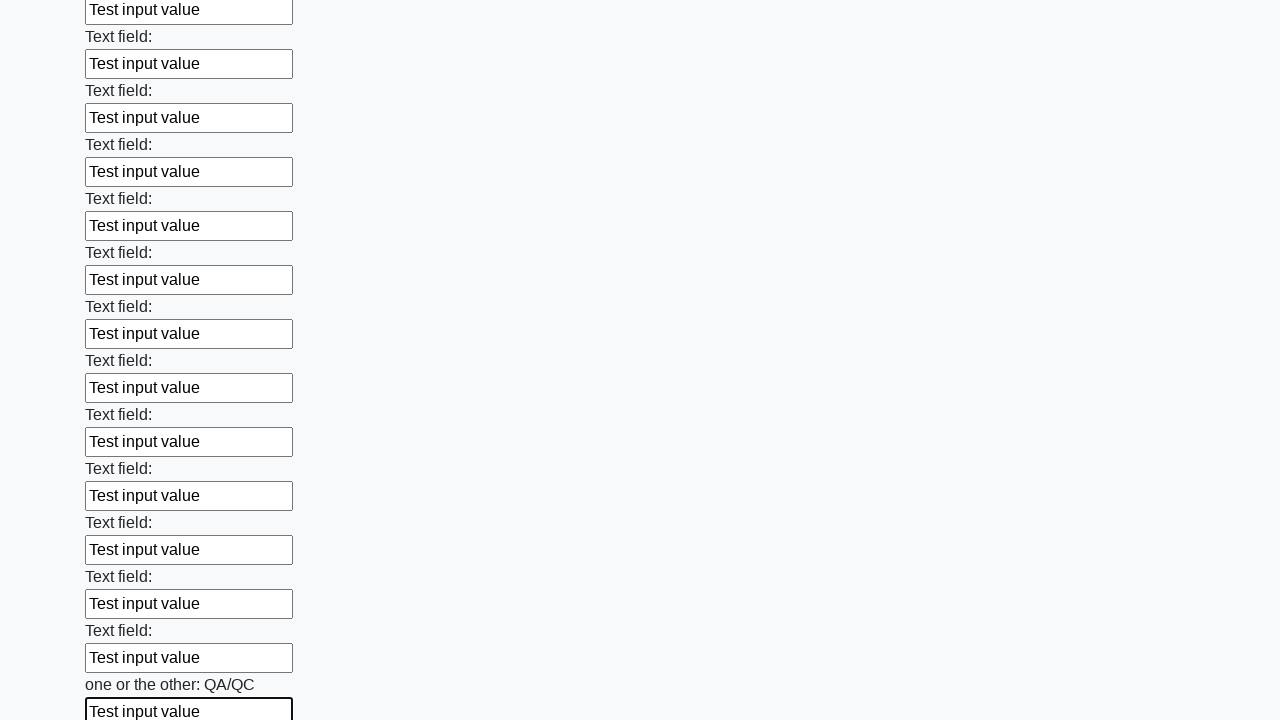

Filled an input field with 'Test input value' on input >> nth=88
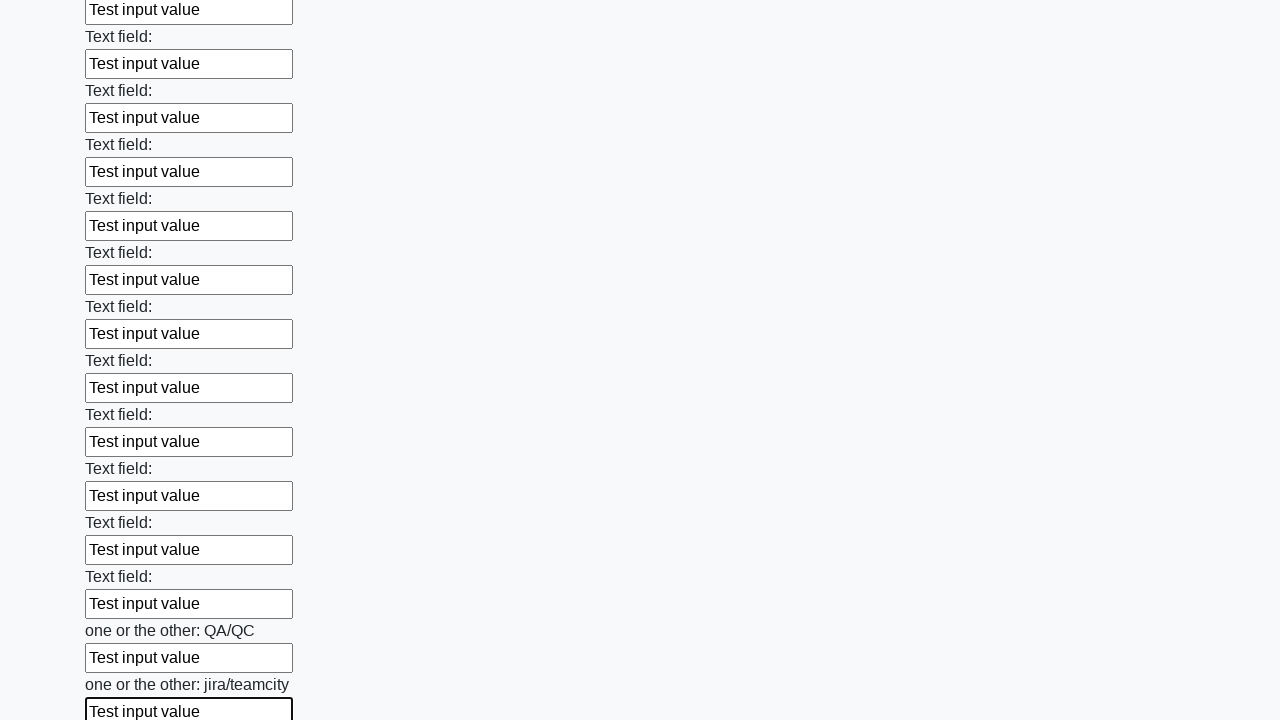

Filled an input field with 'Test input value' on input >> nth=89
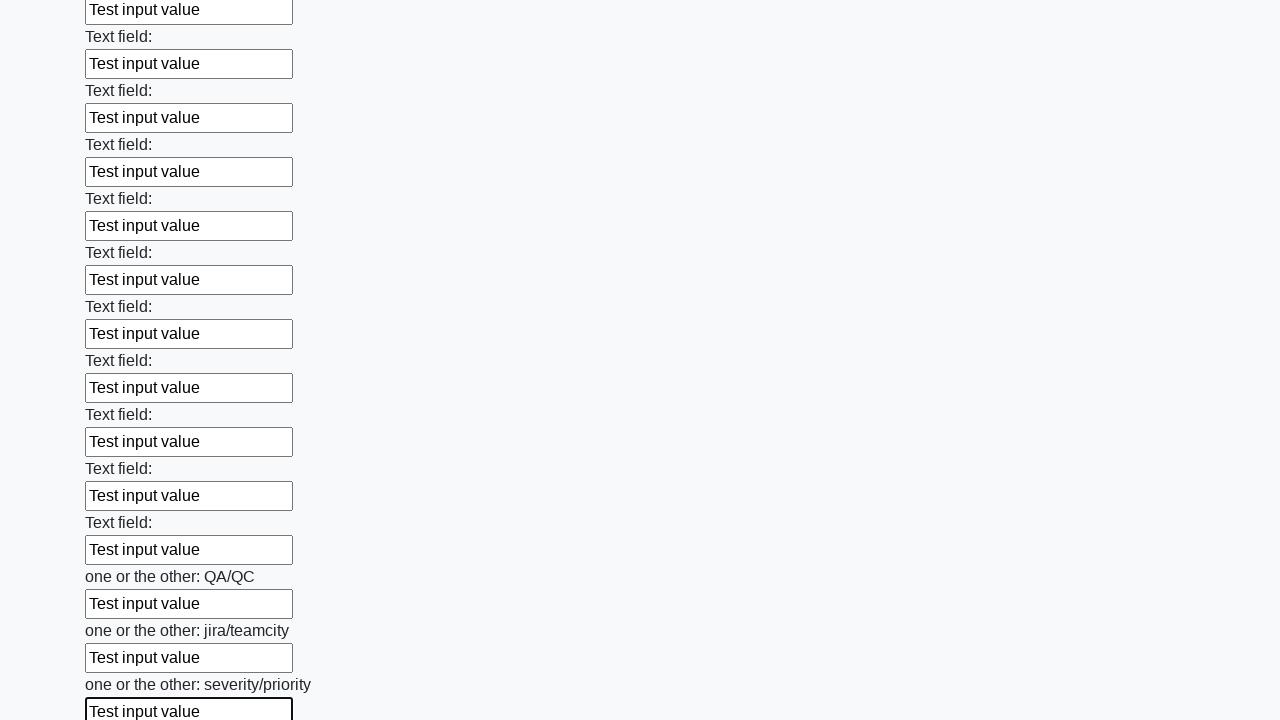

Filled an input field with 'Test input value' on input >> nth=90
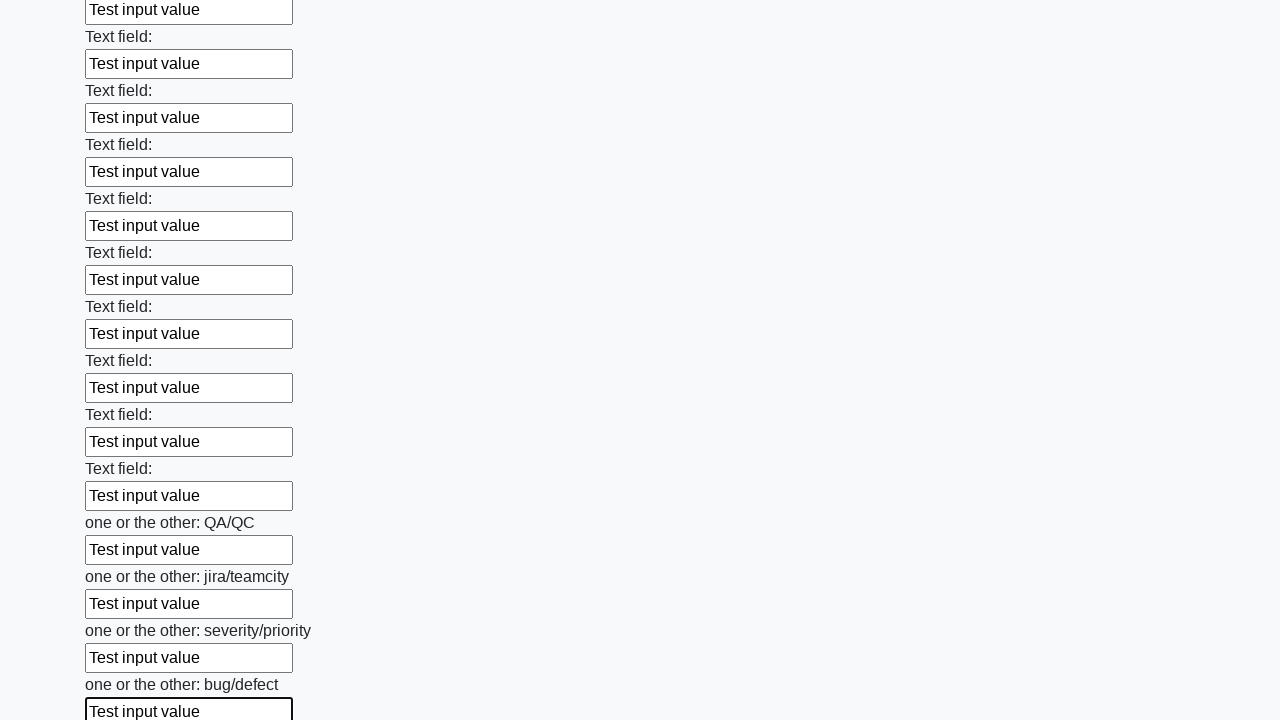

Filled an input field with 'Test input value' on input >> nth=91
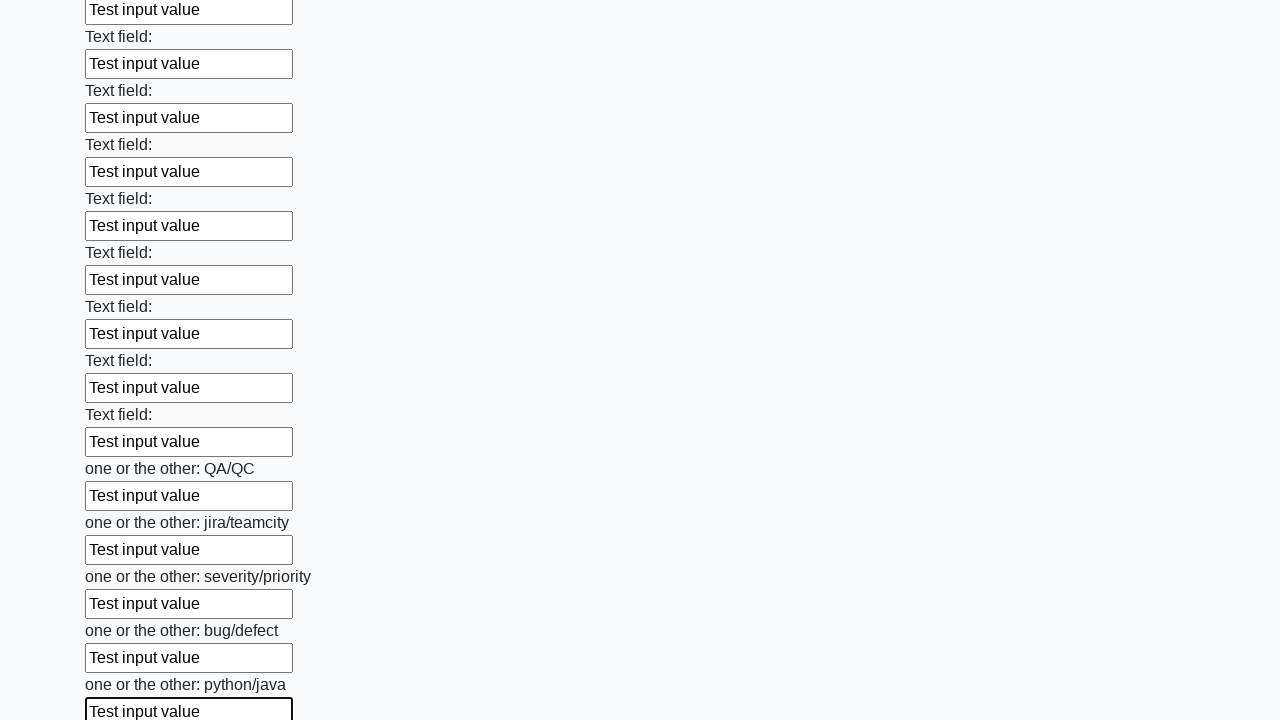

Filled an input field with 'Test input value' on input >> nth=92
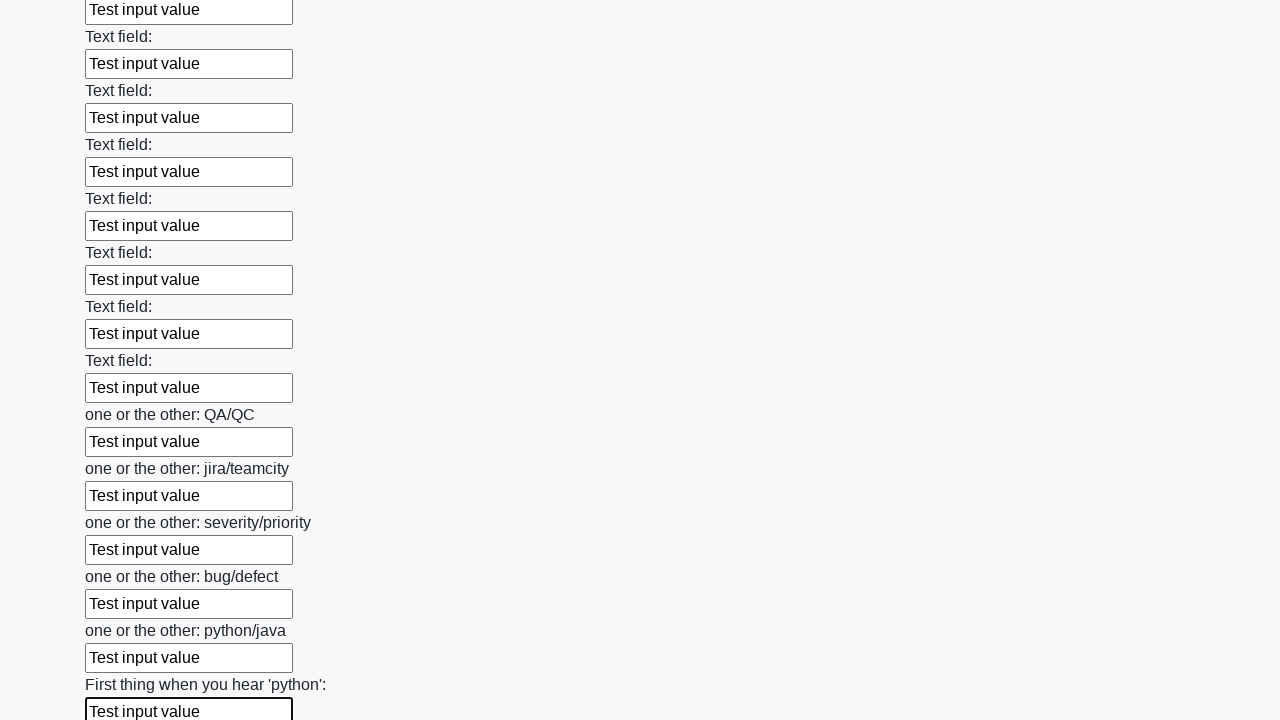

Filled an input field with 'Test input value' on input >> nth=93
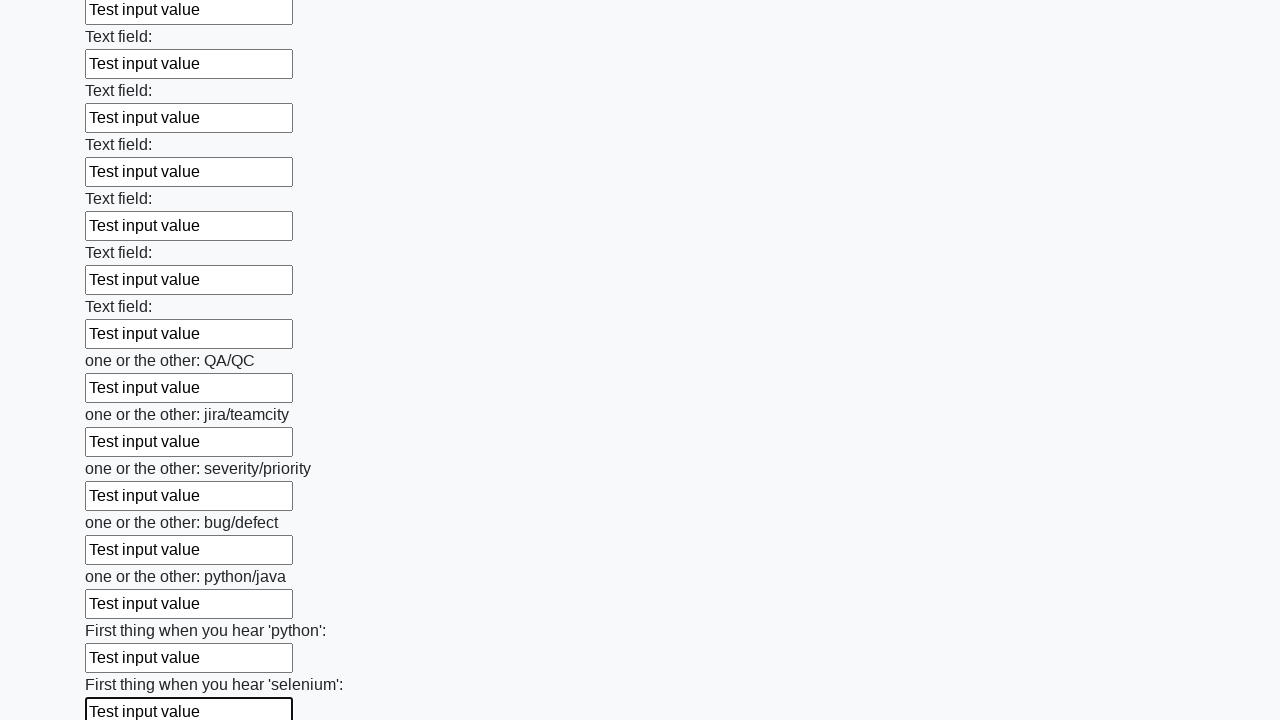

Filled an input field with 'Test input value' on input >> nth=94
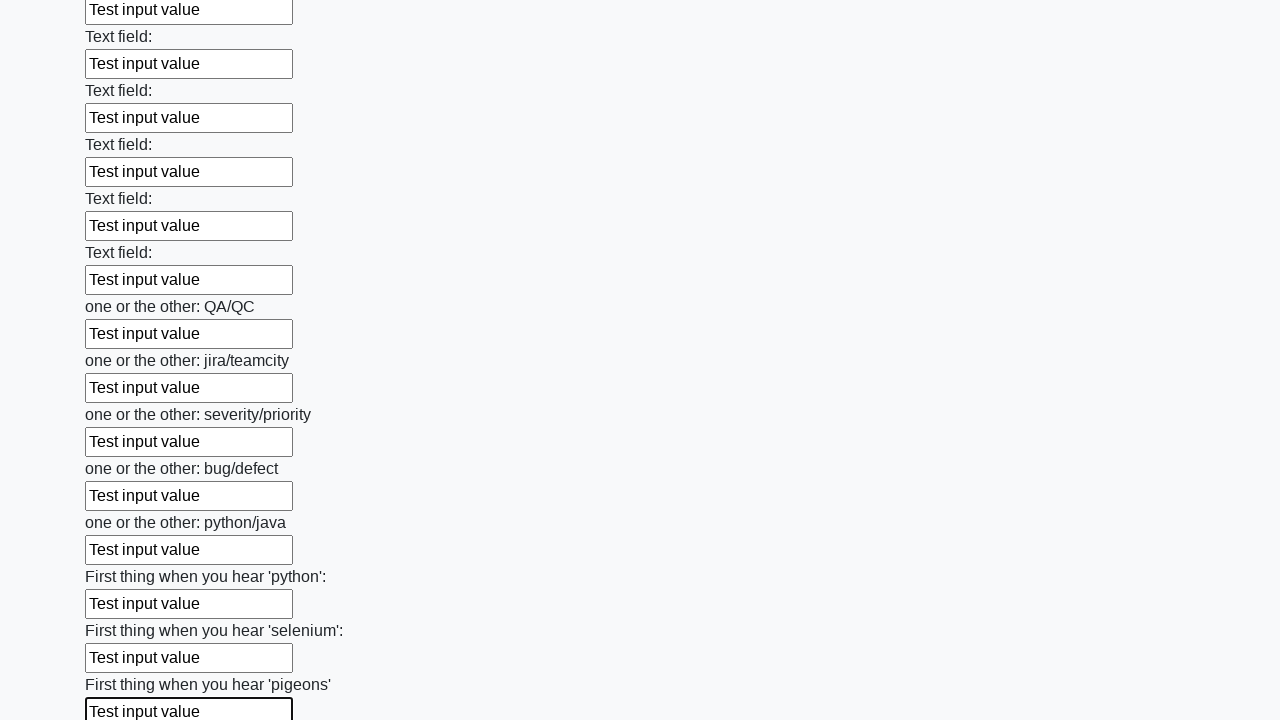

Filled an input field with 'Test input value' on input >> nth=95
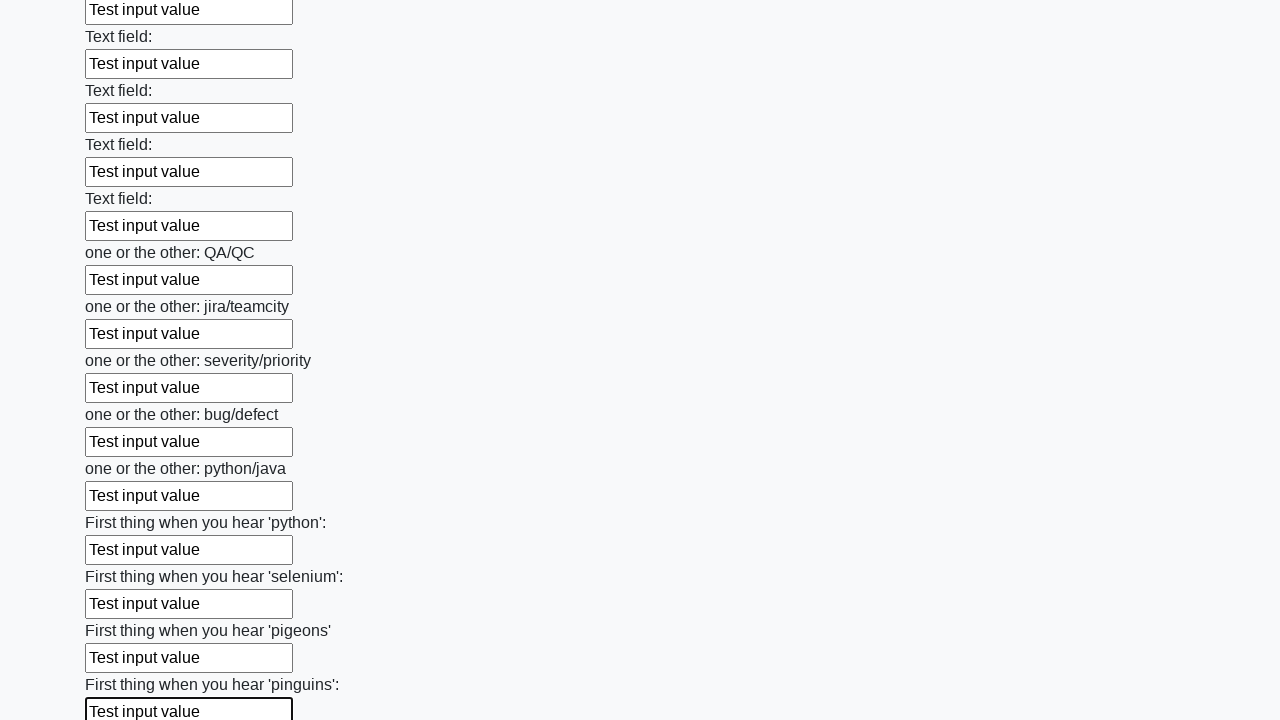

Filled an input field with 'Test input value' on input >> nth=96
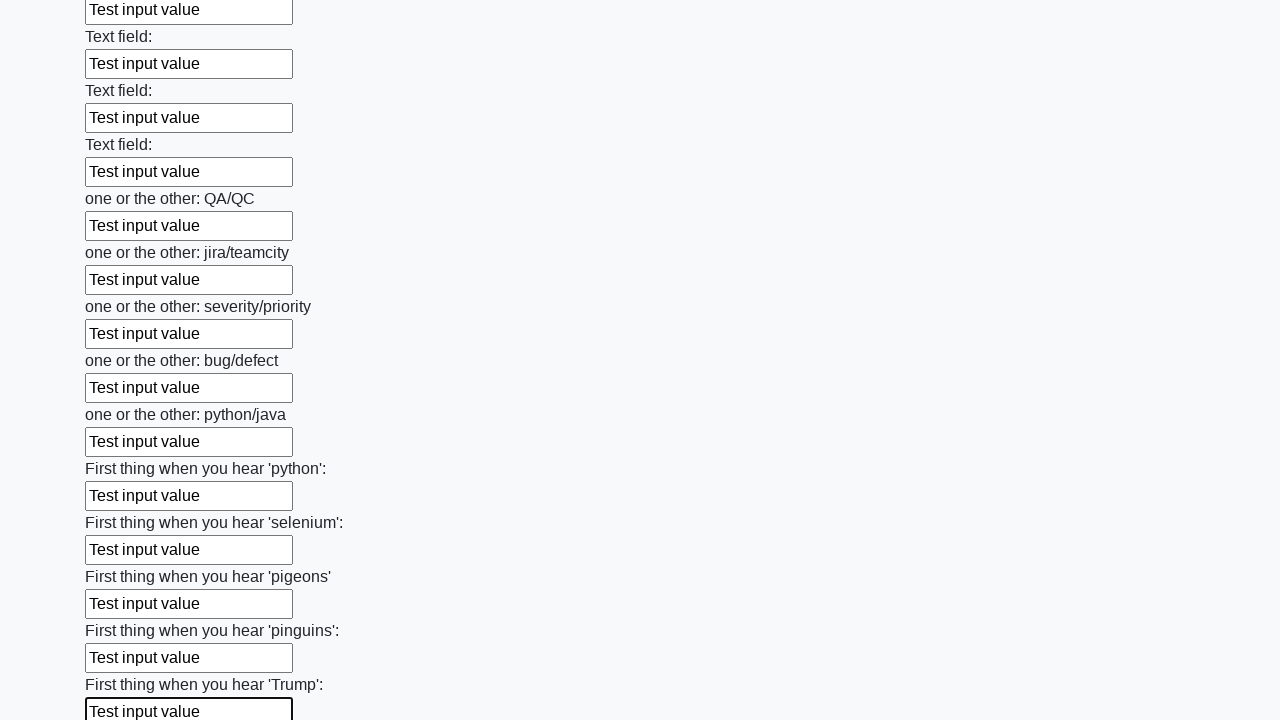

Filled an input field with 'Test input value' on input >> nth=97
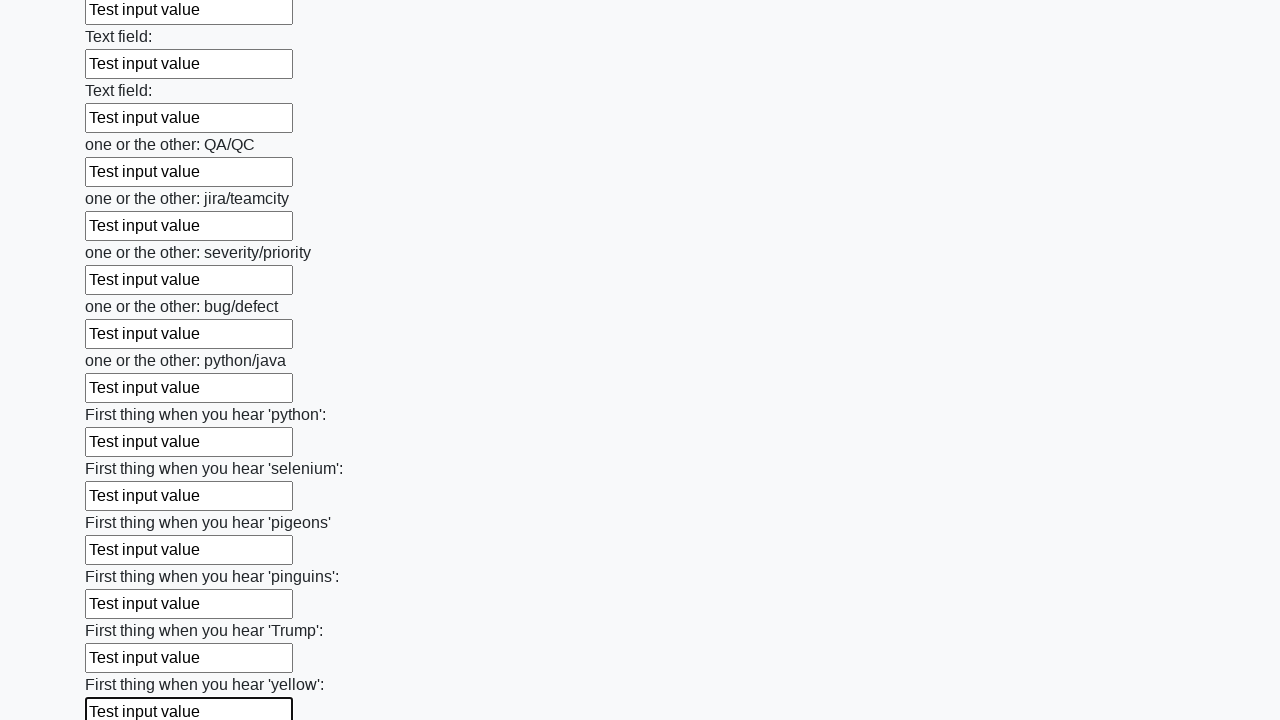

Filled an input field with 'Test input value' on input >> nth=98
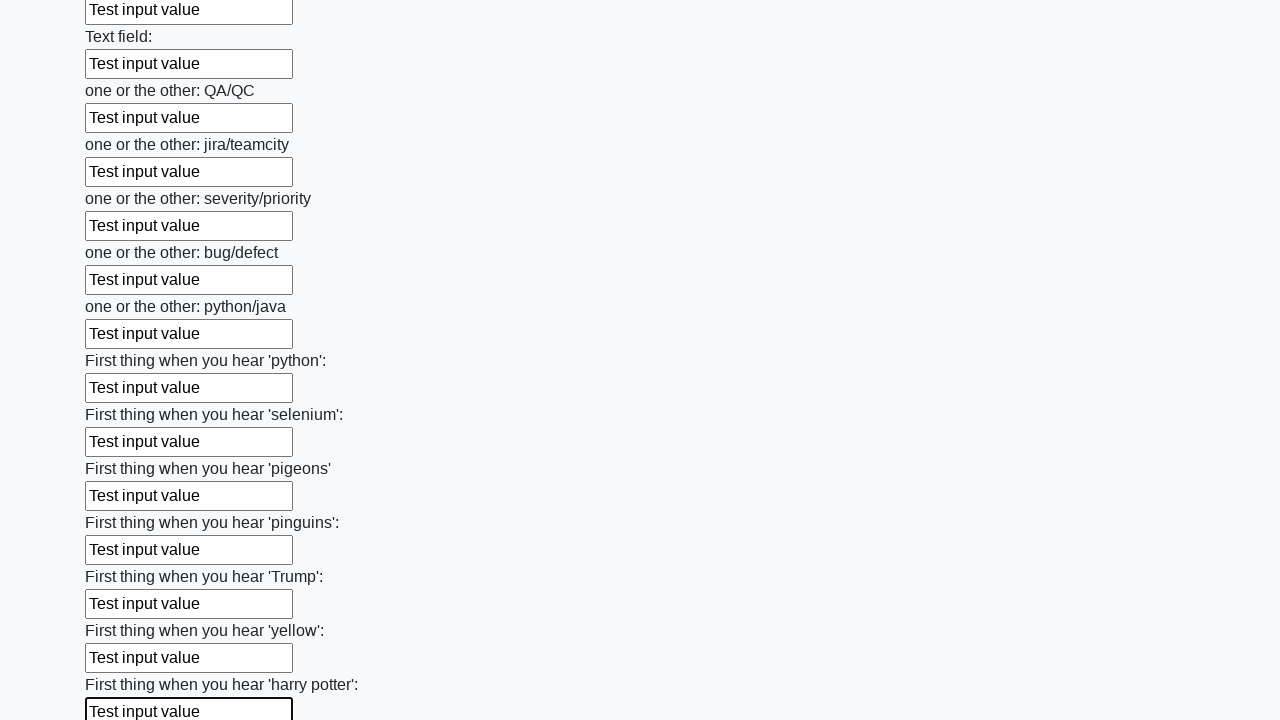

Filled an input field with 'Test input value' on input >> nth=99
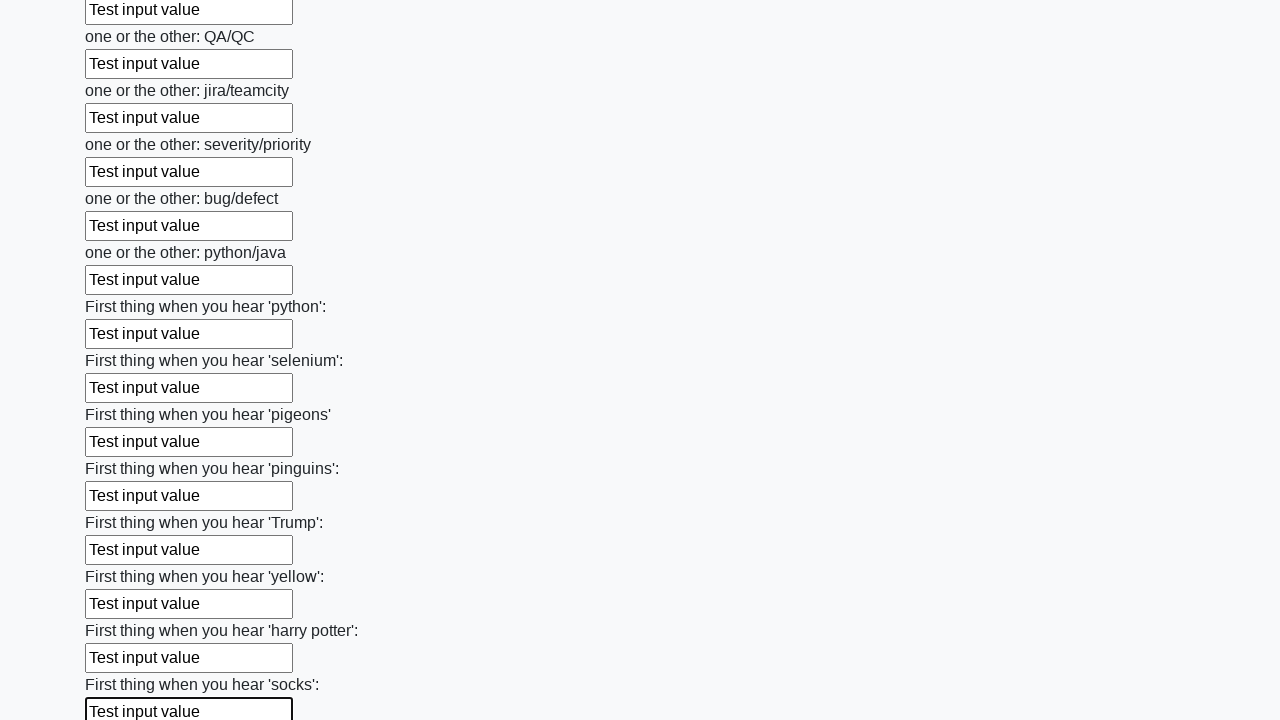

Clicked the submit button at (123, 611) on button.btn
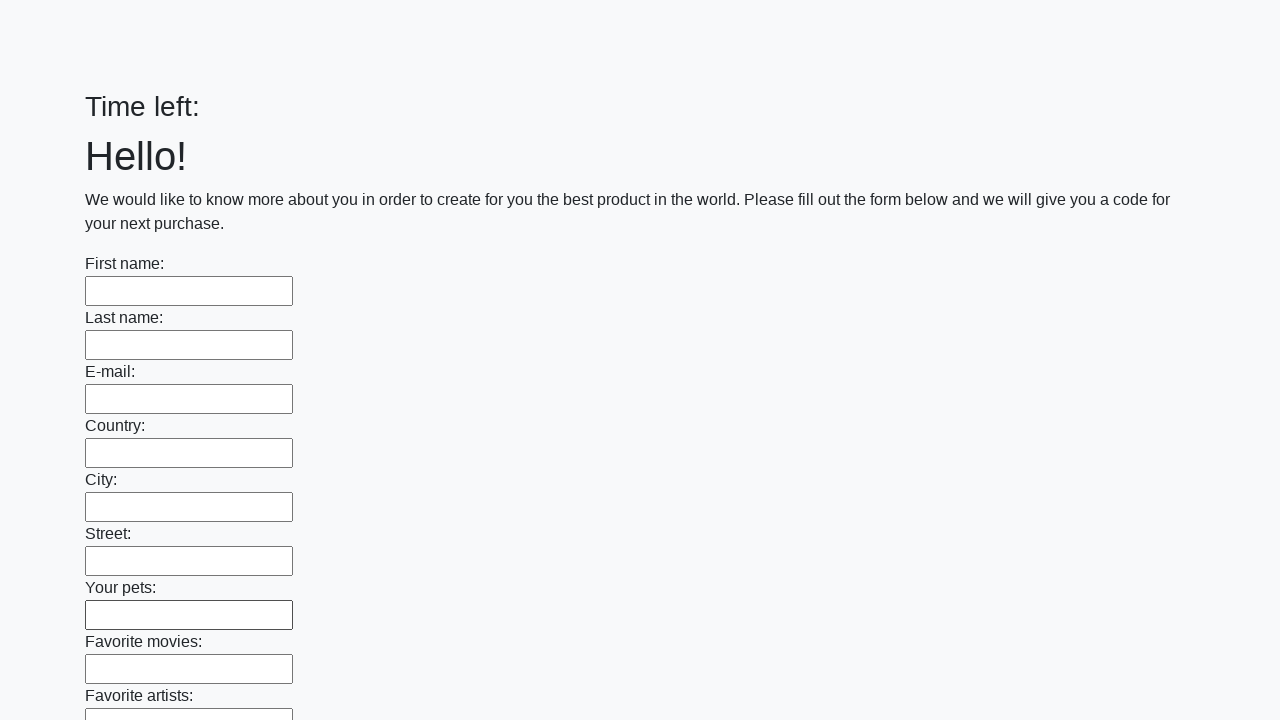

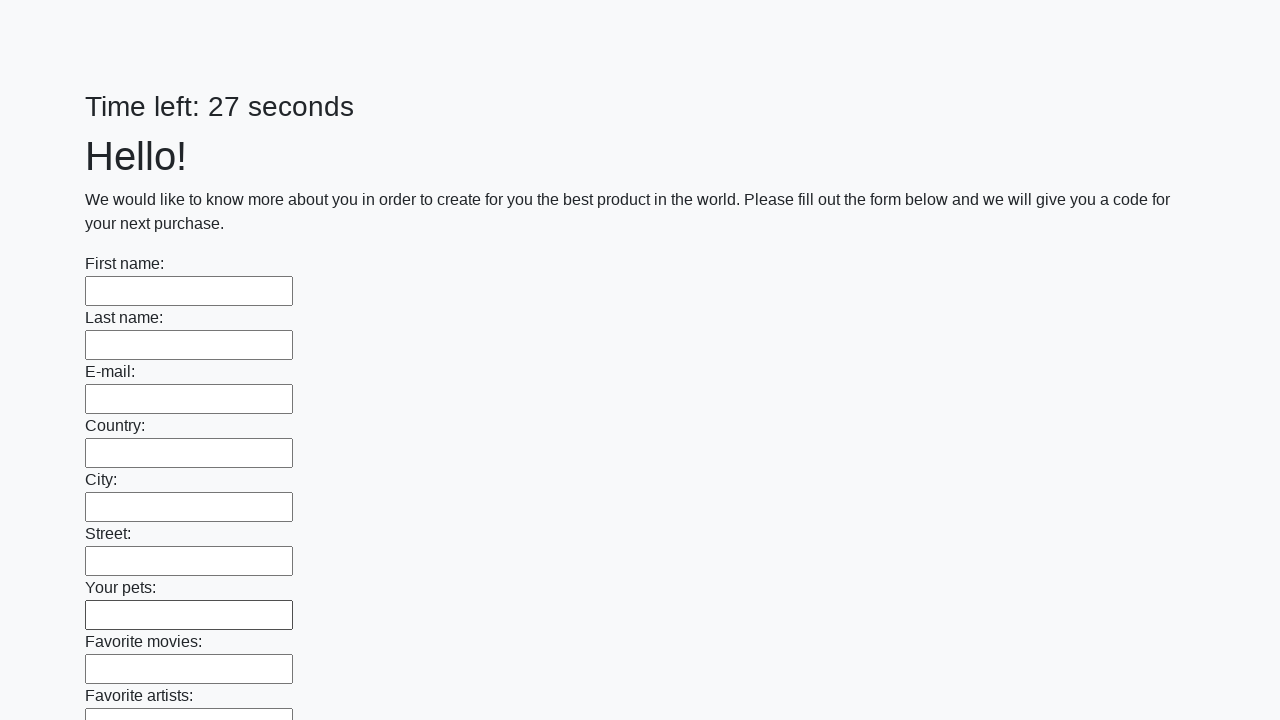